Fills out a large form by populating all input fields with random city names and submitting it

Starting URL: http://suninjuly.github.io/huge_form.html

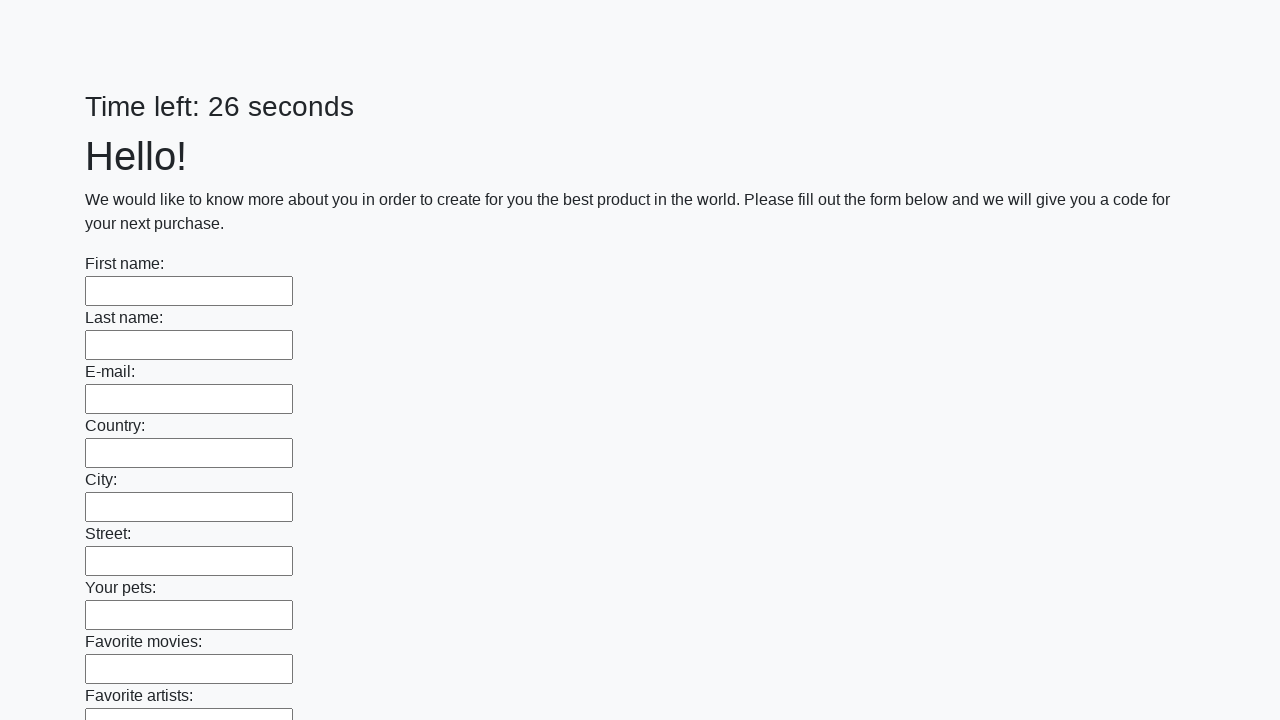

Navigated to huge form page
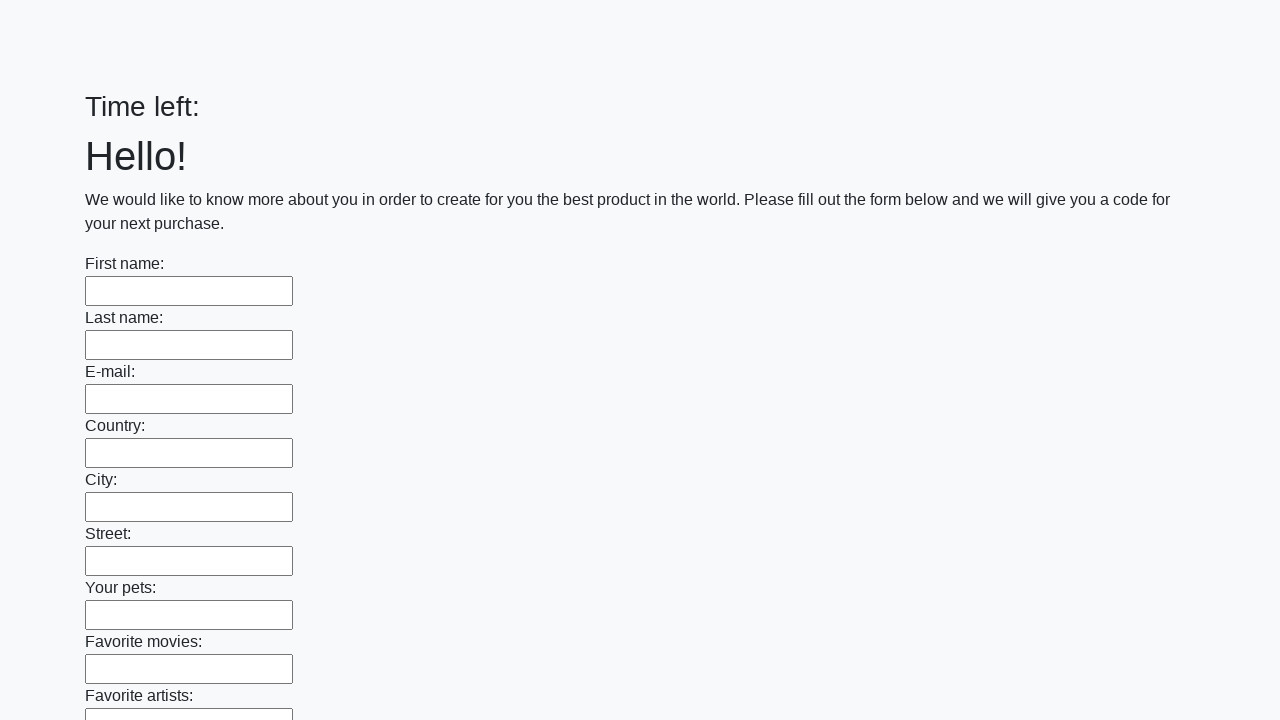

Located all input elements on the form
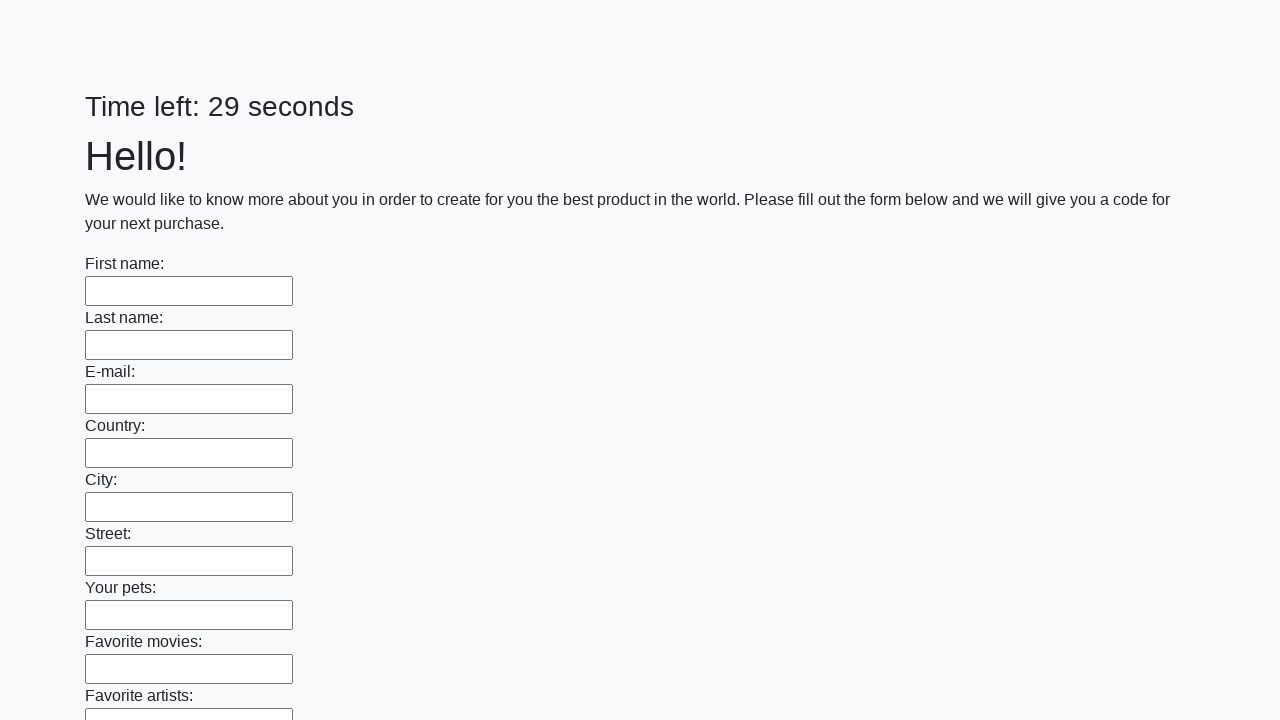

Filled an input field with a random city name on input >> nth=0
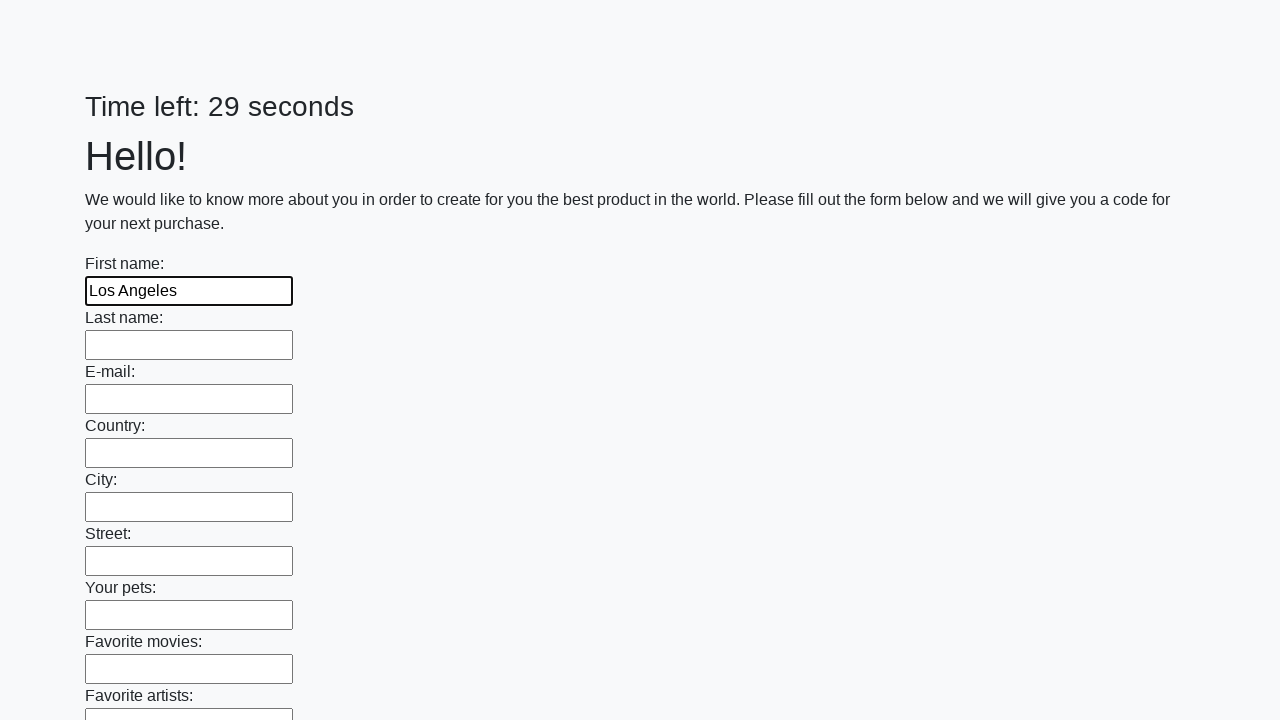

Filled an input field with a random city name on input >> nth=1
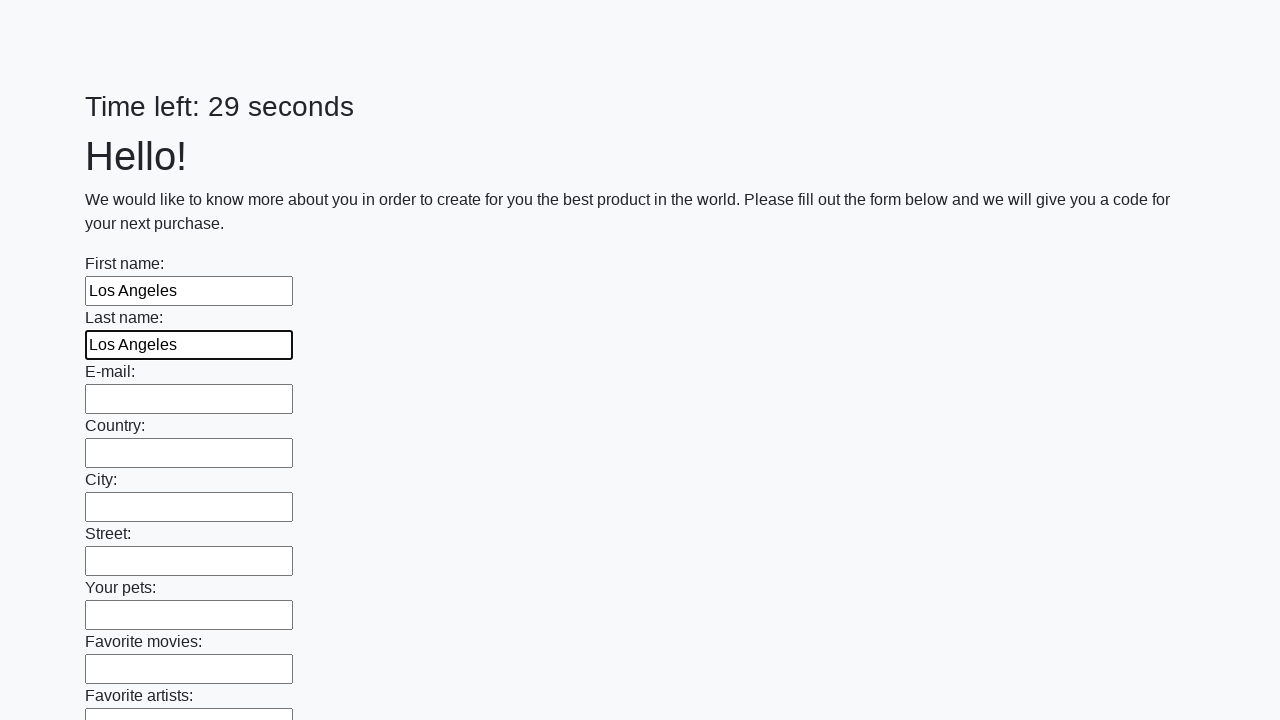

Filled an input field with a random city name on input >> nth=2
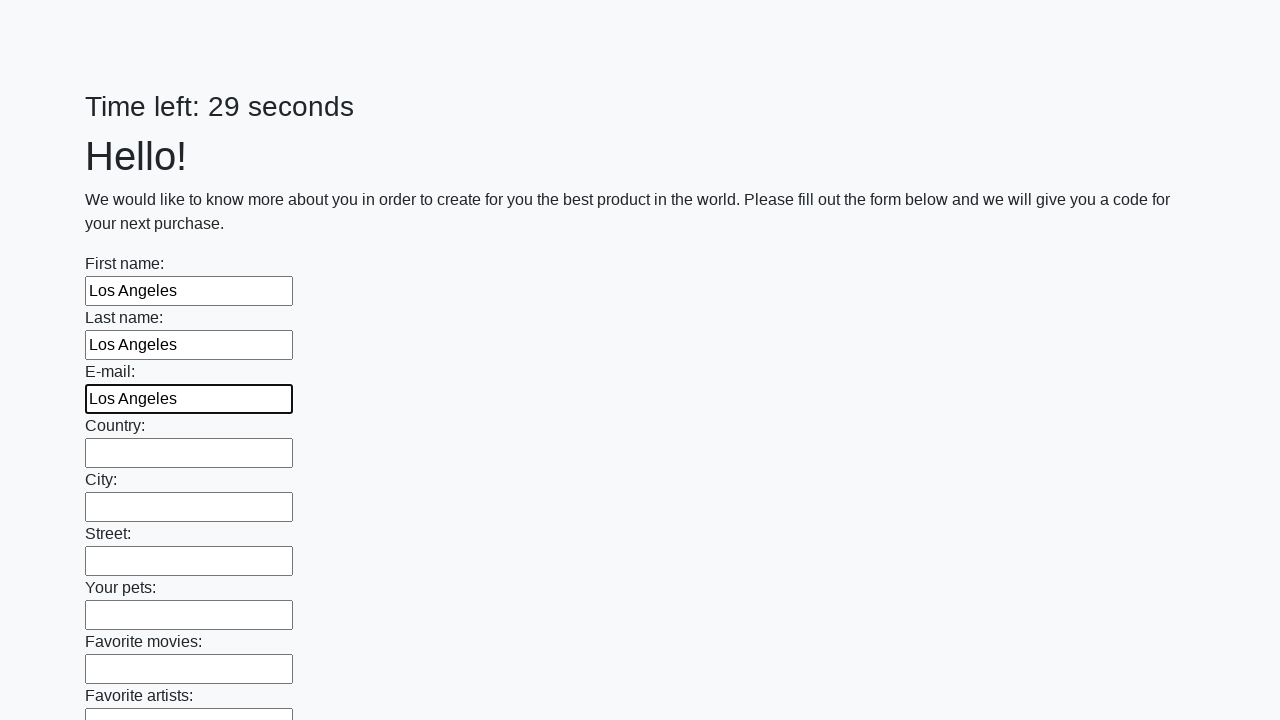

Filled an input field with a random city name on input >> nth=3
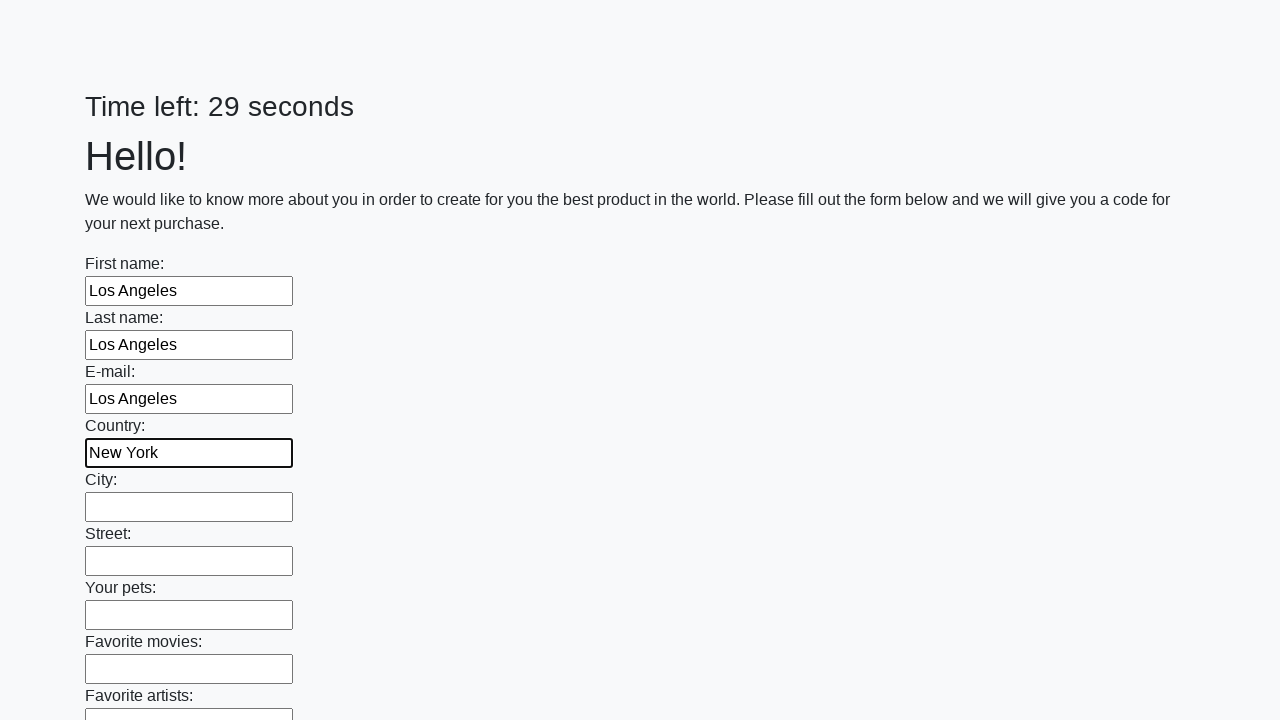

Filled an input field with a random city name on input >> nth=4
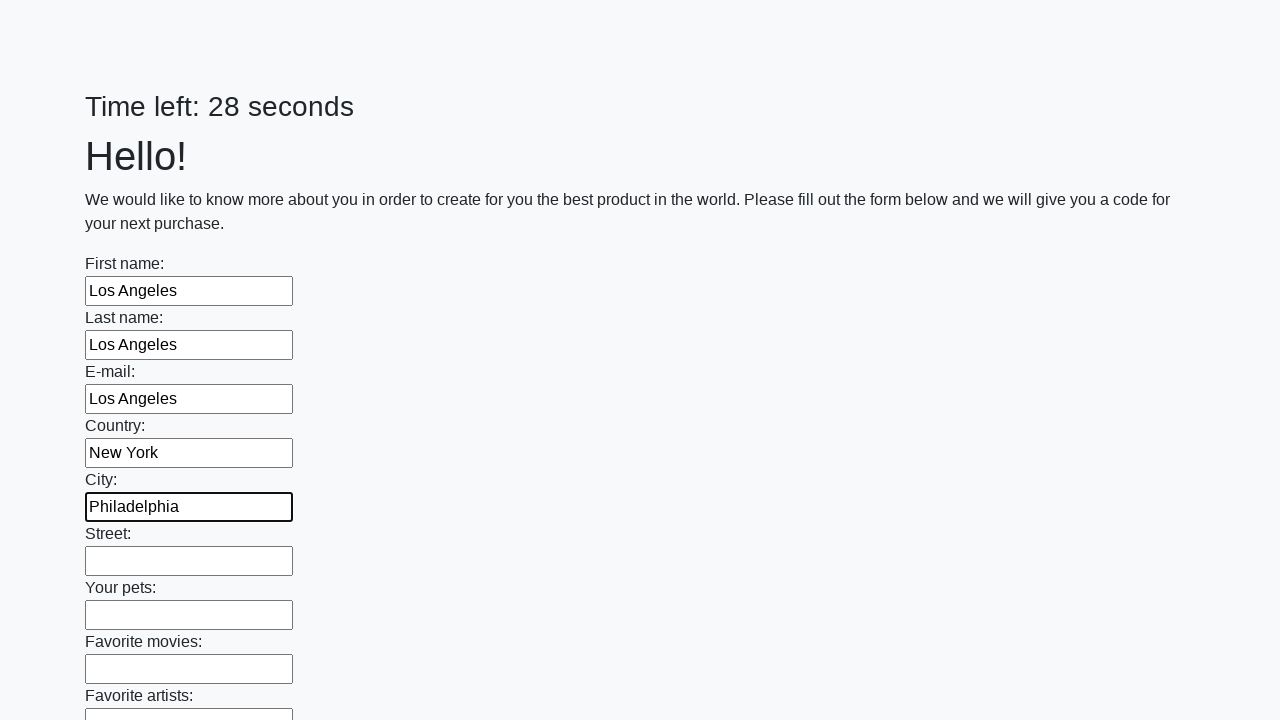

Filled an input field with a random city name on input >> nth=5
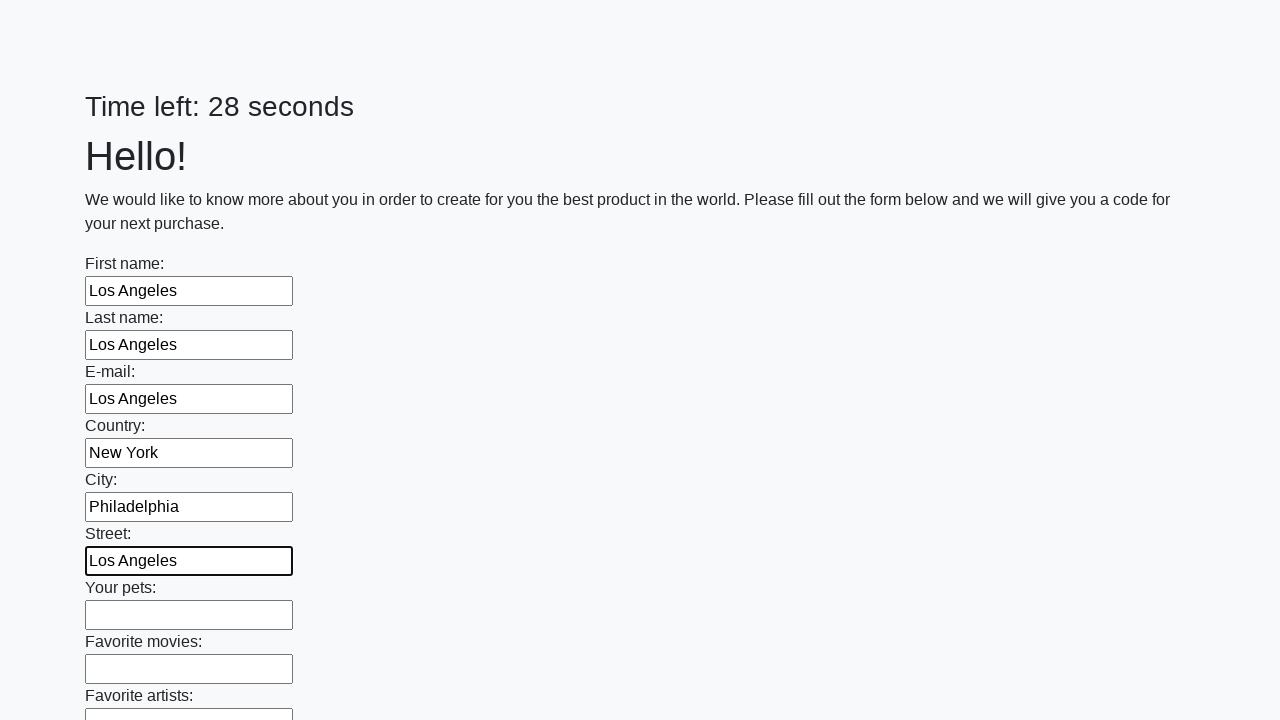

Filled an input field with a random city name on input >> nth=6
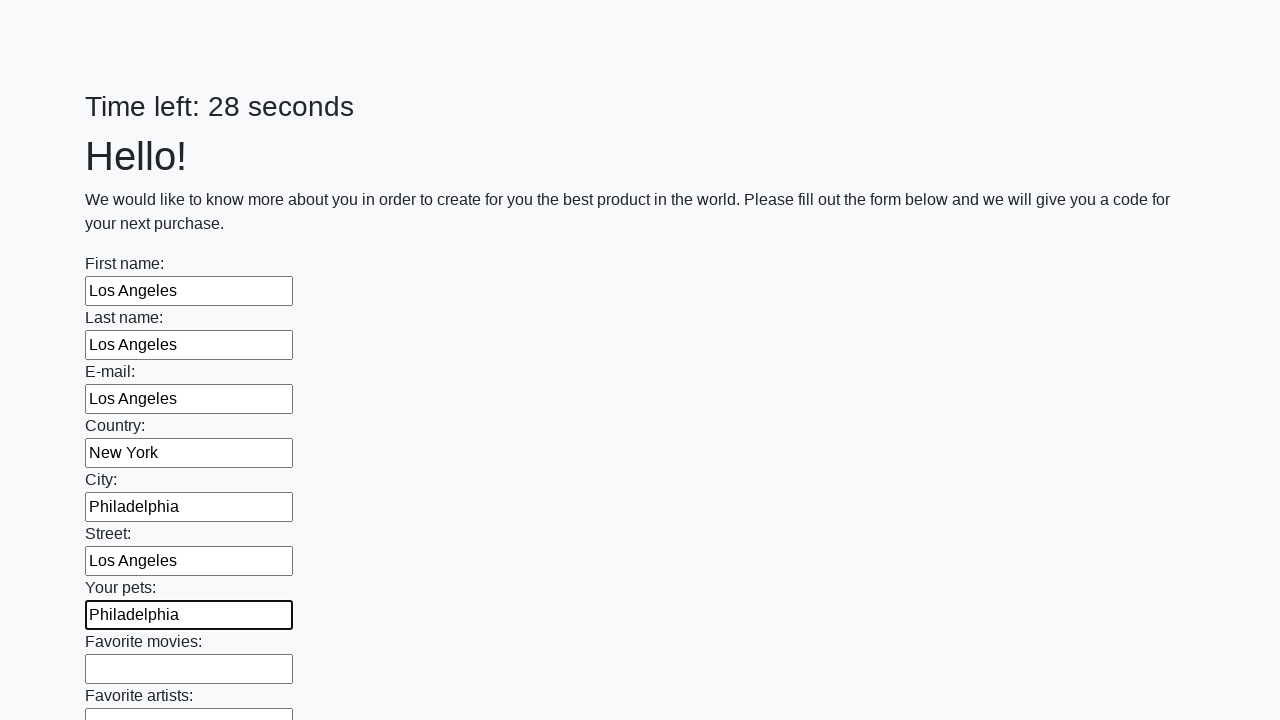

Filled an input field with a random city name on input >> nth=7
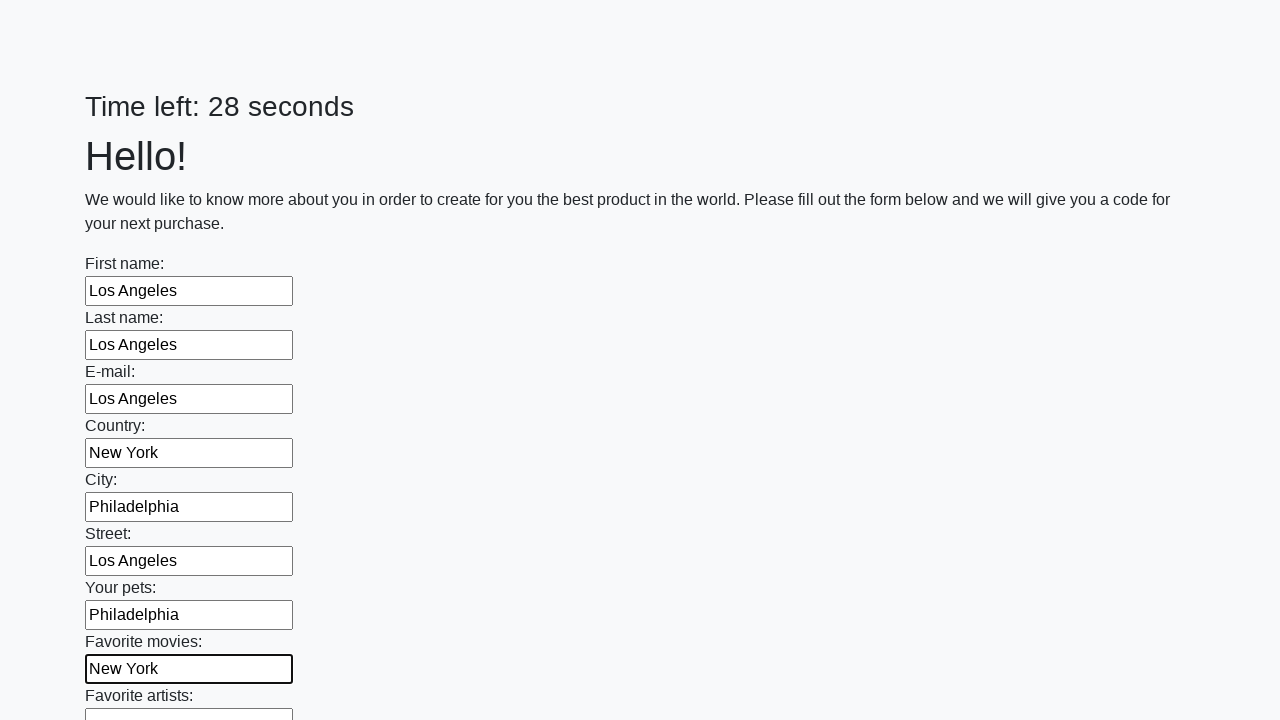

Filled an input field with a random city name on input >> nth=8
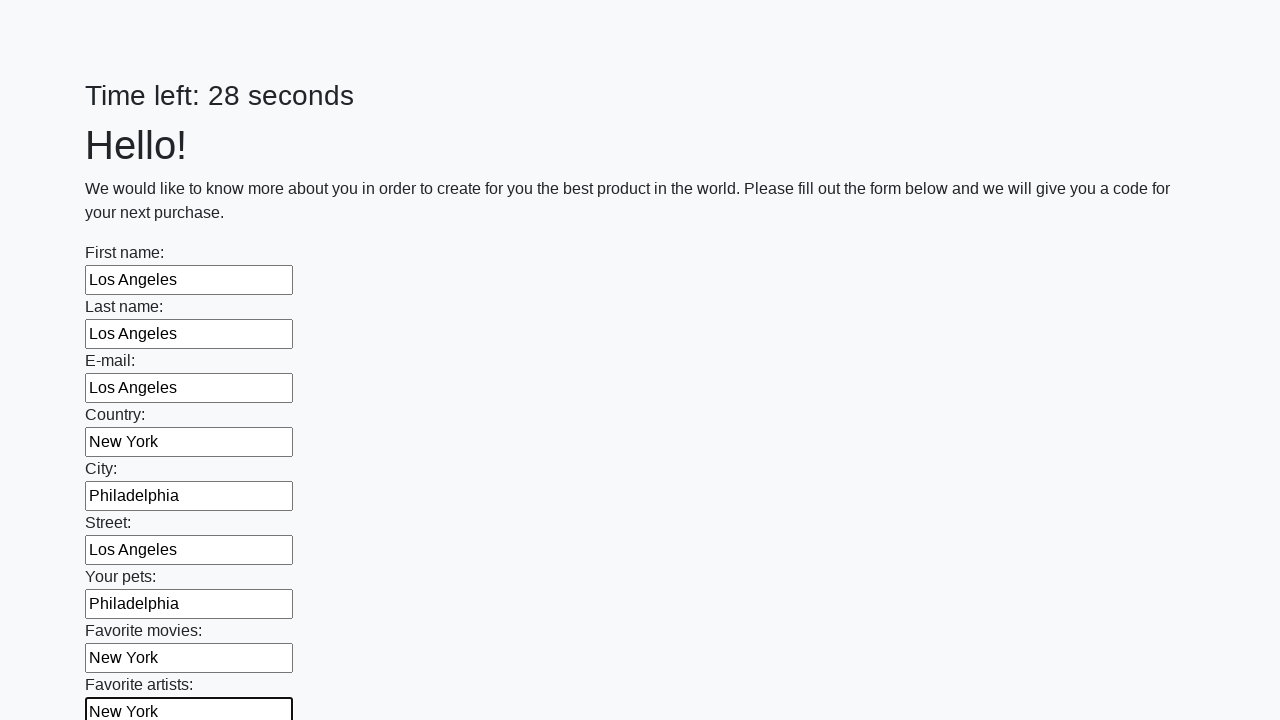

Filled an input field with a random city name on input >> nth=9
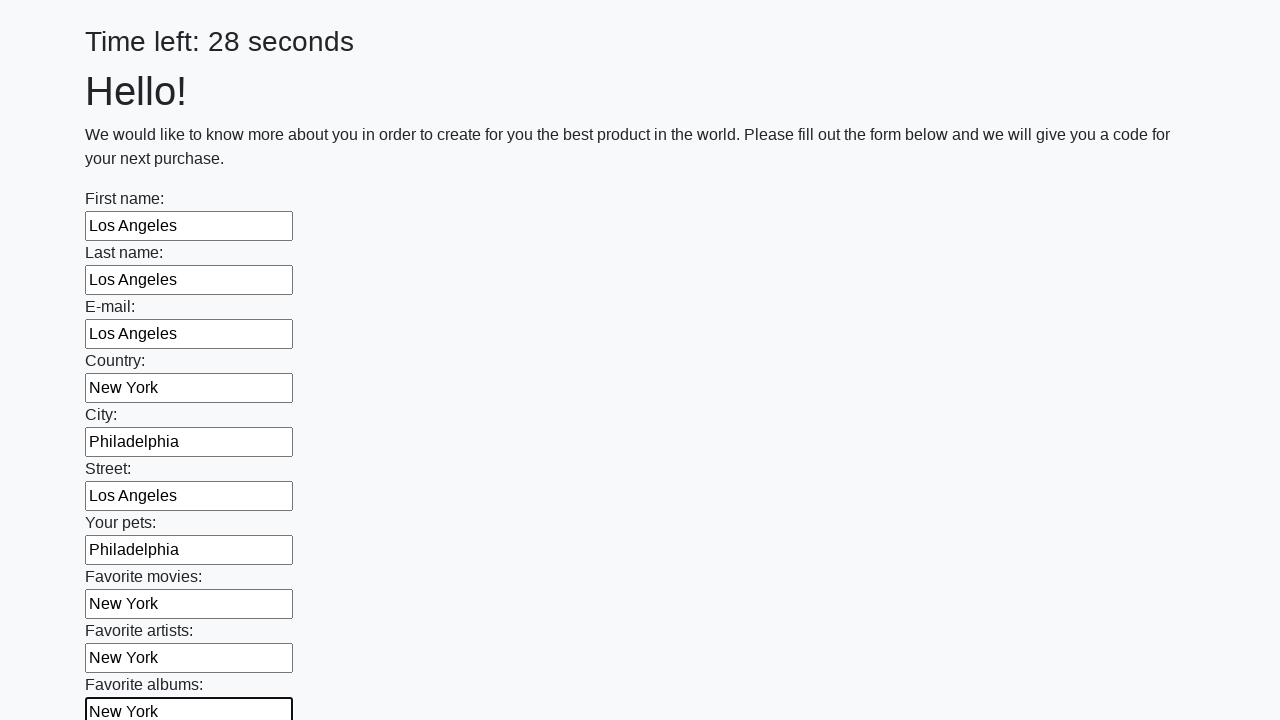

Filled an input field with a random city name on input >> nth=10
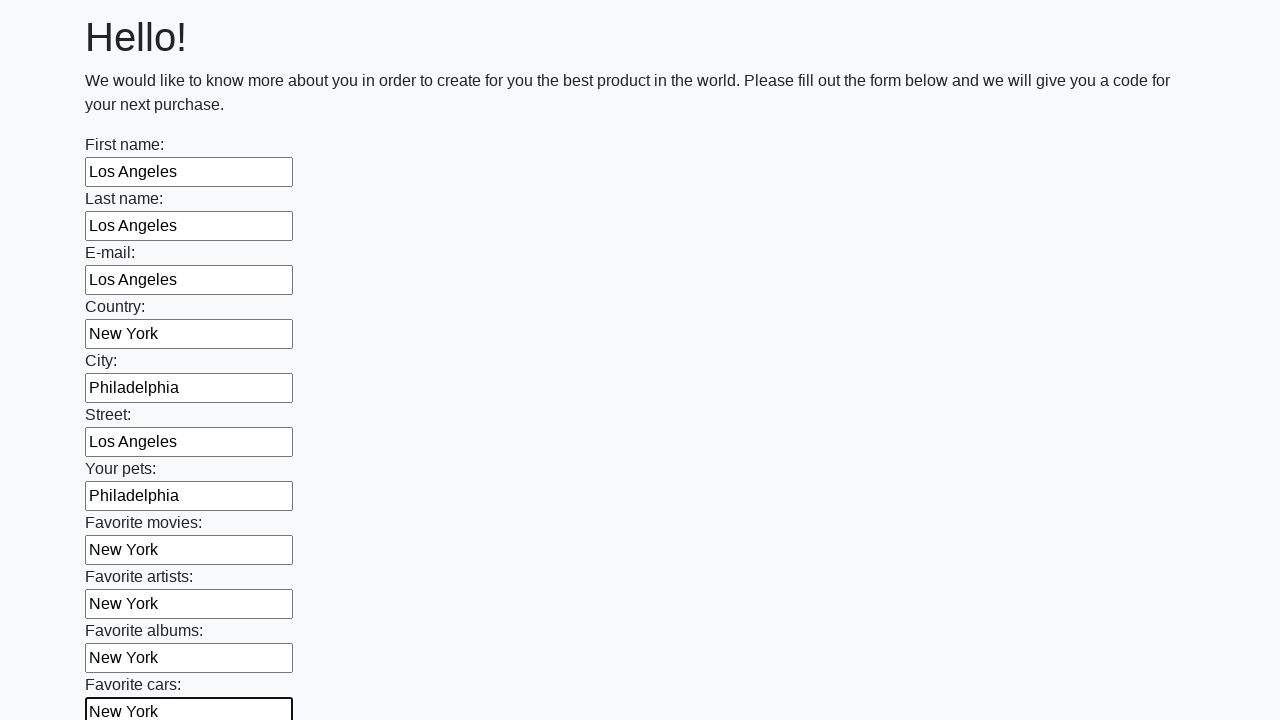

Filled an input field with a random city name on input >> nth=11
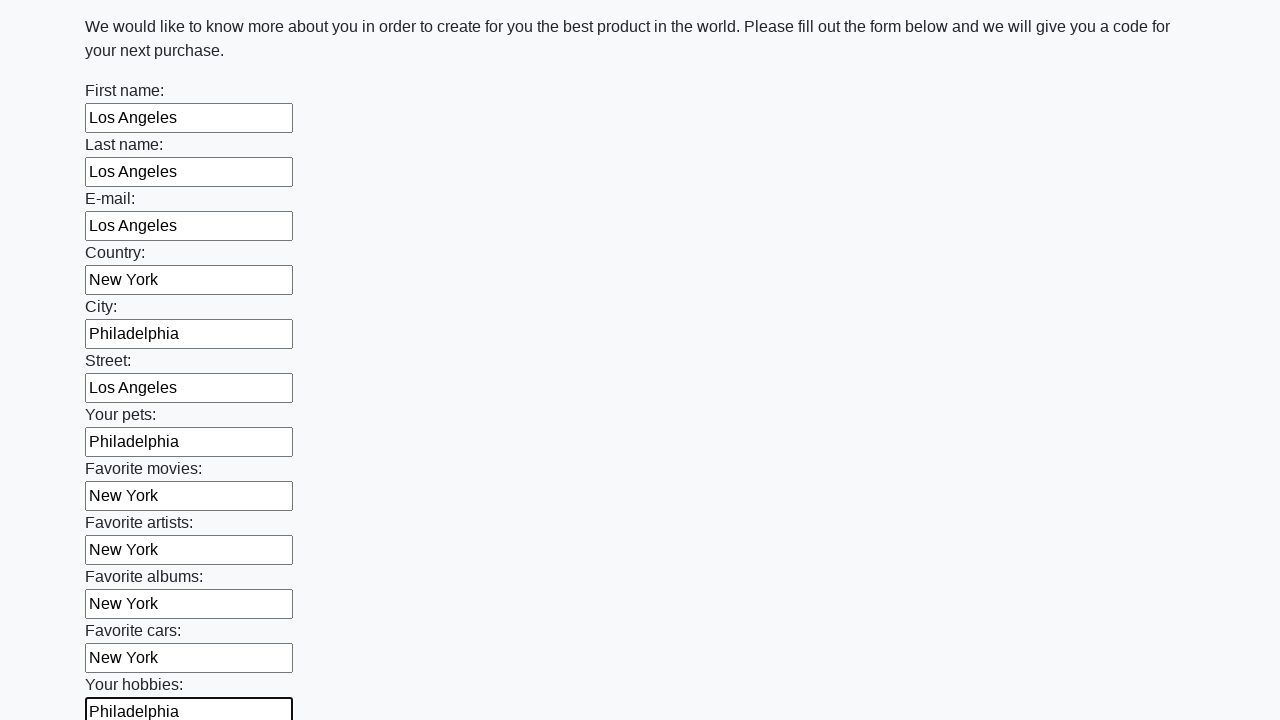

Filled an input field with a random city name on input >> nth=12
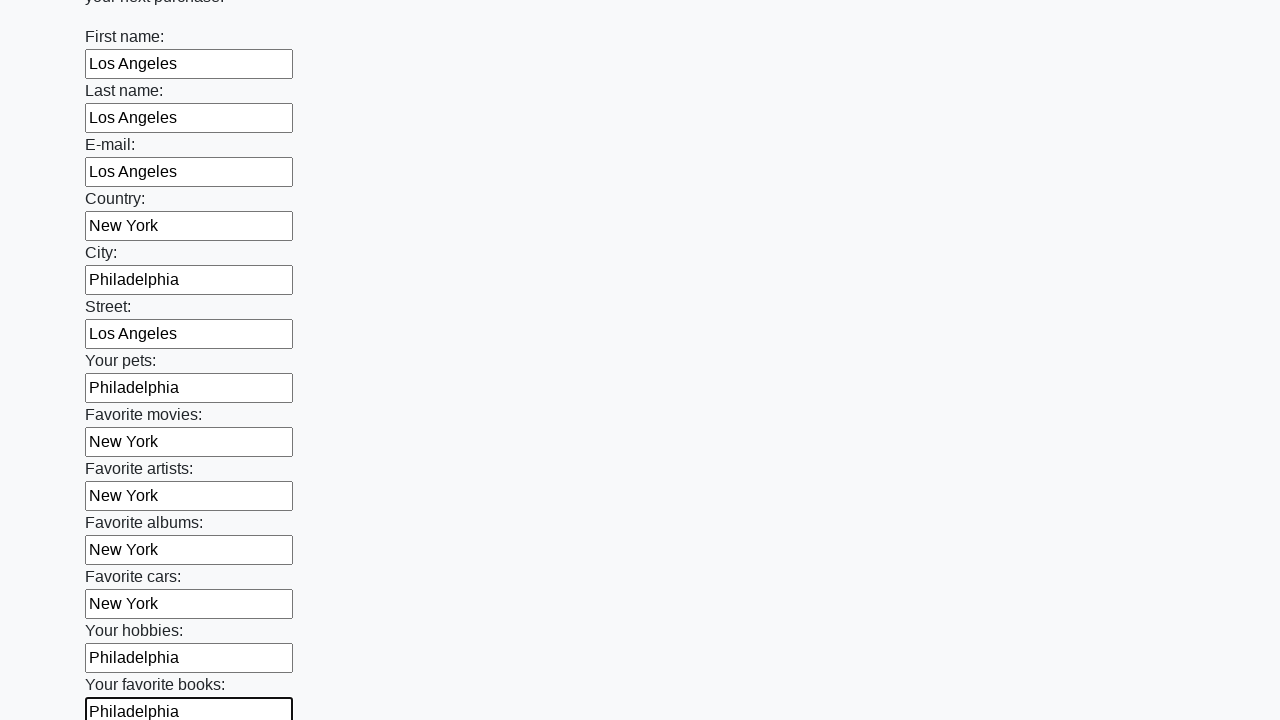

Filled an input field with a random city name on input >> nth=13
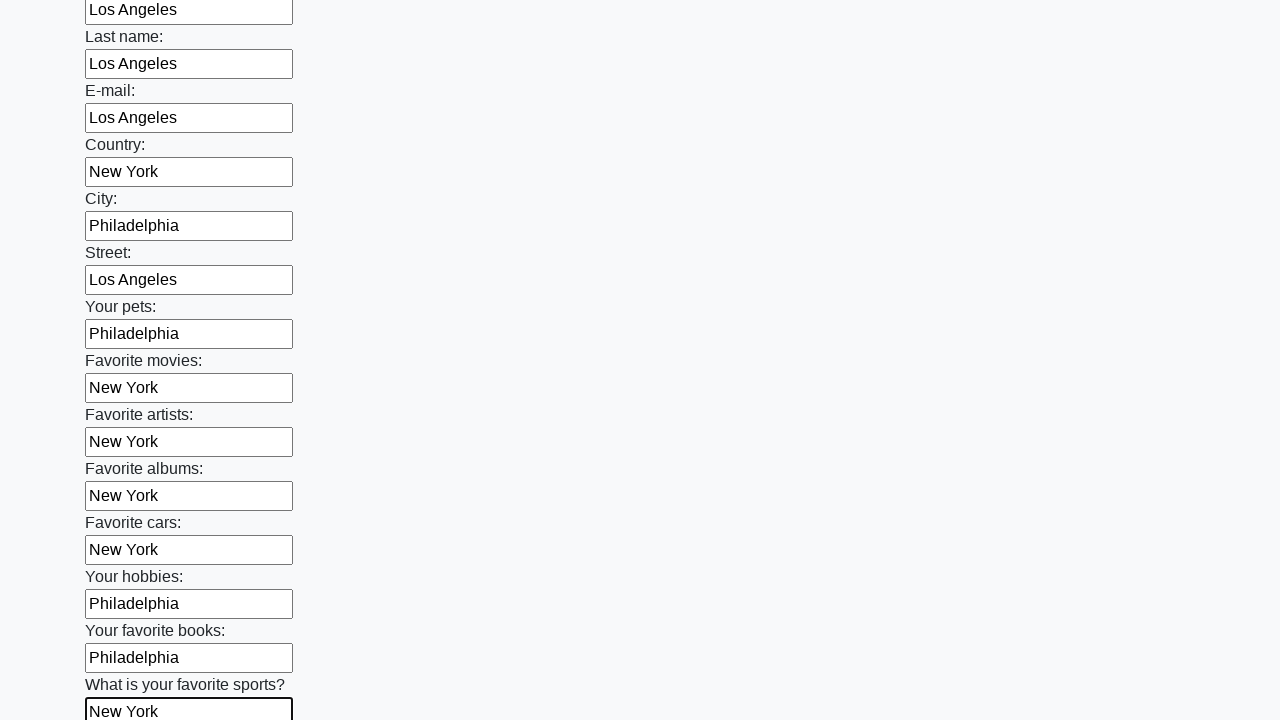

Filled an input field with a random city name on input >> nth=14
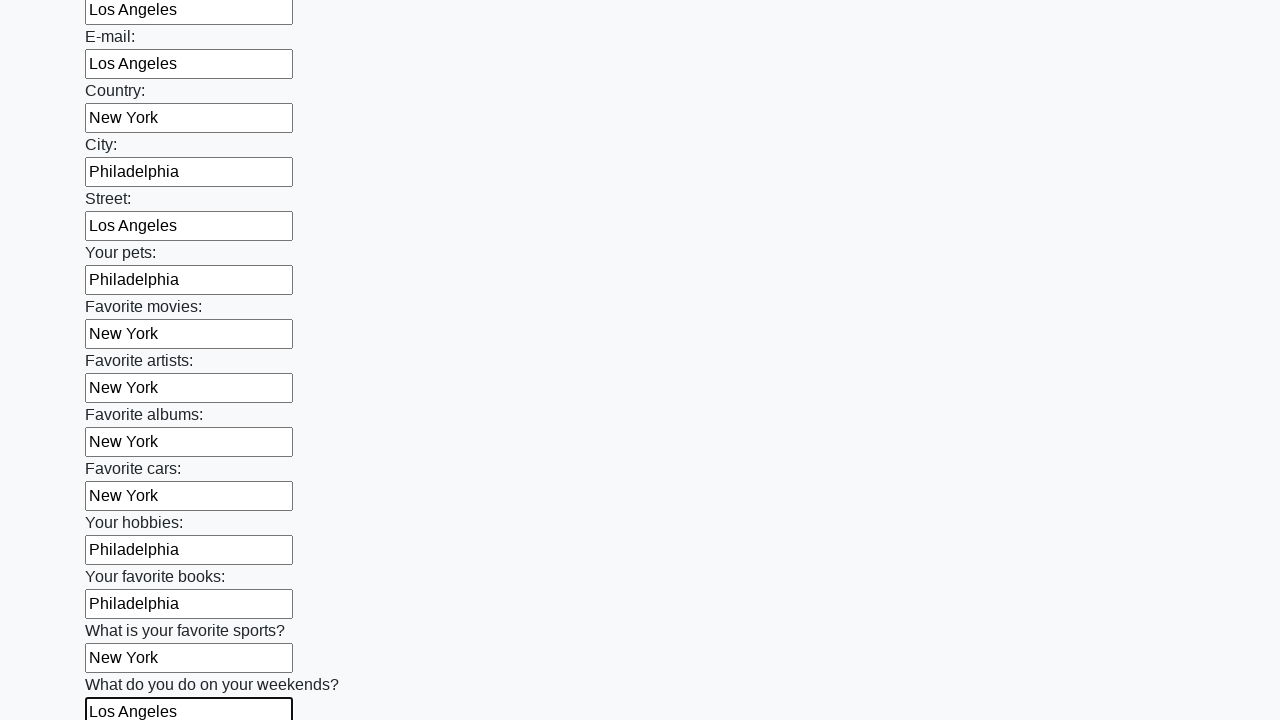

Filled an input field with a random city name on input >> nth=15
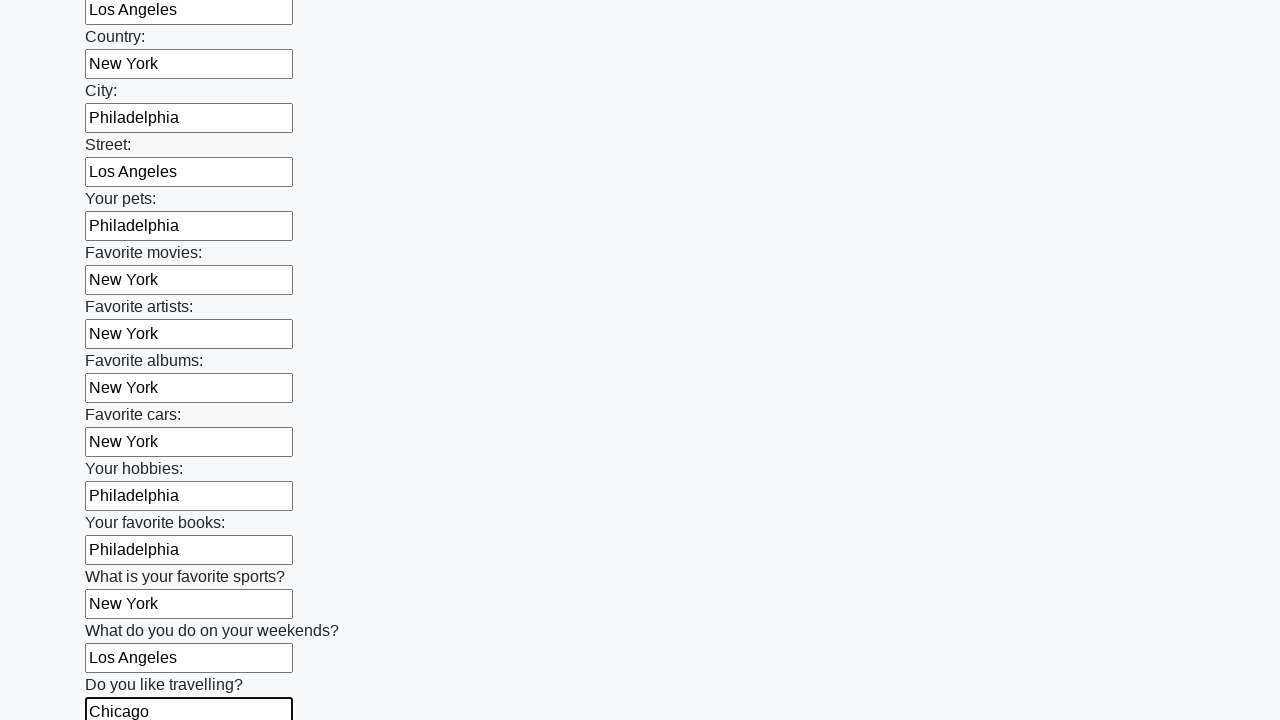

Filled an input field with a random city name on input >> nth=16
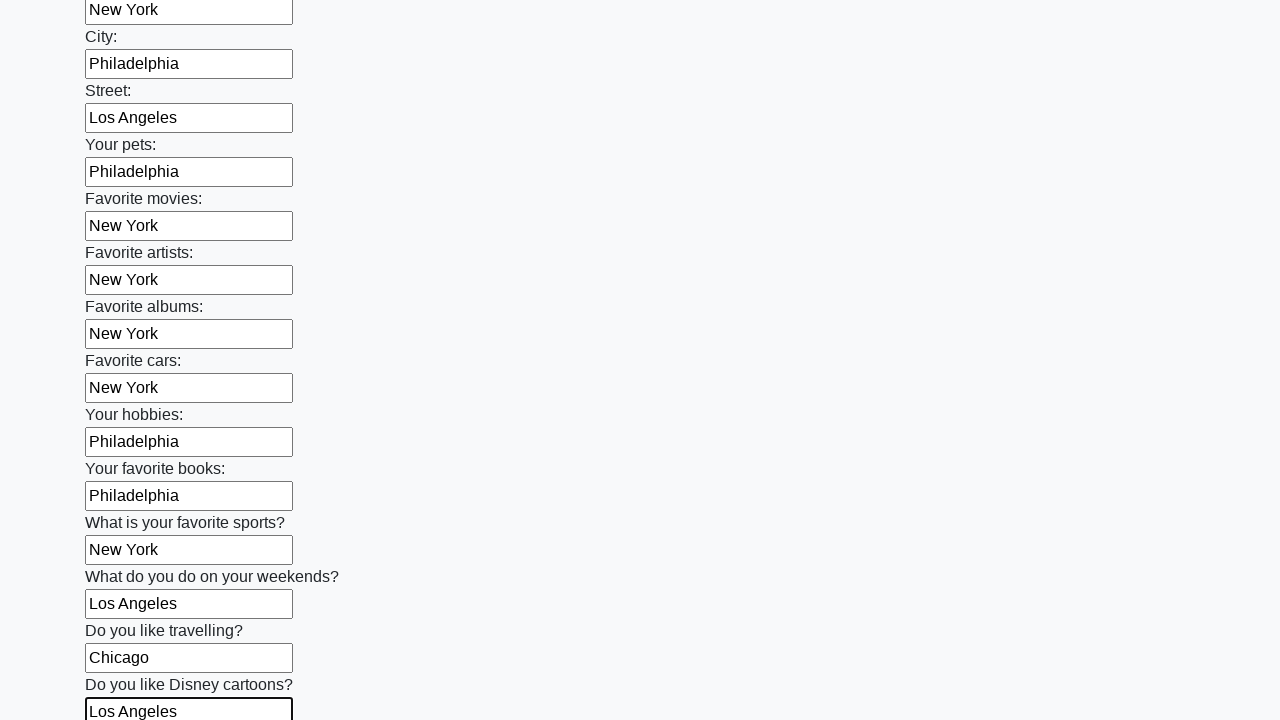

Filled an input field with a random city name on input >> nth=17
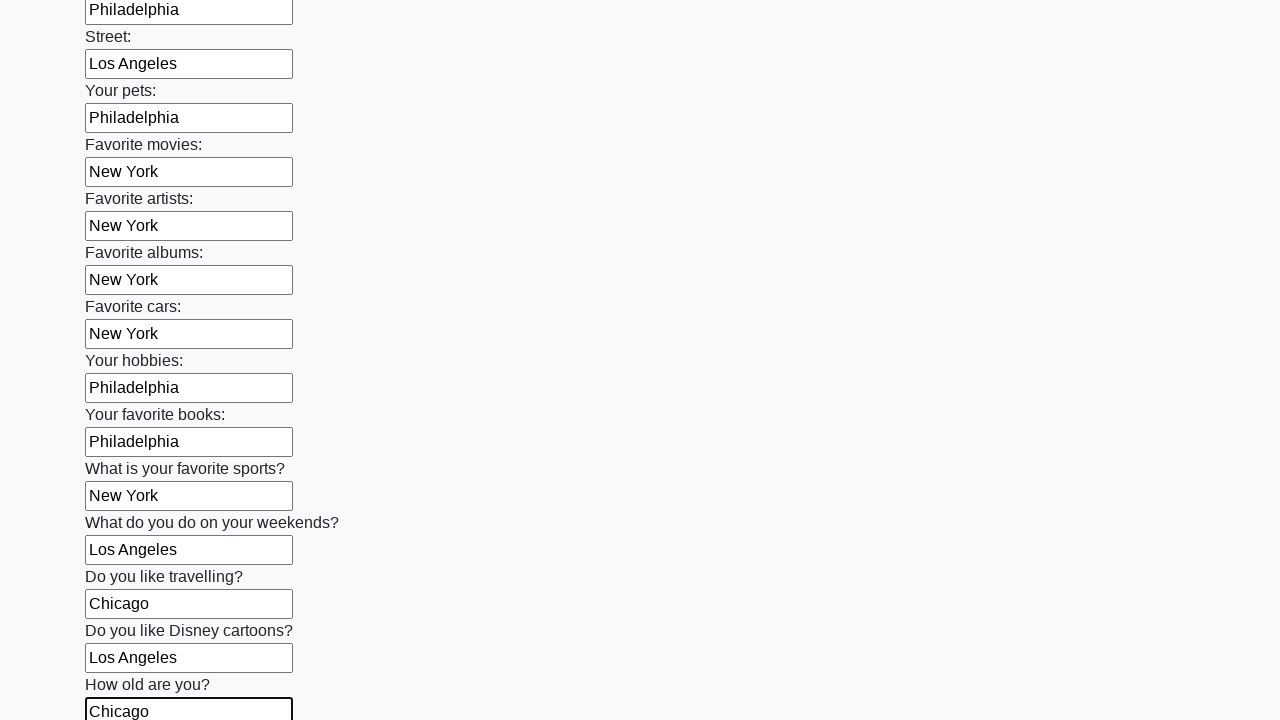

Filled an input field with a random city name on input >> nth=18
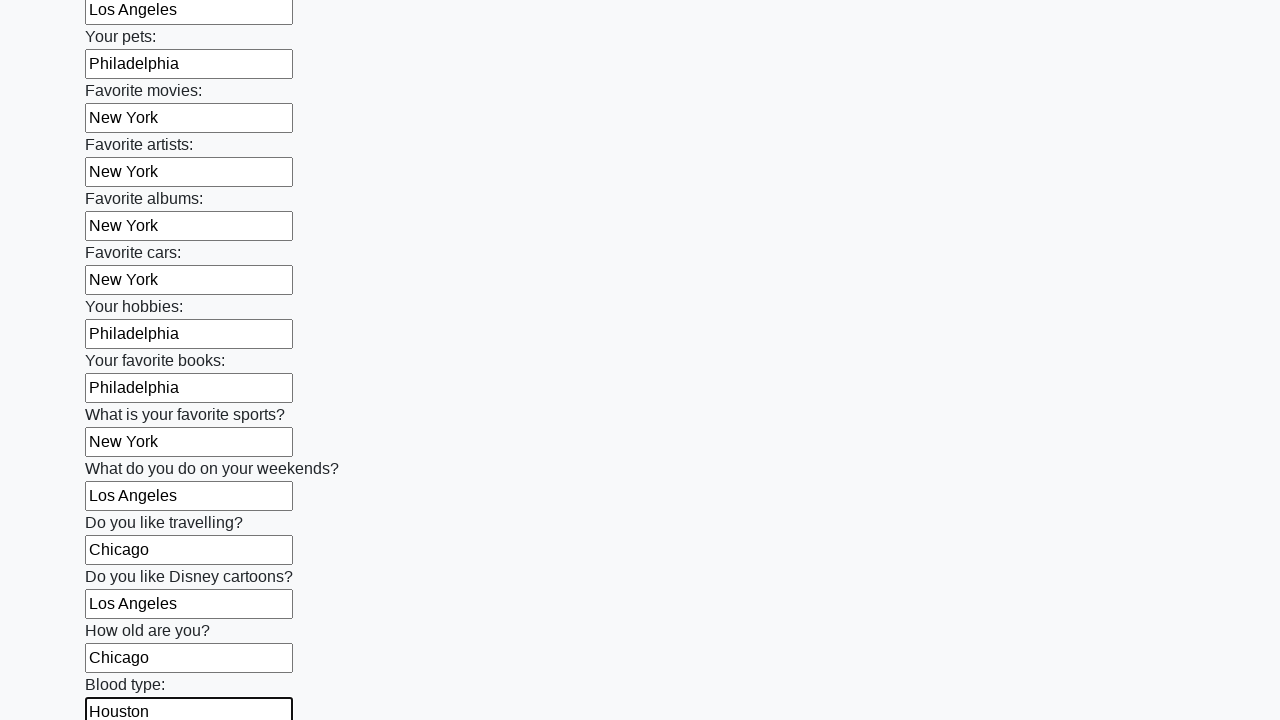

Filled an input field with a random city name on input >> nth=19
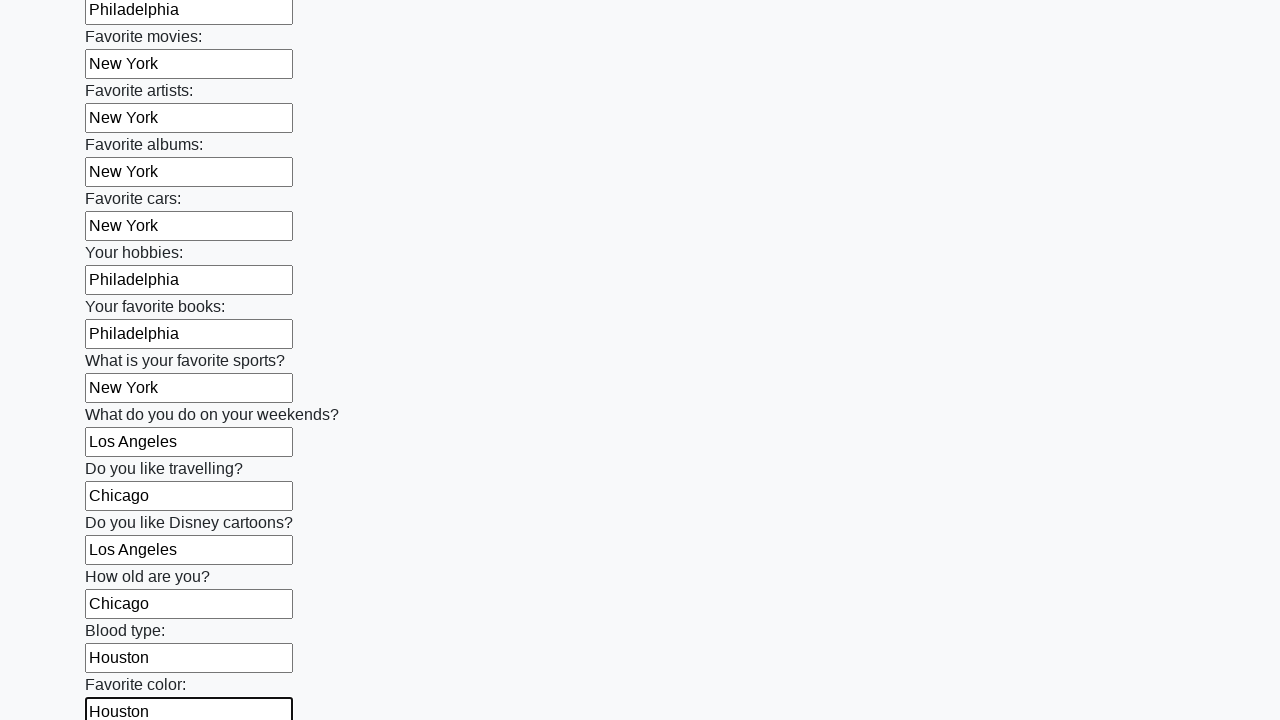

Filled an input field with a random city name on input >> nth=20
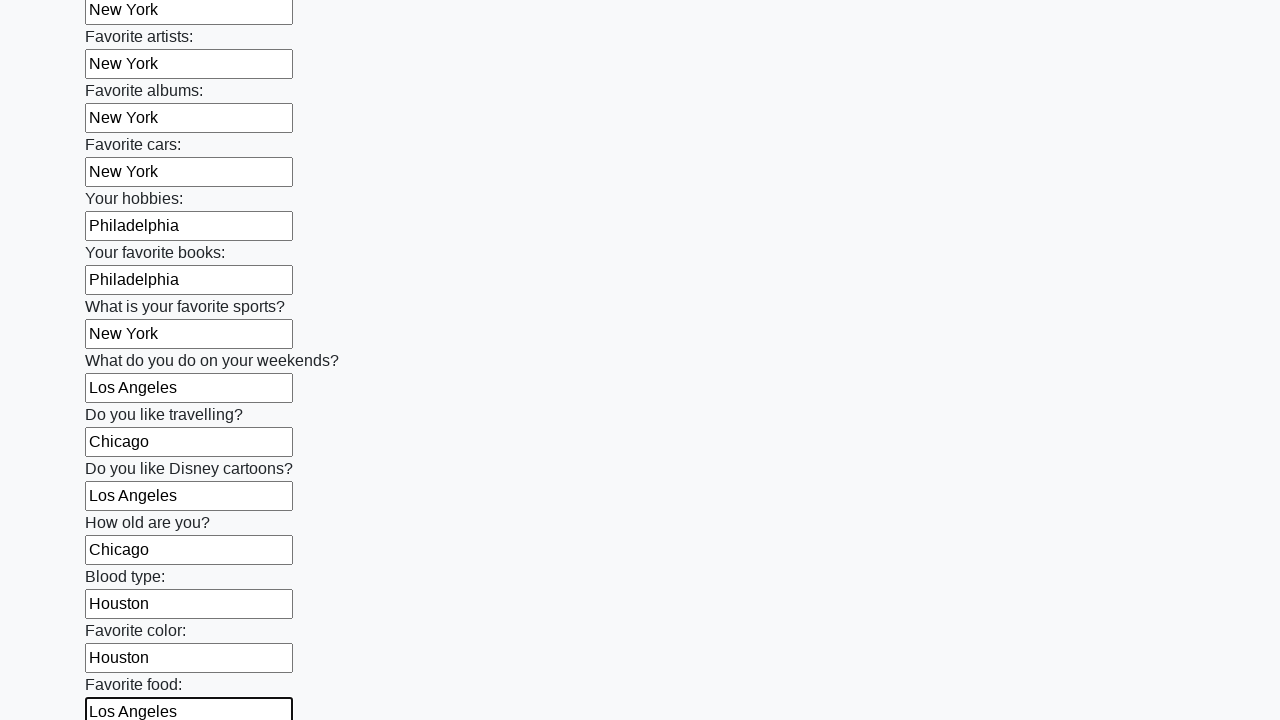

Filled an input field with a random city name on input >> nth=21
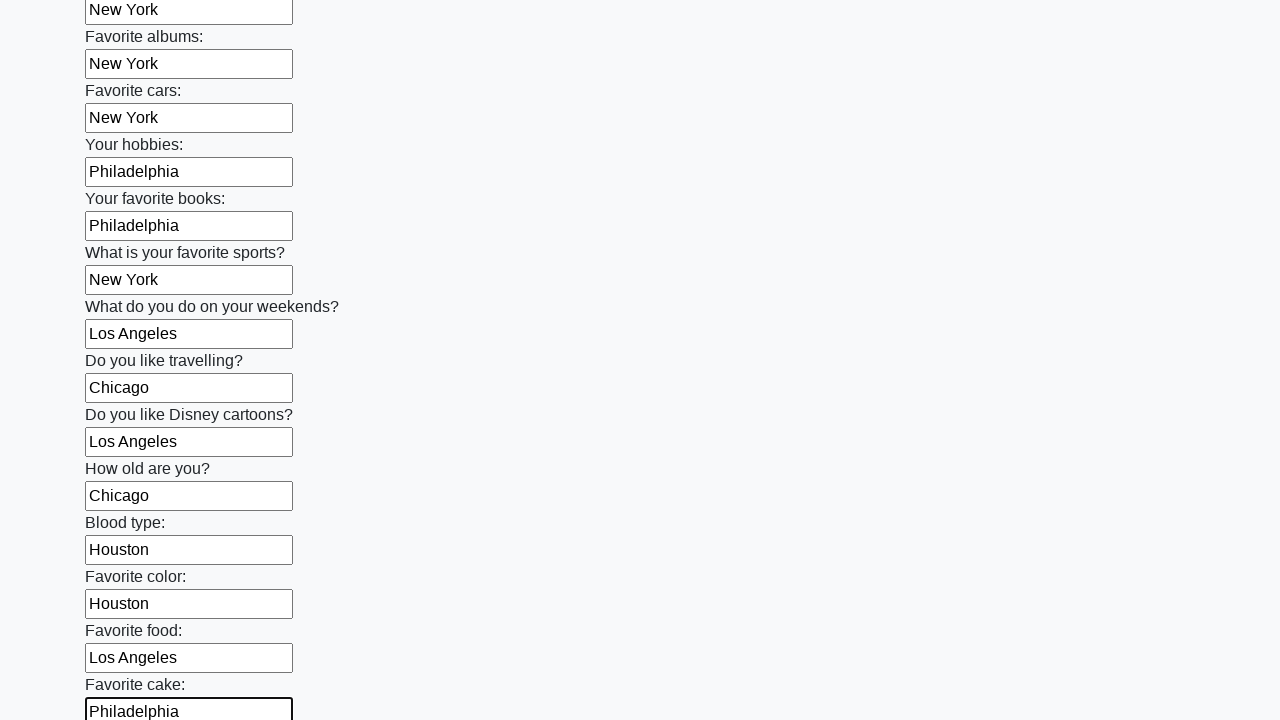

Filled an input field with a random city name on input >> nth=22
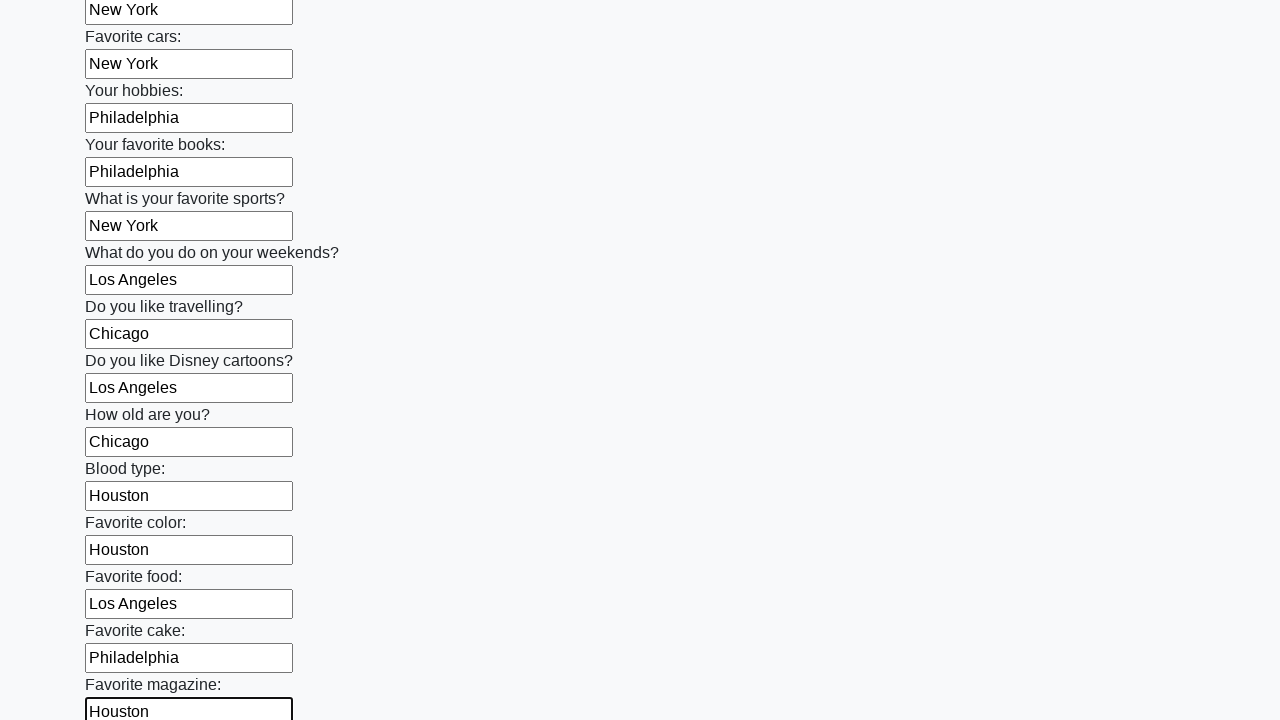

Filled an input field with a random city name on input >> nth=23
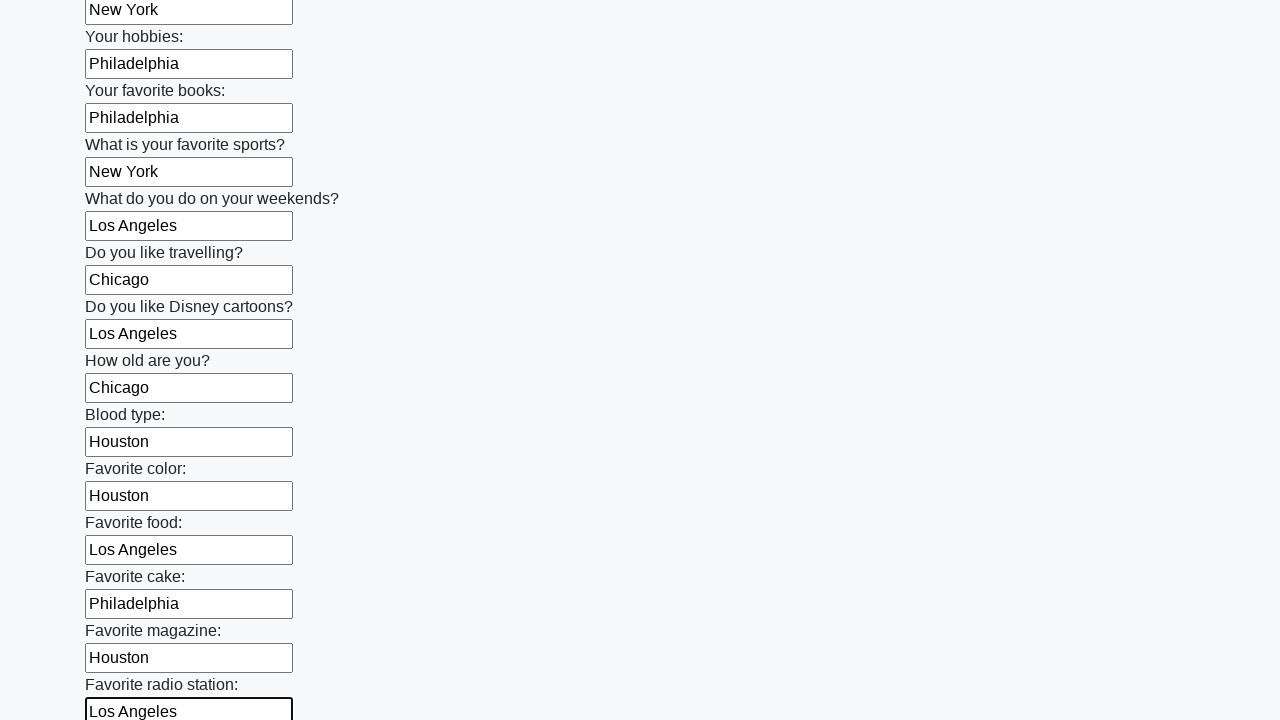

Filled an input field with a random city name on input >> nth=24
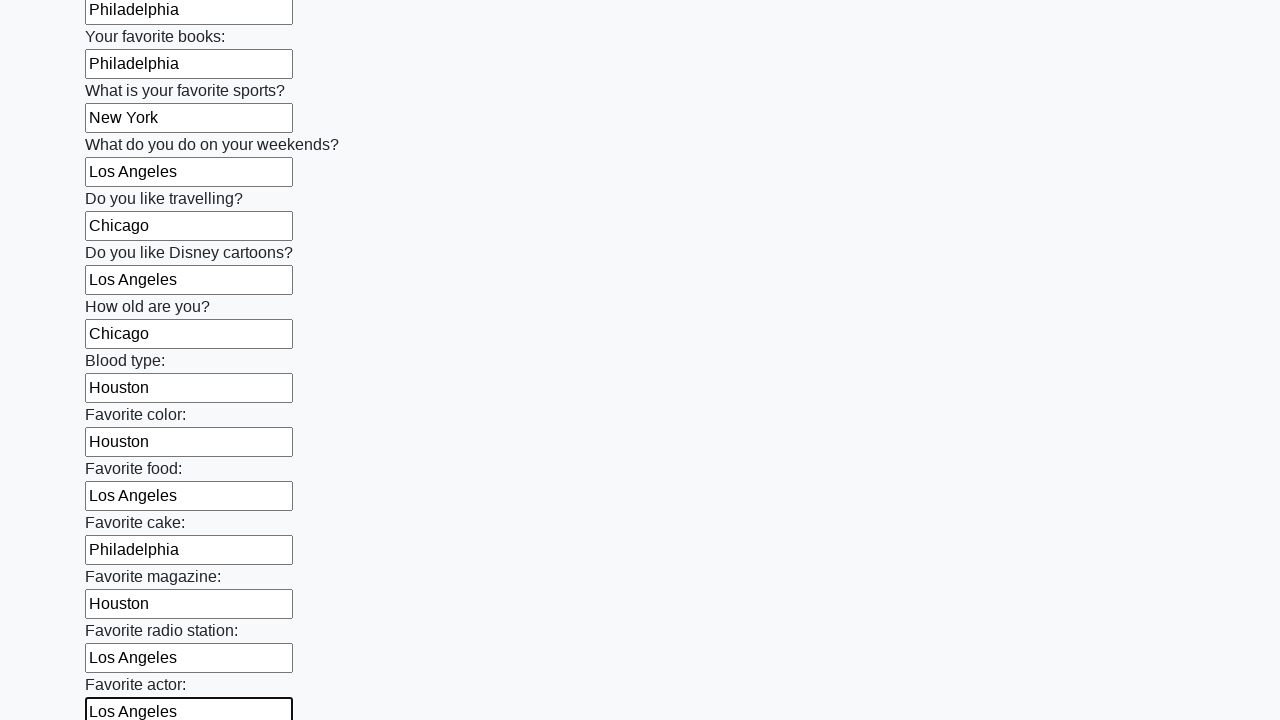

Filled an input field with a random city name on input >> nth=25
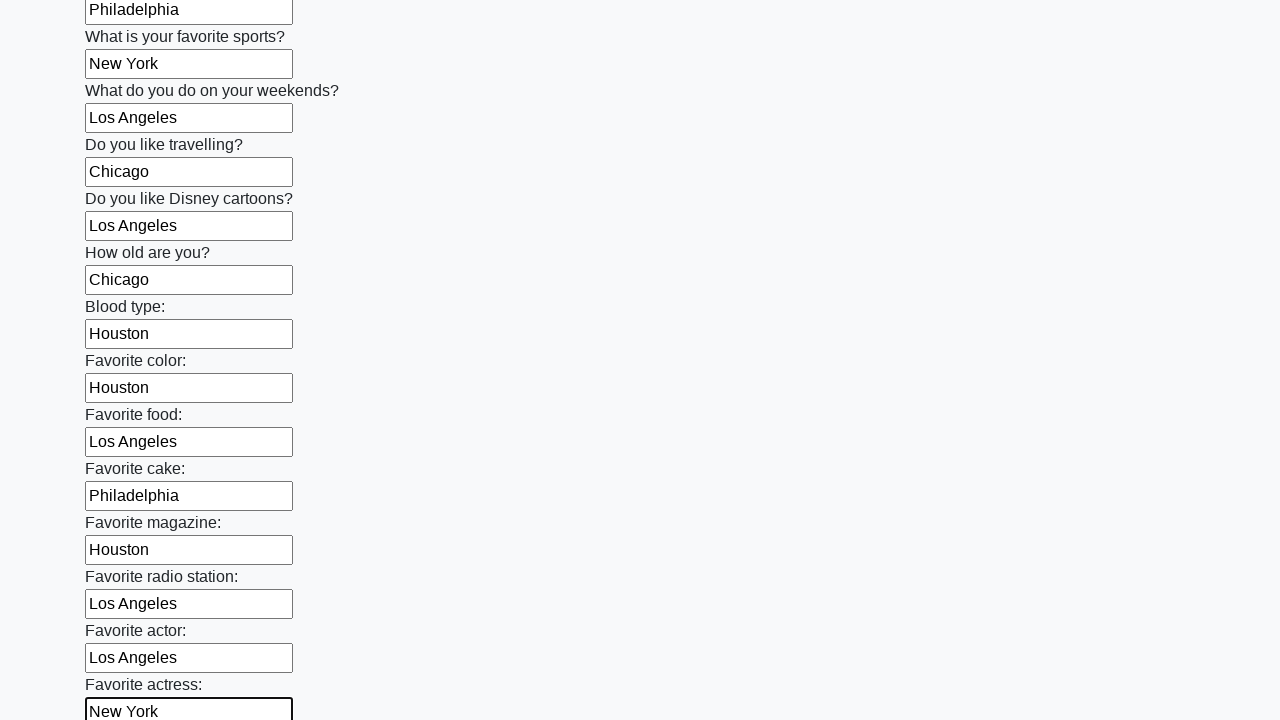

Filled an input field with a random city name on input >> nth=26
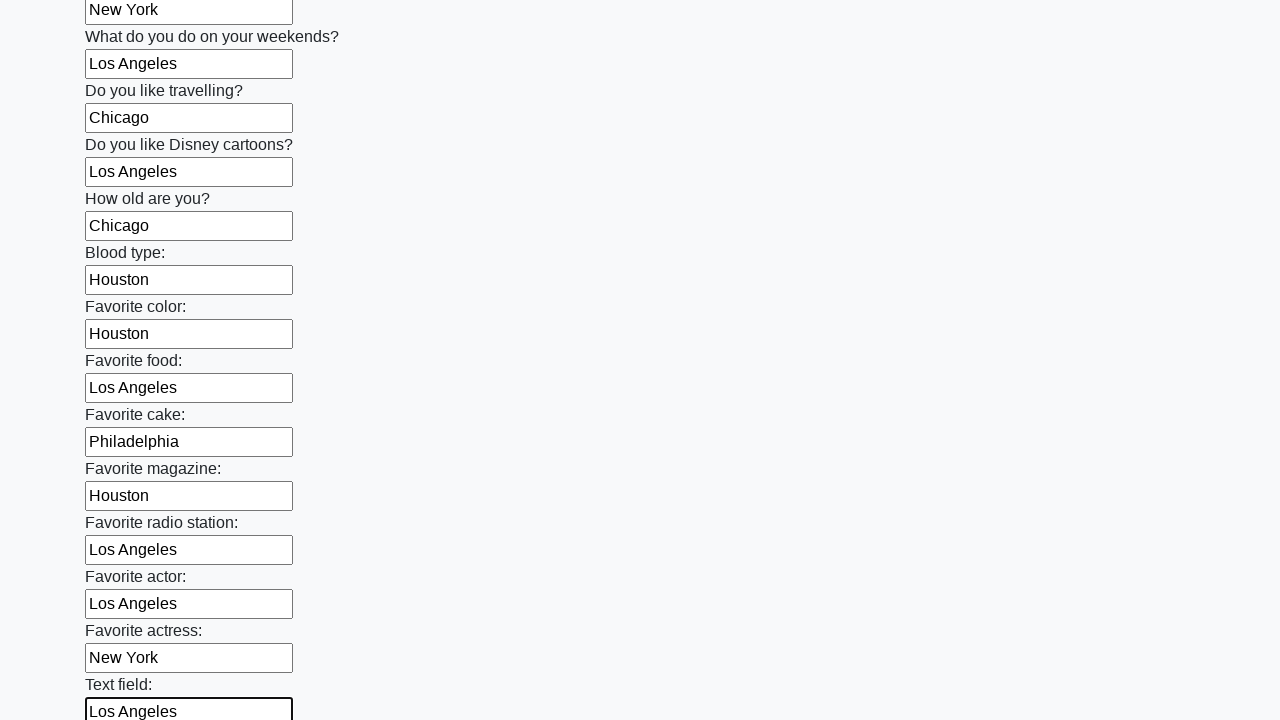

Filled an input field with a random city name on input >> nth=27
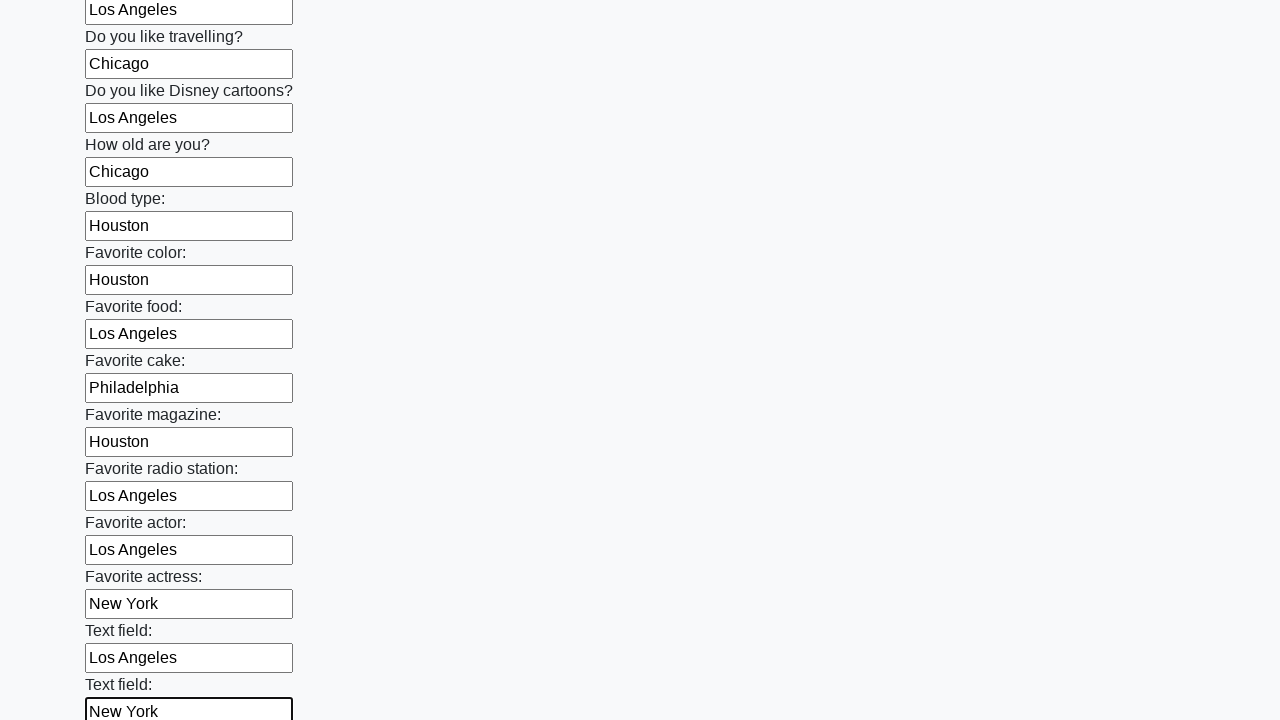

Filled an input field with a random city name on input >> nth=28
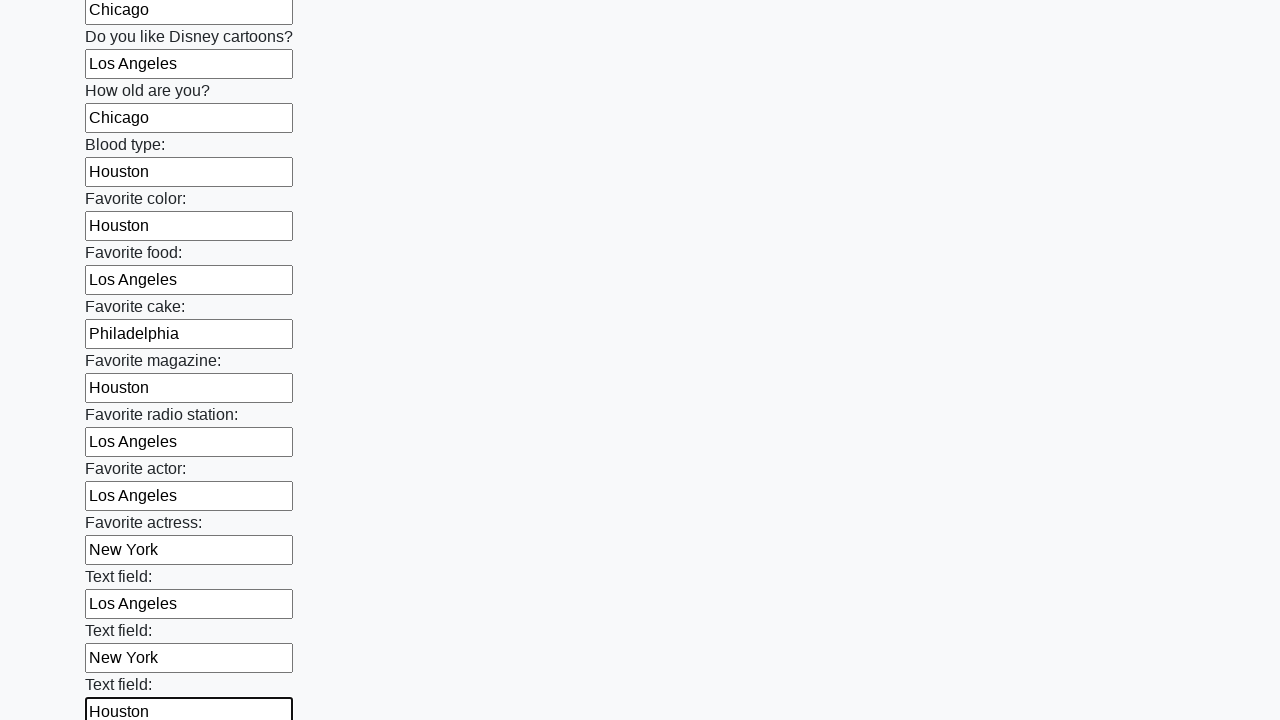

Filled an input field with a random city name on input >> nth=29
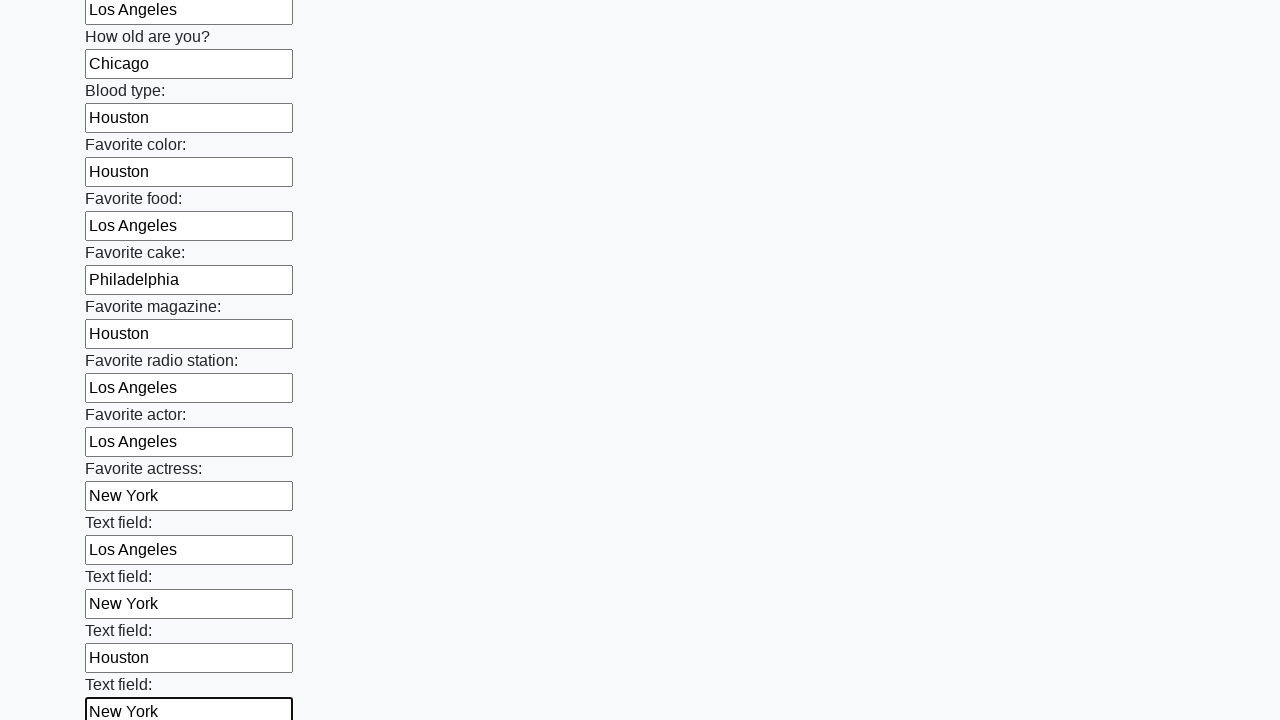

Filled an input field with a random city name on input >> nth=30
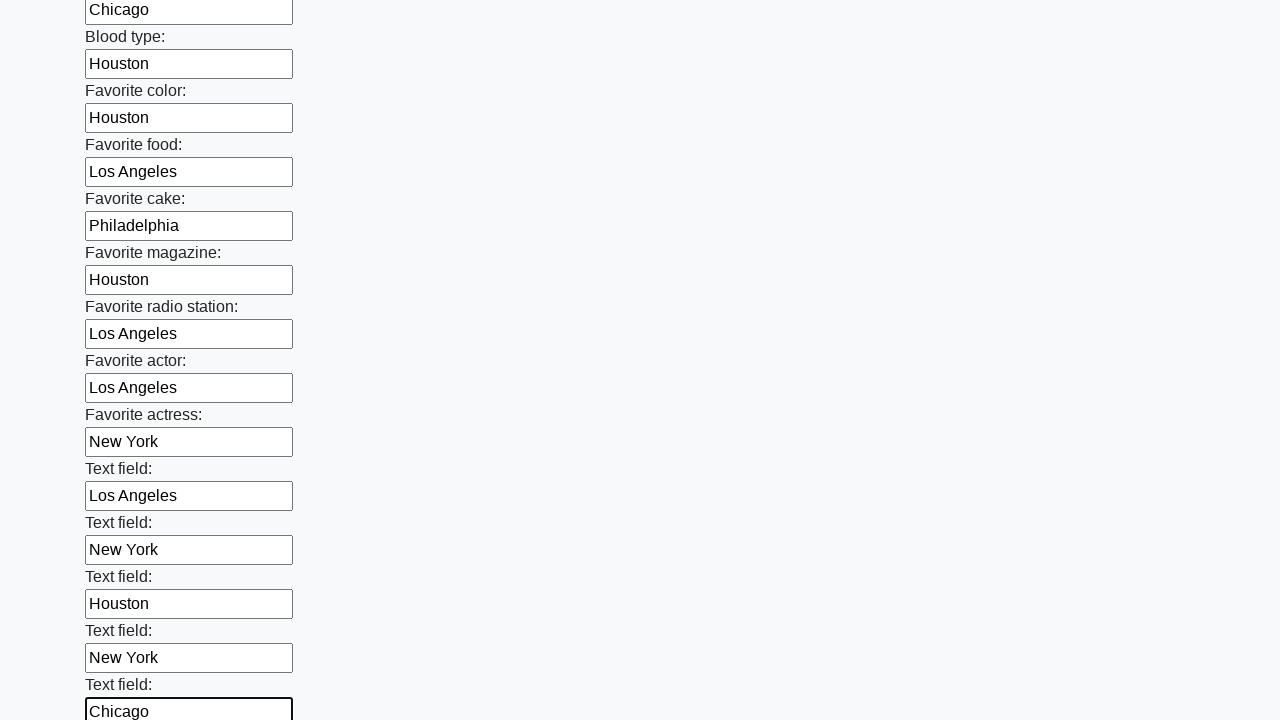

Filled an input field with a random city name on input >> nth=31
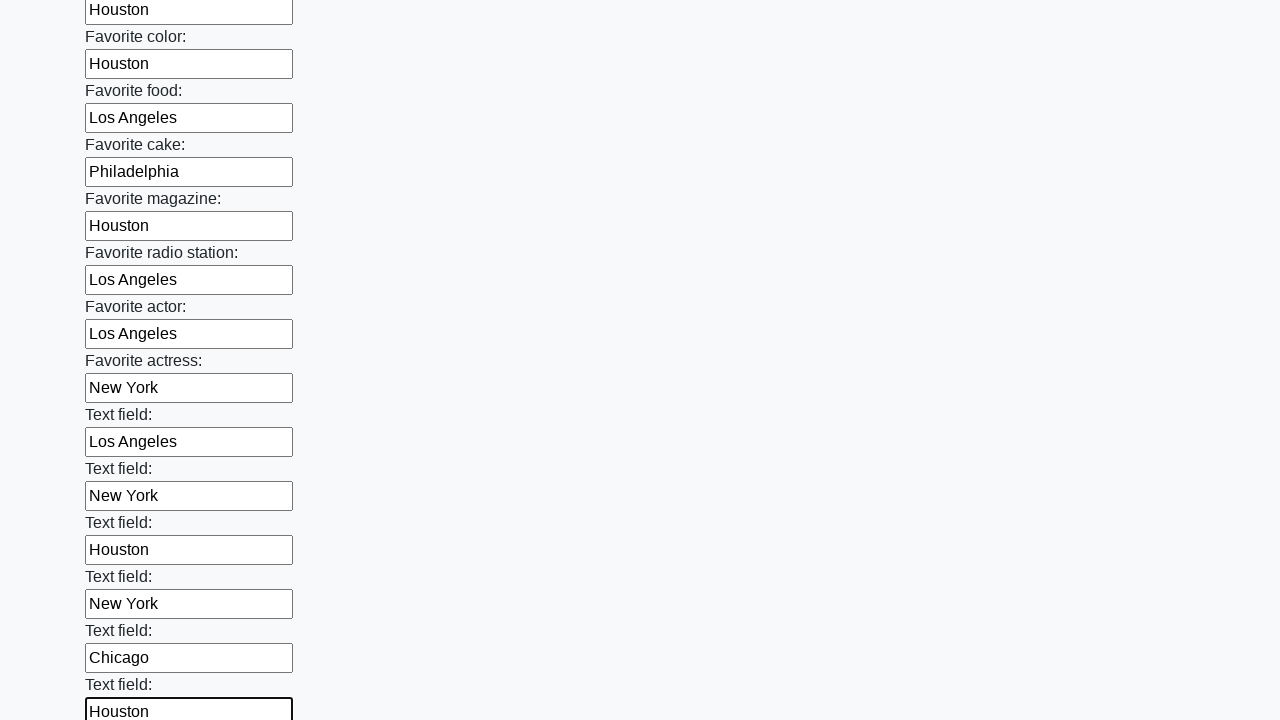

Filled an input field with a random city name on input >> nth=32
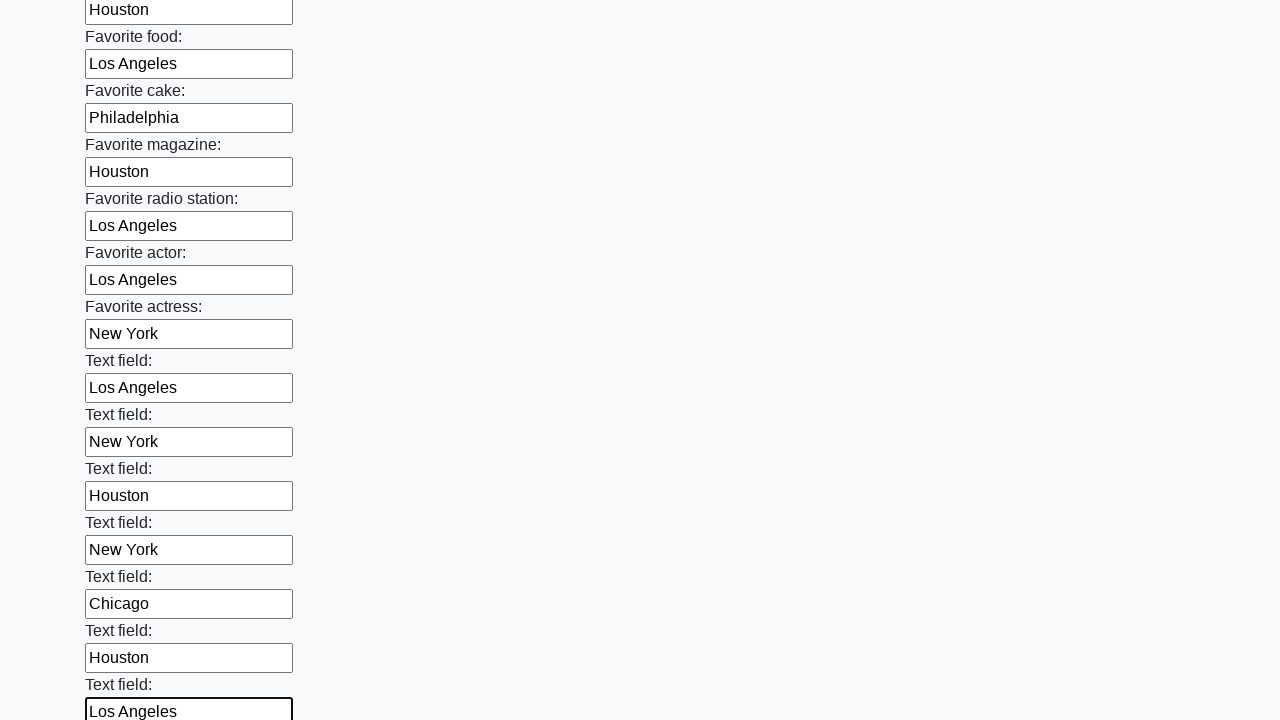

Filled an input field with a random city name on input >> nth=33
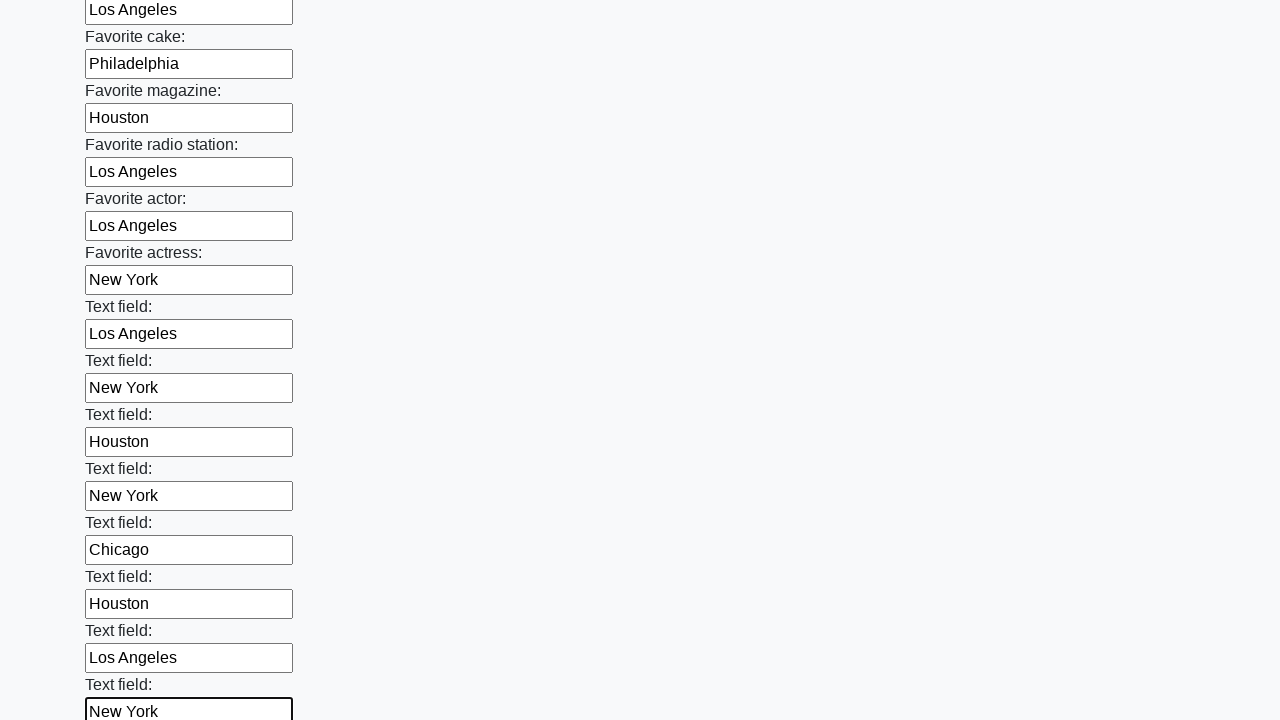

Filled an input field with a random city name on input >> nth=34
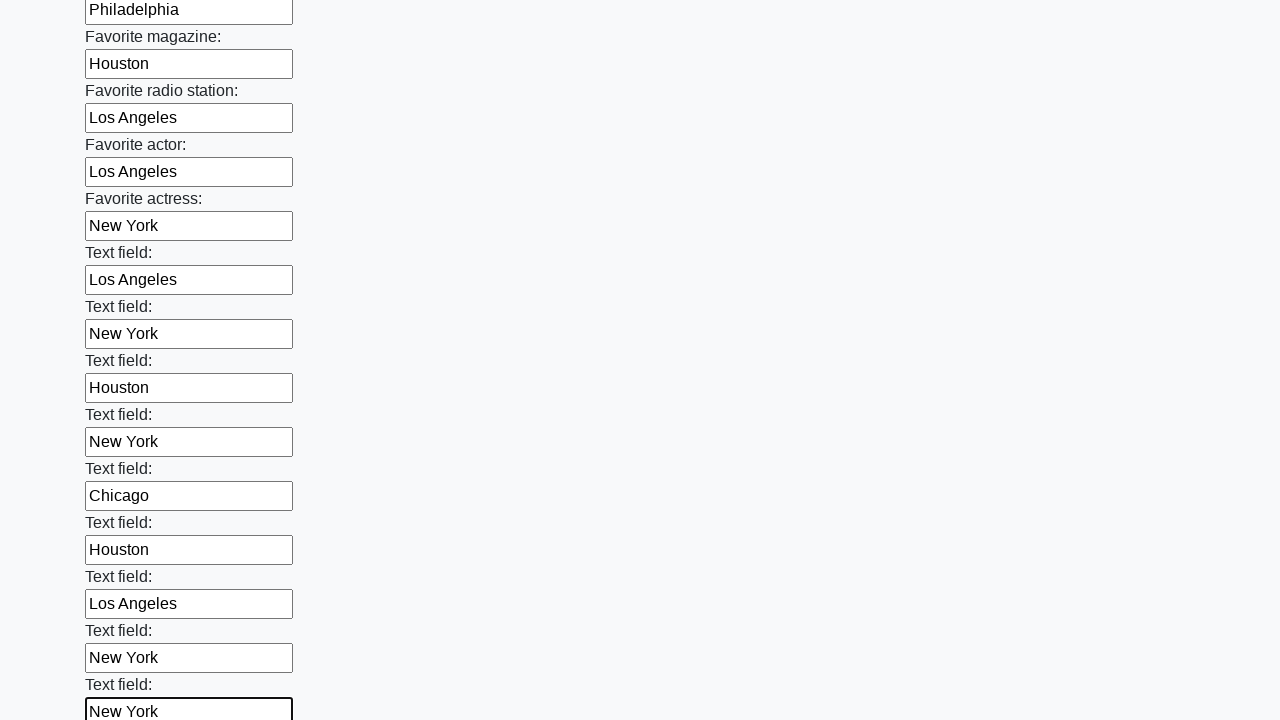

Filled an input field with a random city name on input >> nth=35
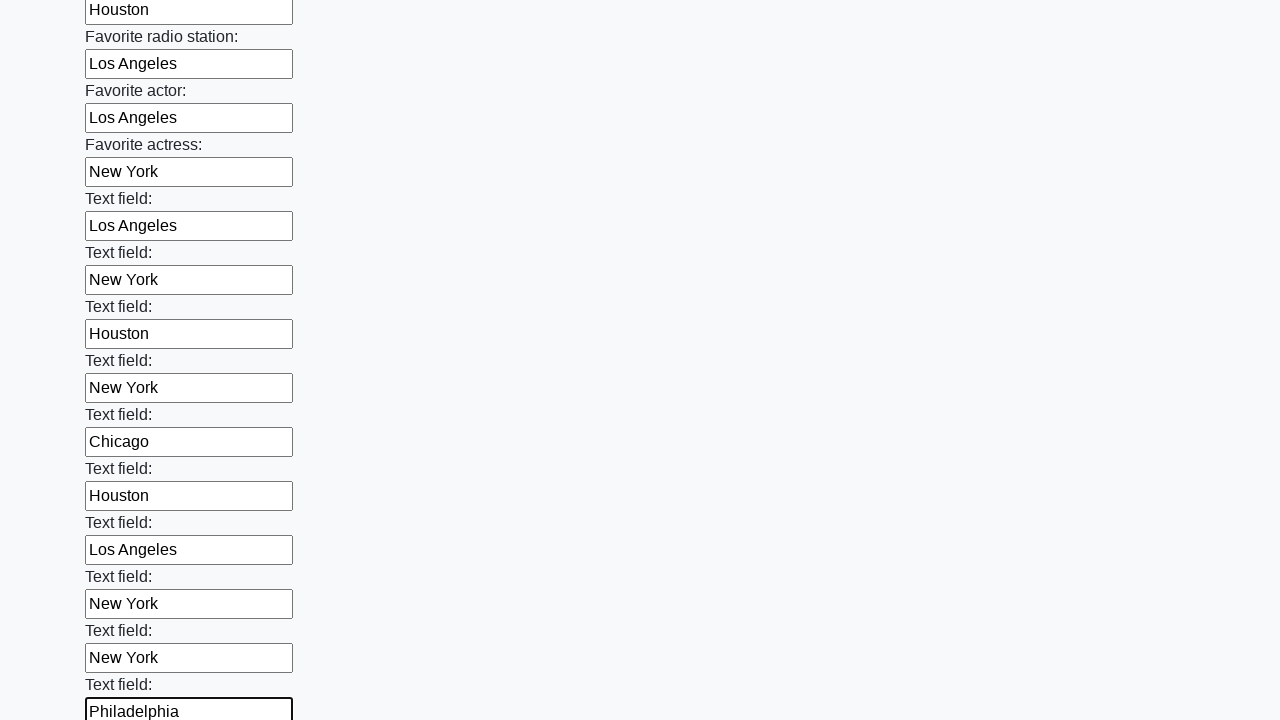

Filled an input field with a random city name on input >> nth=36
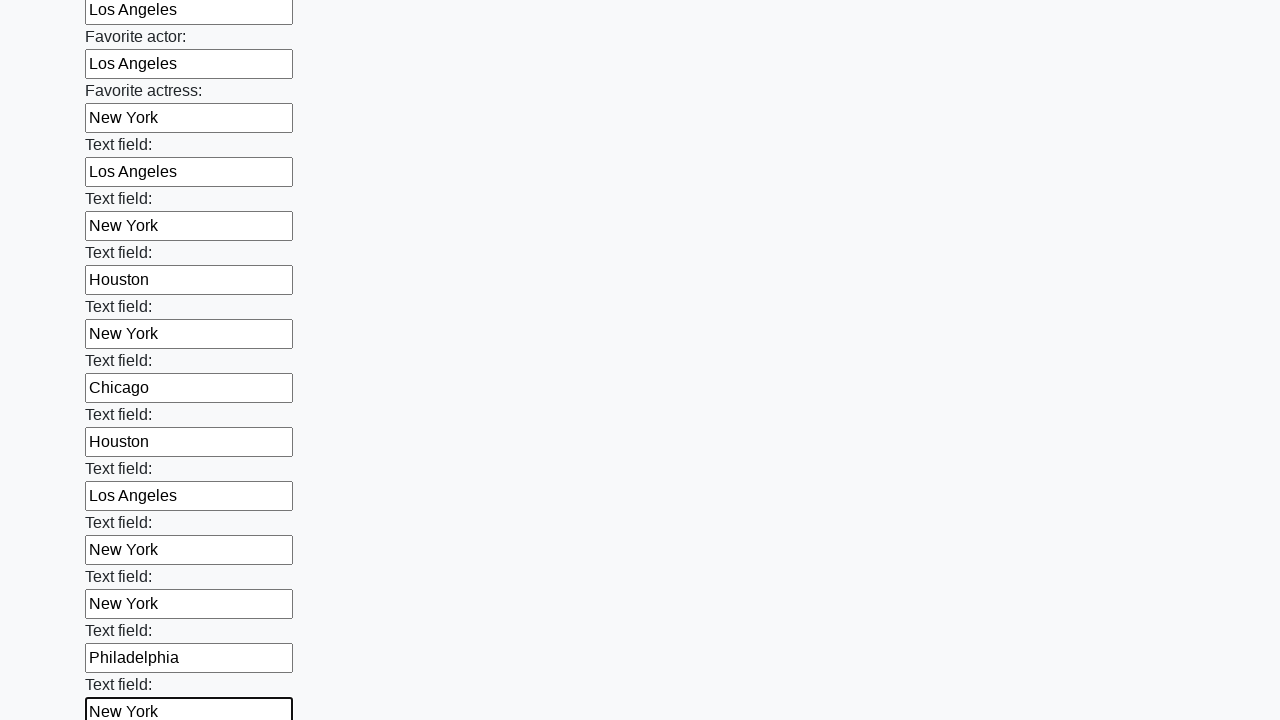

Filled an input field with a random city name on input >> nth=37
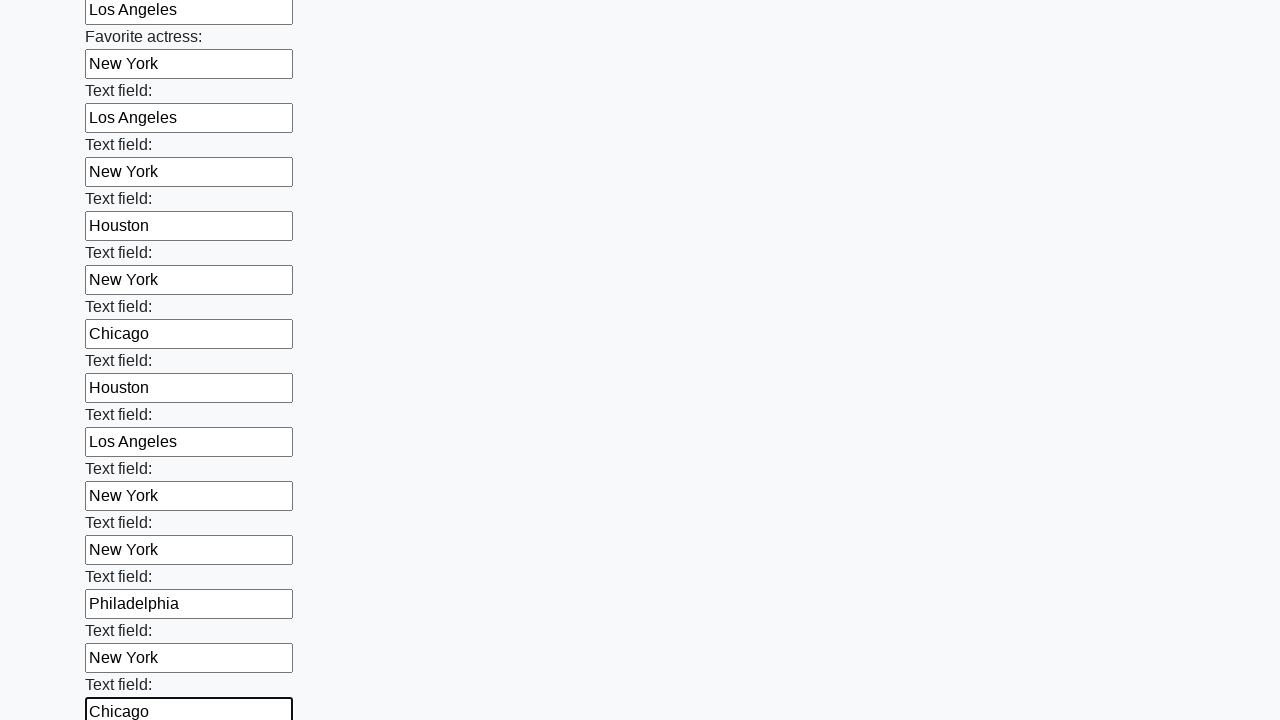

Filled an input field with a random city name on input >> nth=38
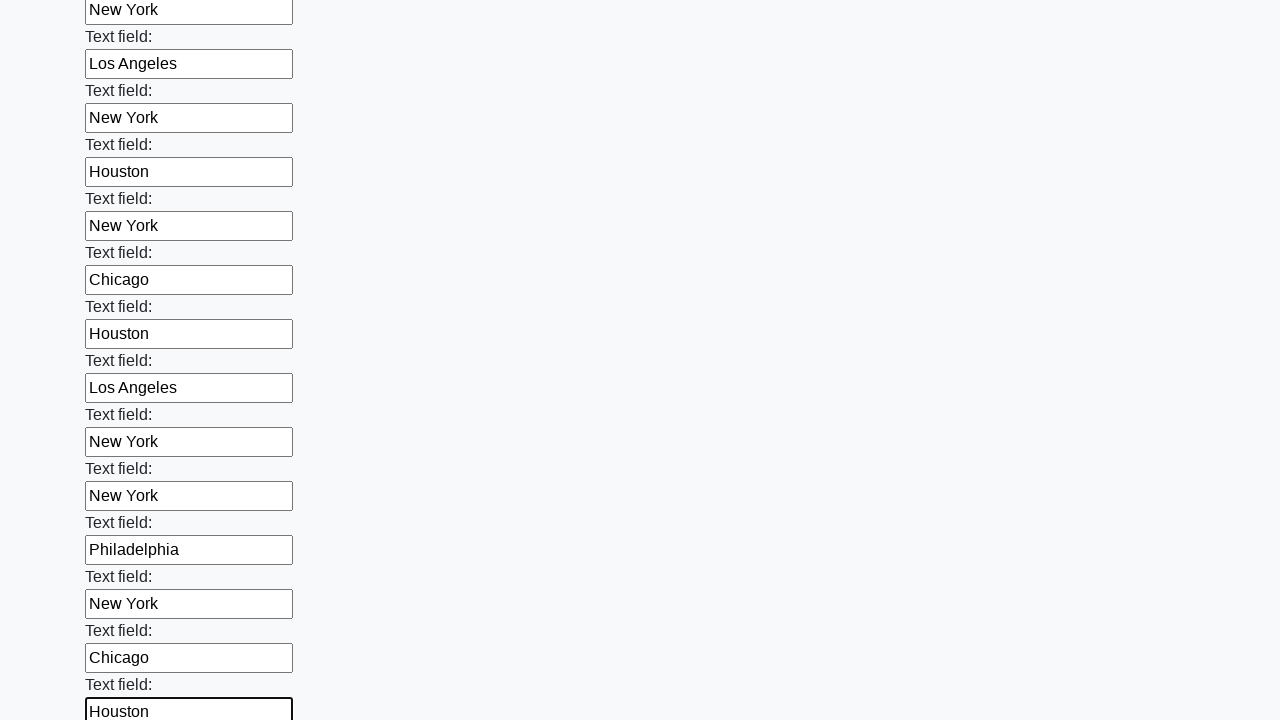

Filled an input field with a random city name on input >> nth=39
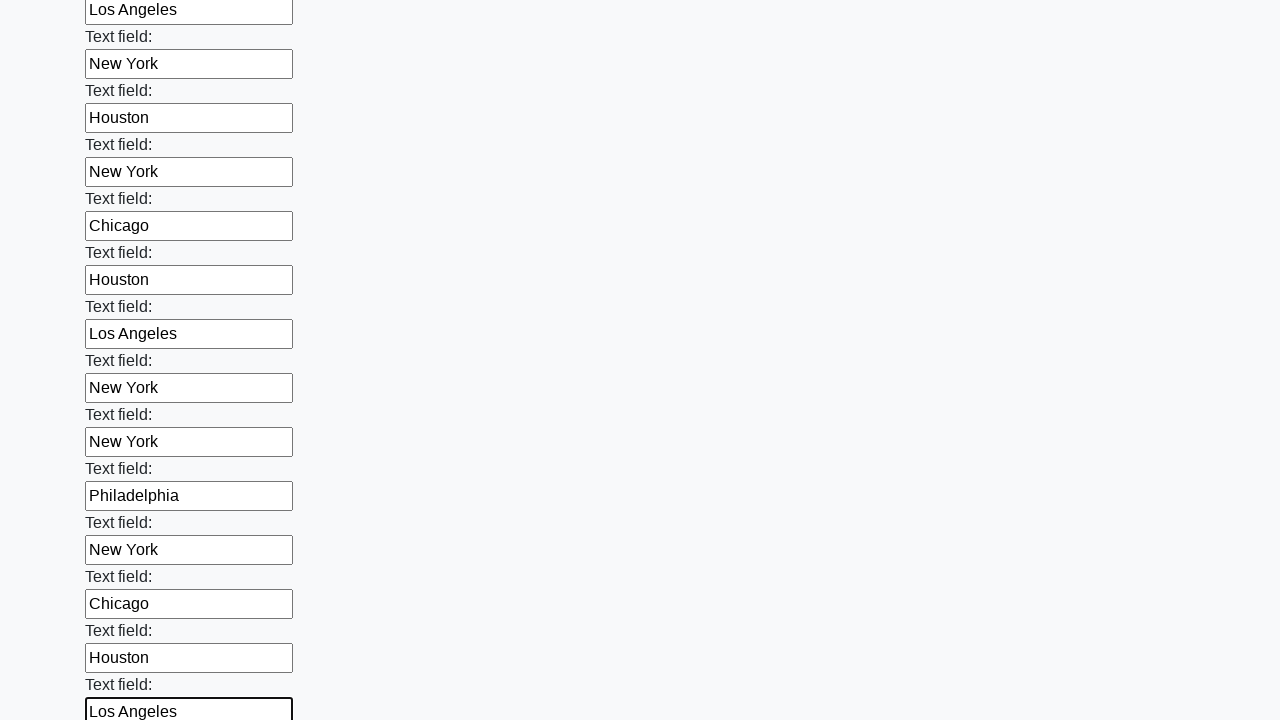

Filled an input field with a random city name on input >> nth=40
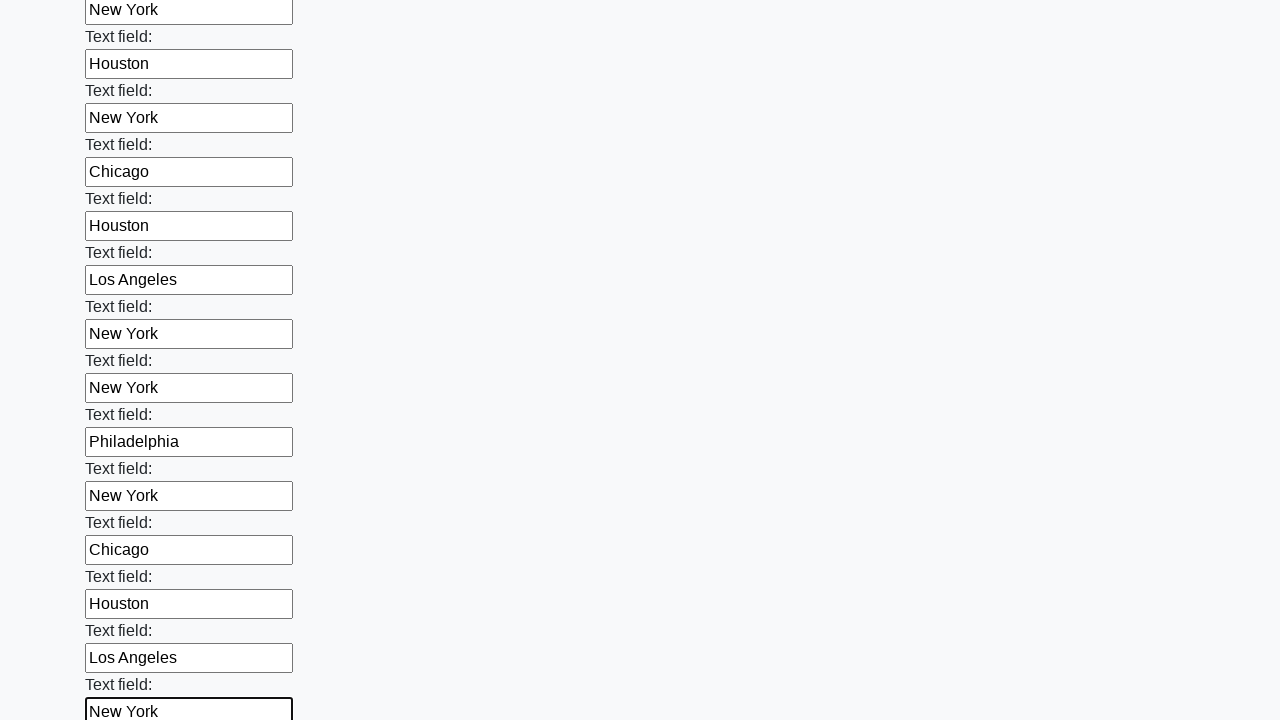

Filled an input field with a random city name on input >> nth=41
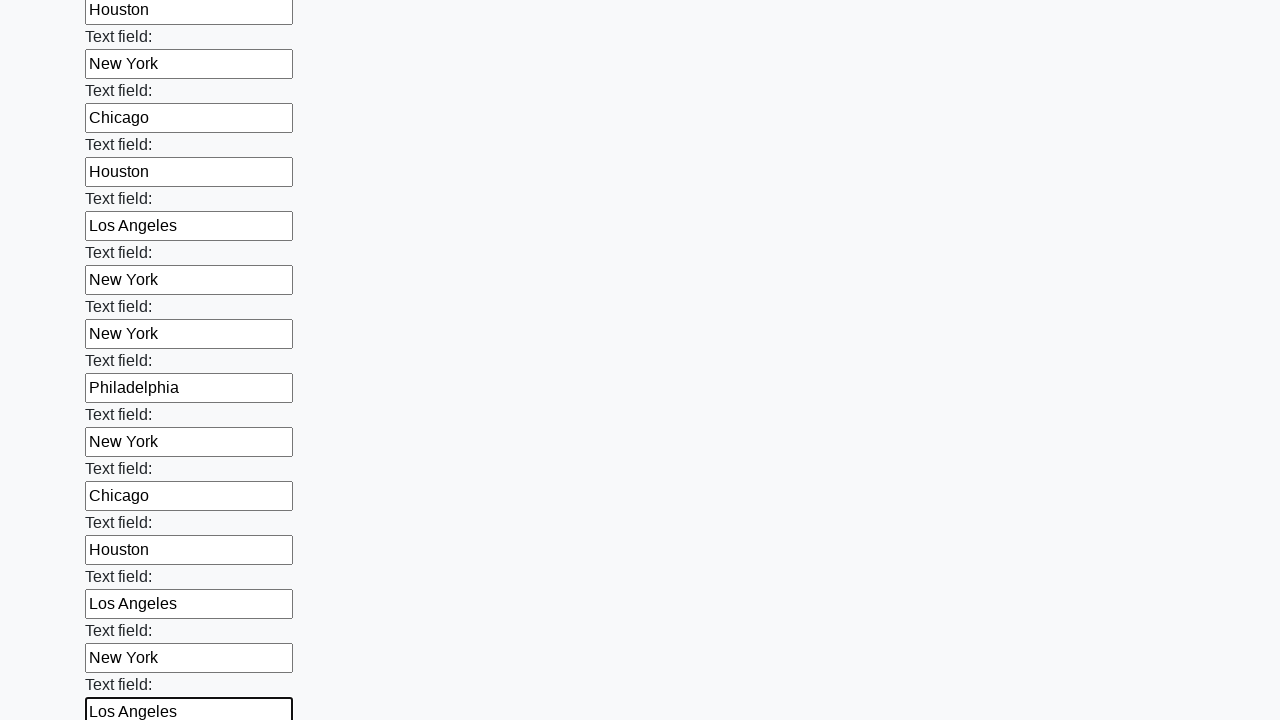

Filled an input field with a random city name on input >> nth=42
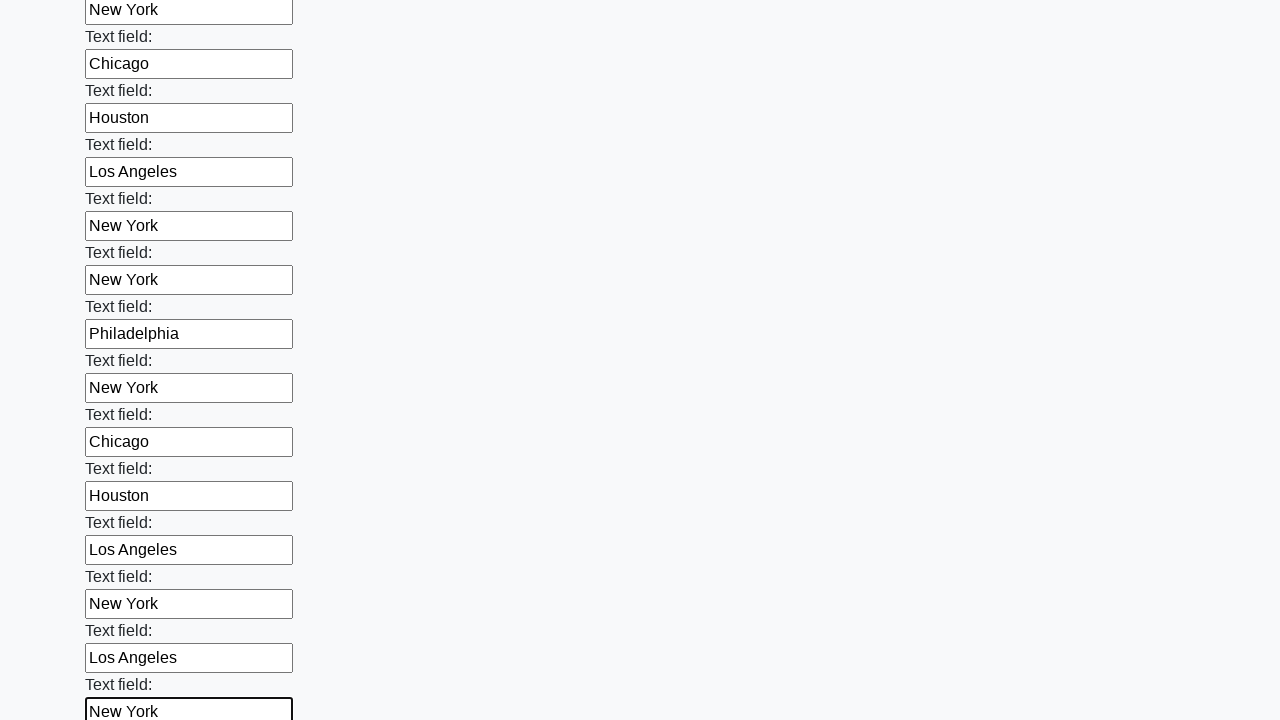

Filled an input field with a random city name on input >> nth=43
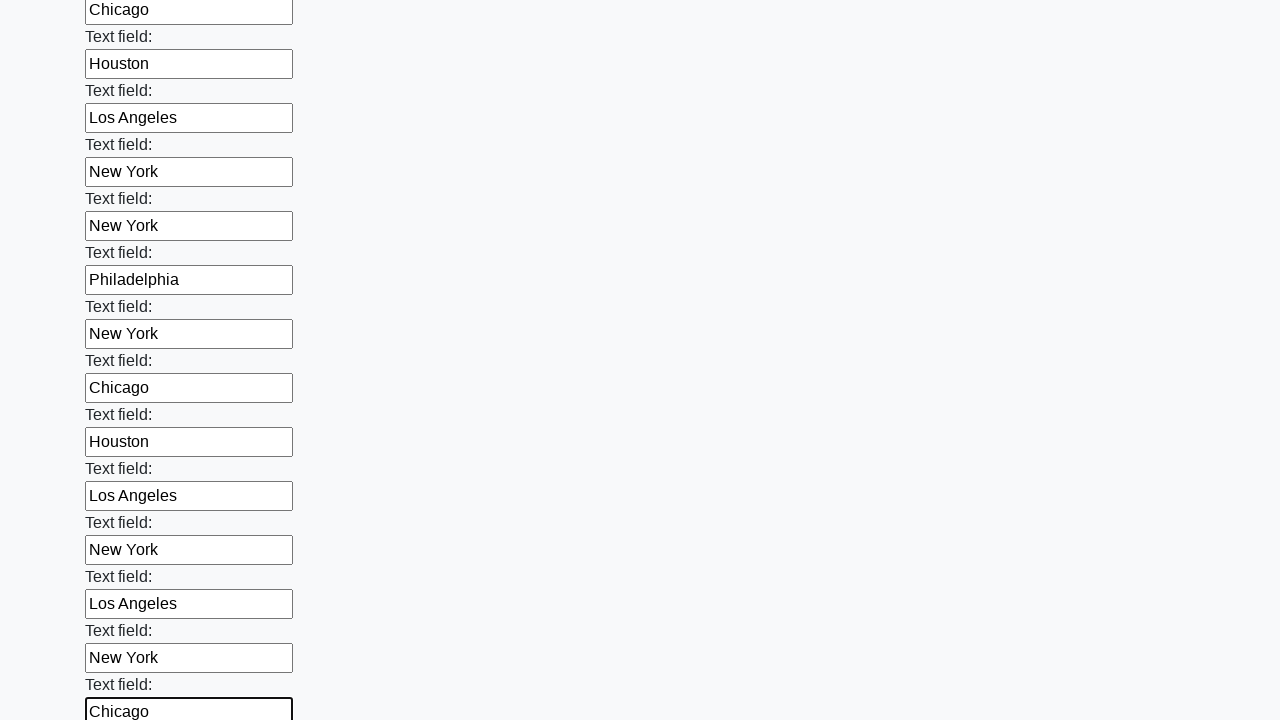

Filled an input field with a random city name on input >> nth=44
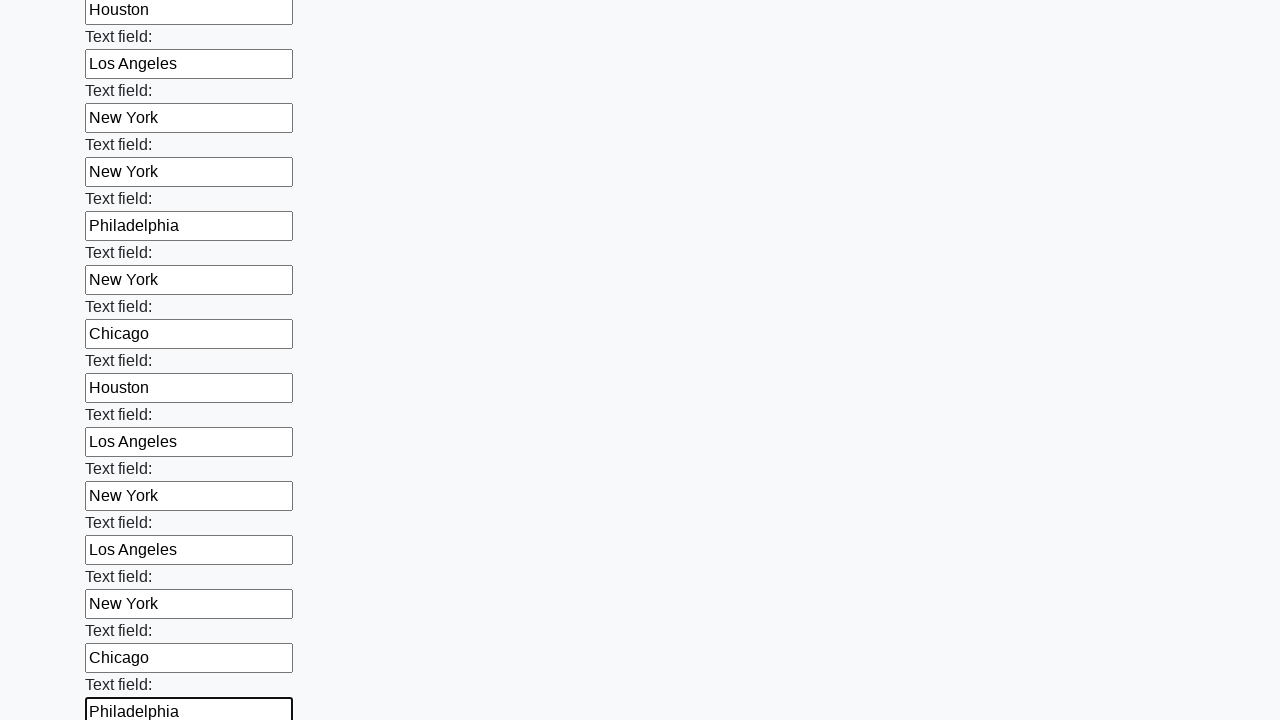

Filled an input field with a random city name on input >> nth=45
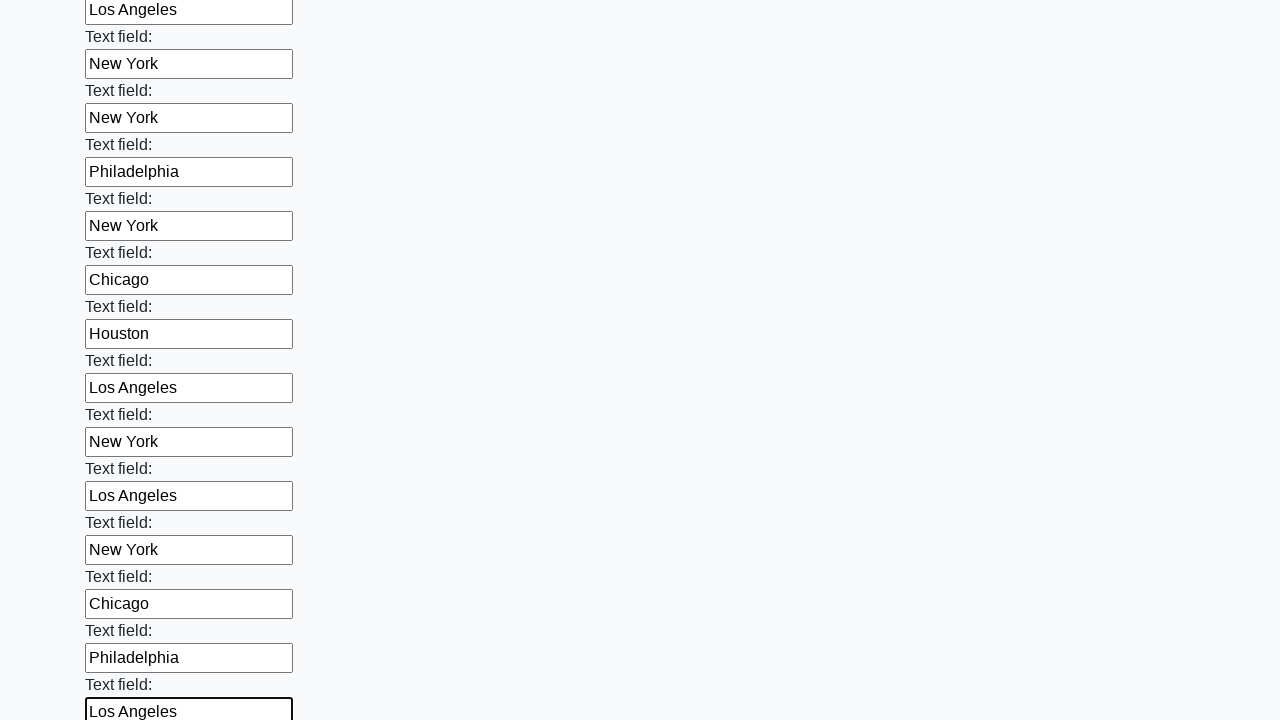

Filled an input field with a random city name on input >> nth=46
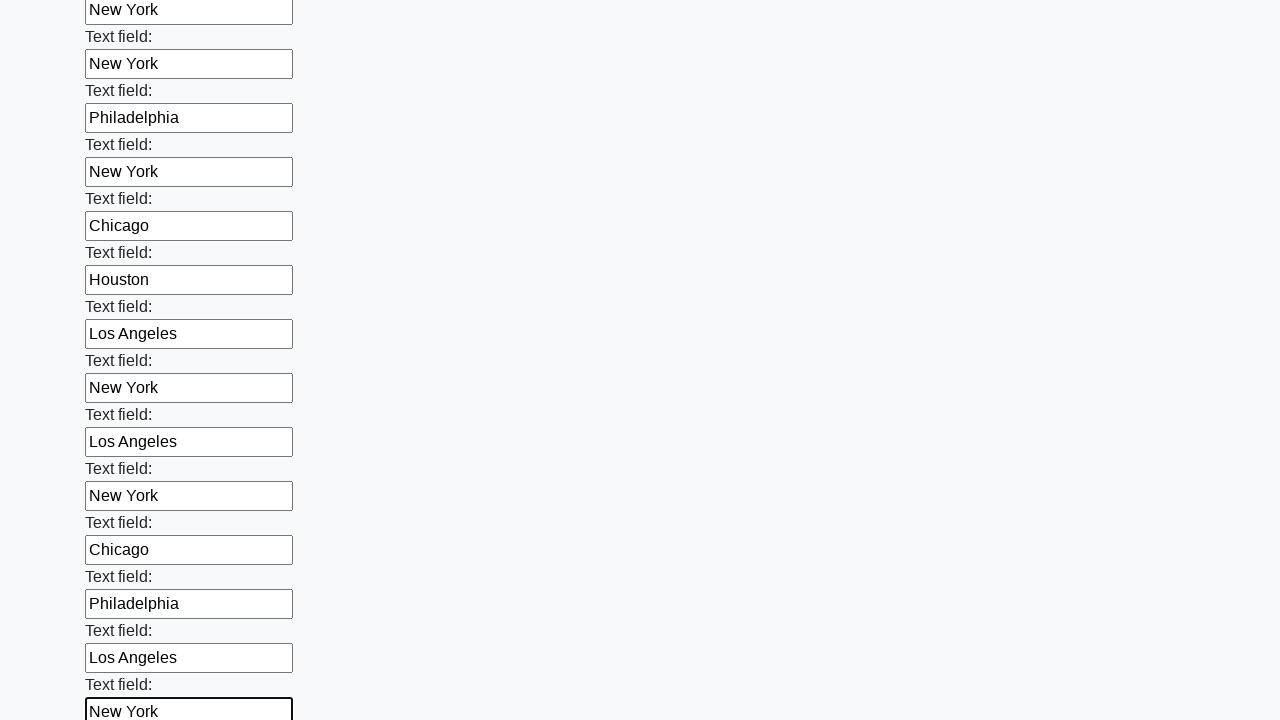

Filled an input field with a random city name on input >> nth=47
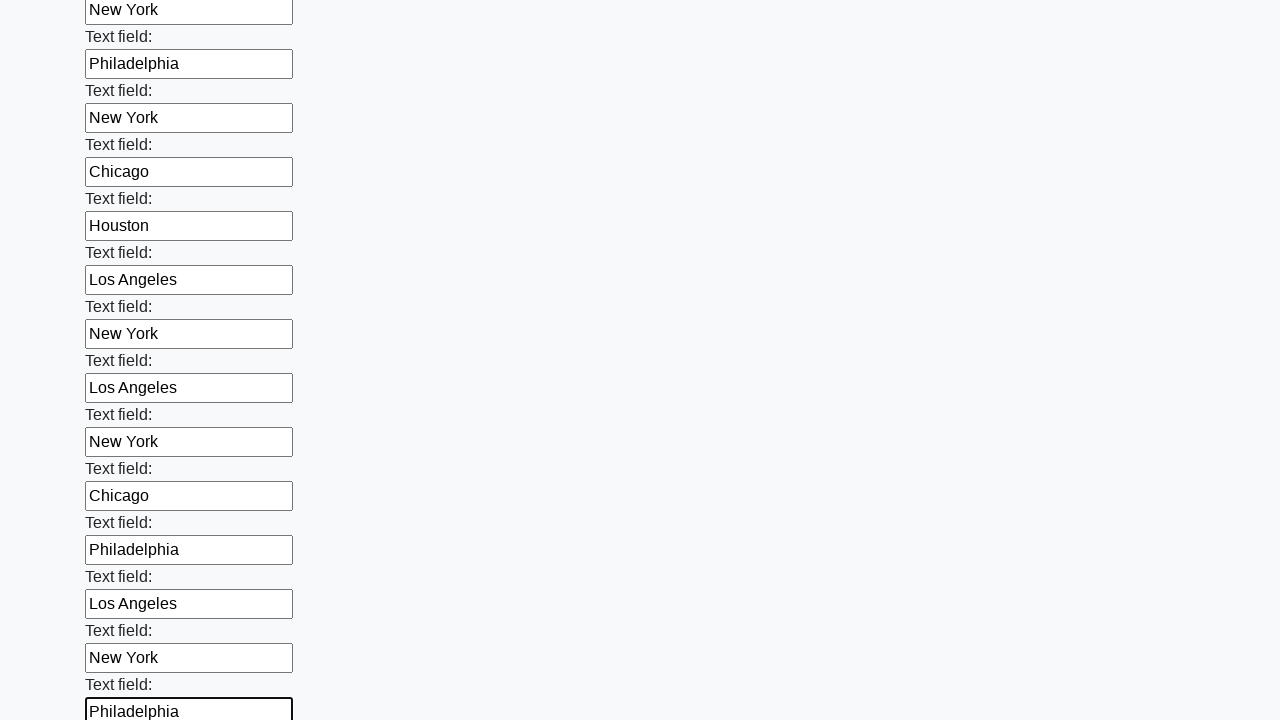

Filled an input field with a random city name on input >> nth=48
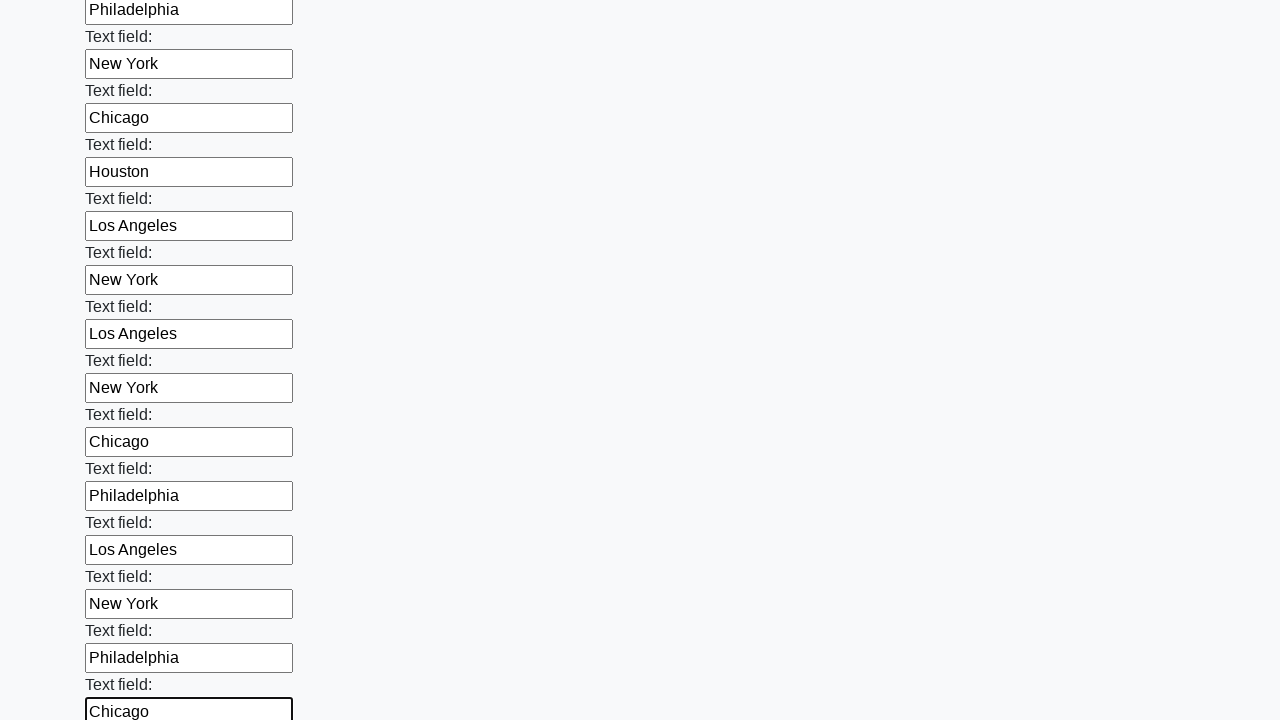

Filled an input field with a random city name on input >> nth=49
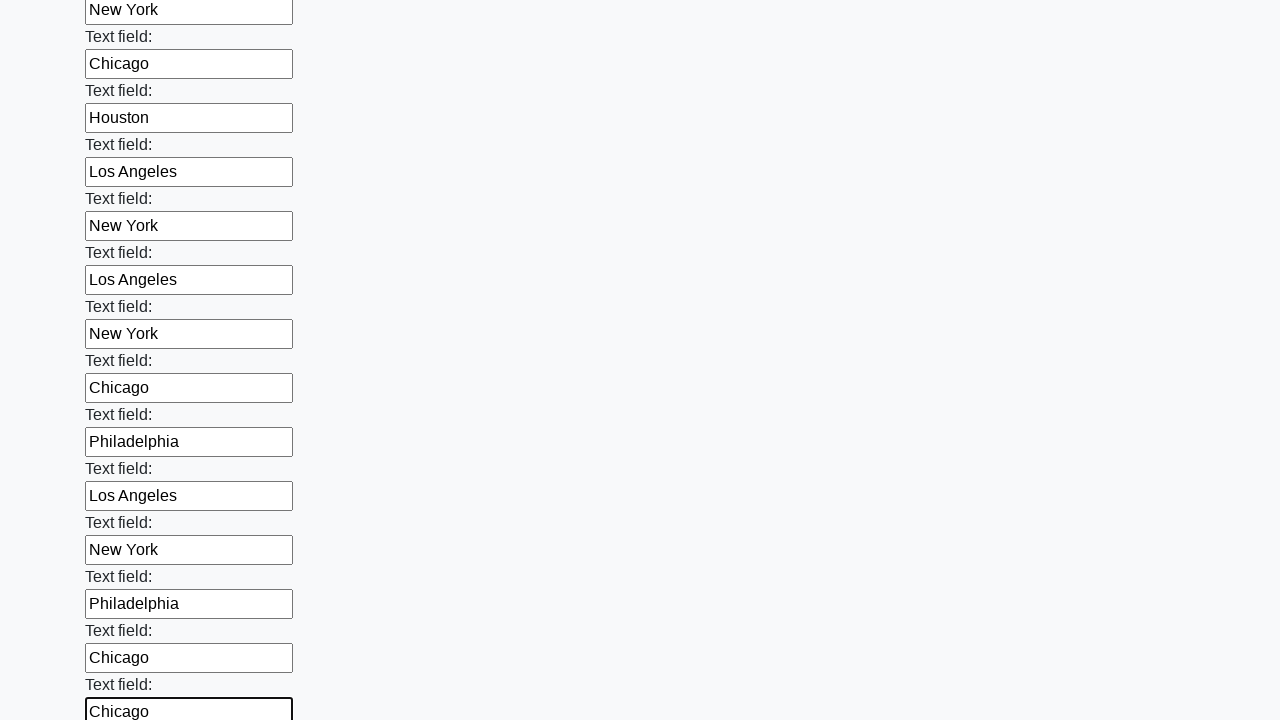

Filled an input field with a random city name on input >> nth=50
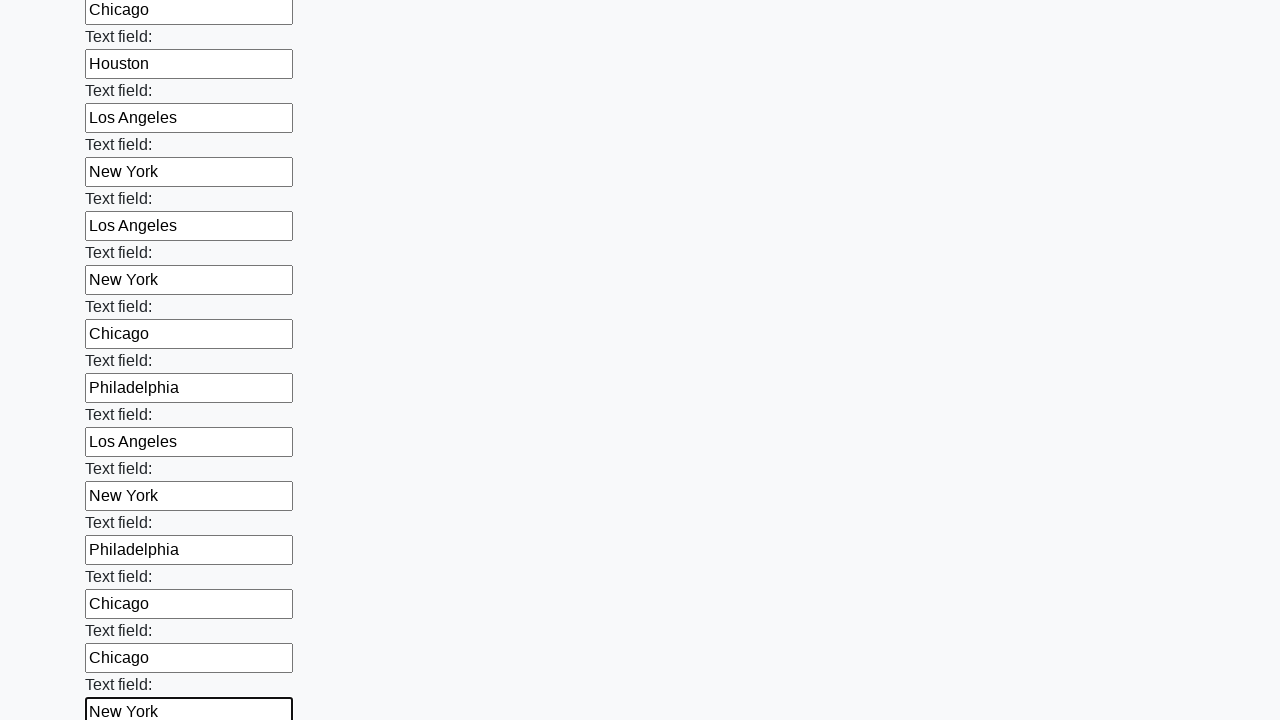

Filled an input field with a random city name on input >> nth=51
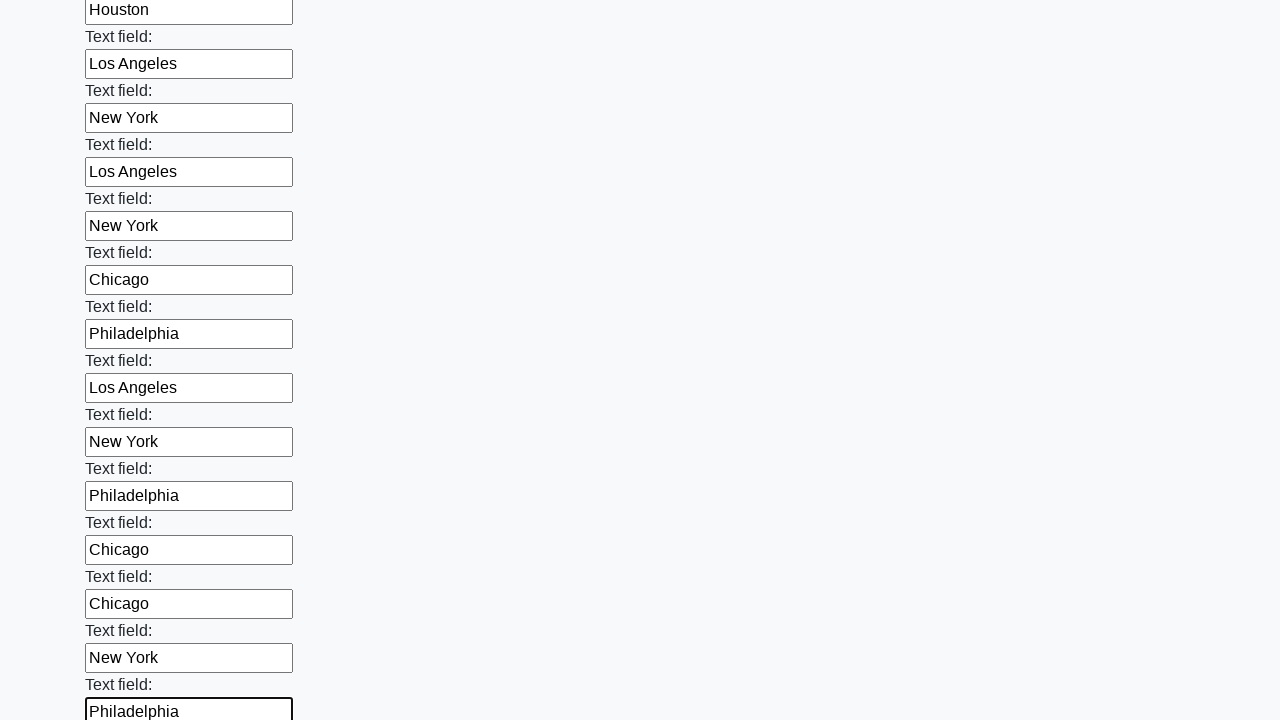

Filled an input field with a random city name on input >> nth=52
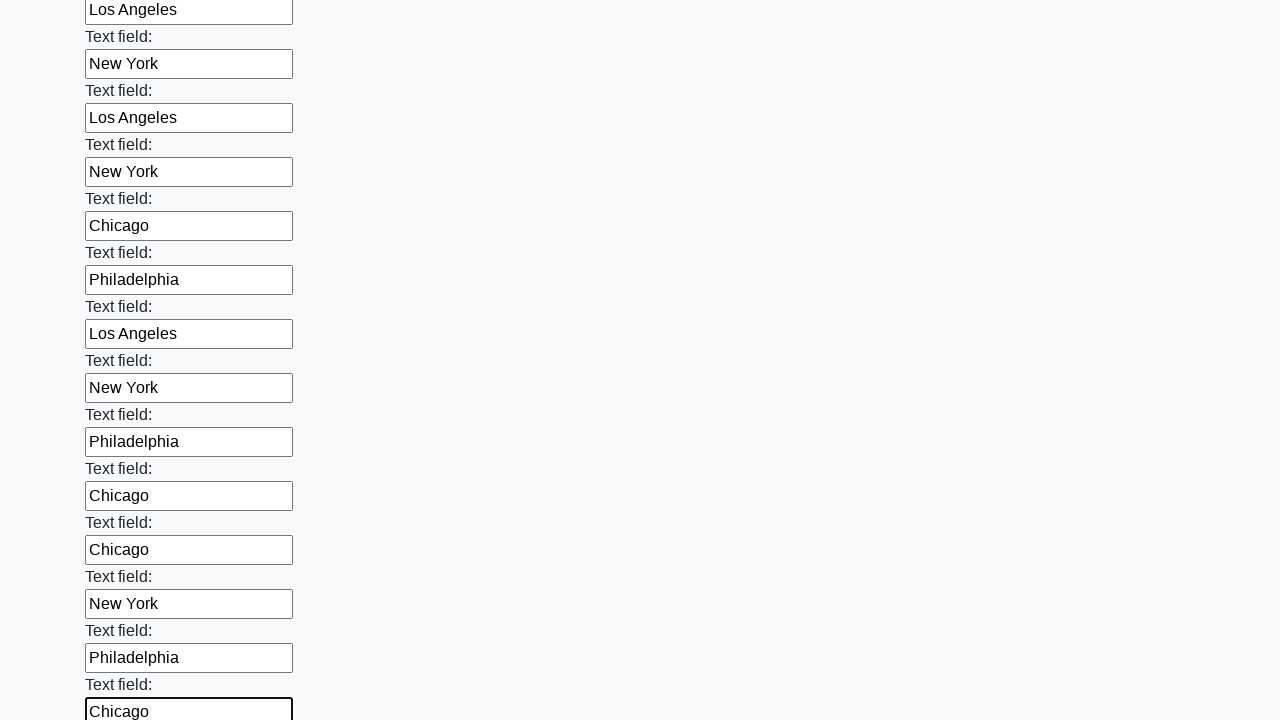

Filled an input field with a random city name on input >> nth=53
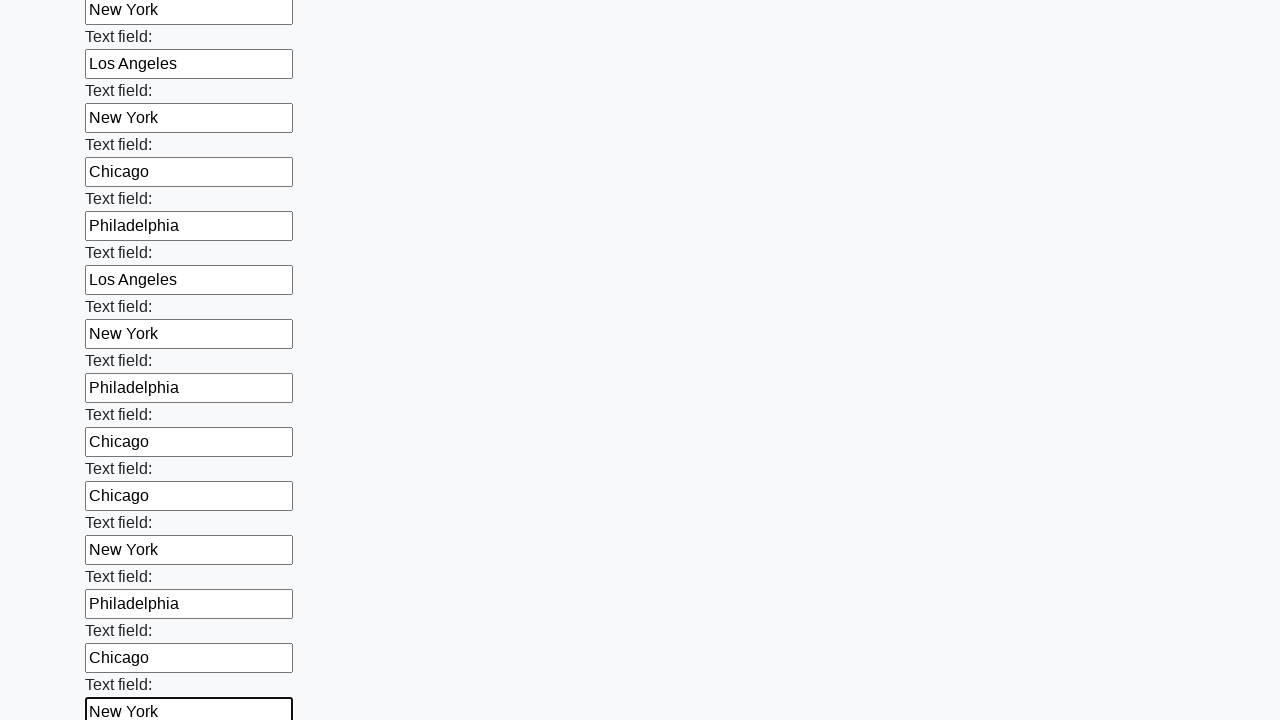

Filled an input field with a random city name on input >> nth=54
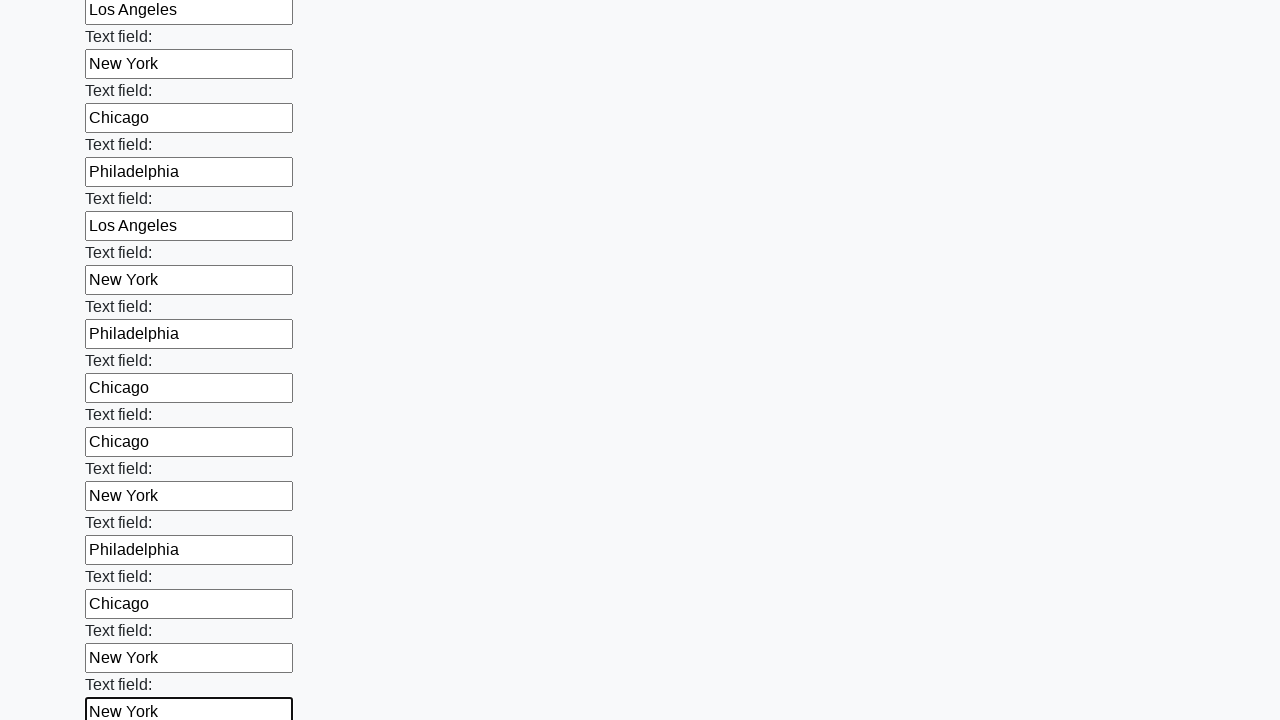

Filled an input field with a random city name on input >> nth=55
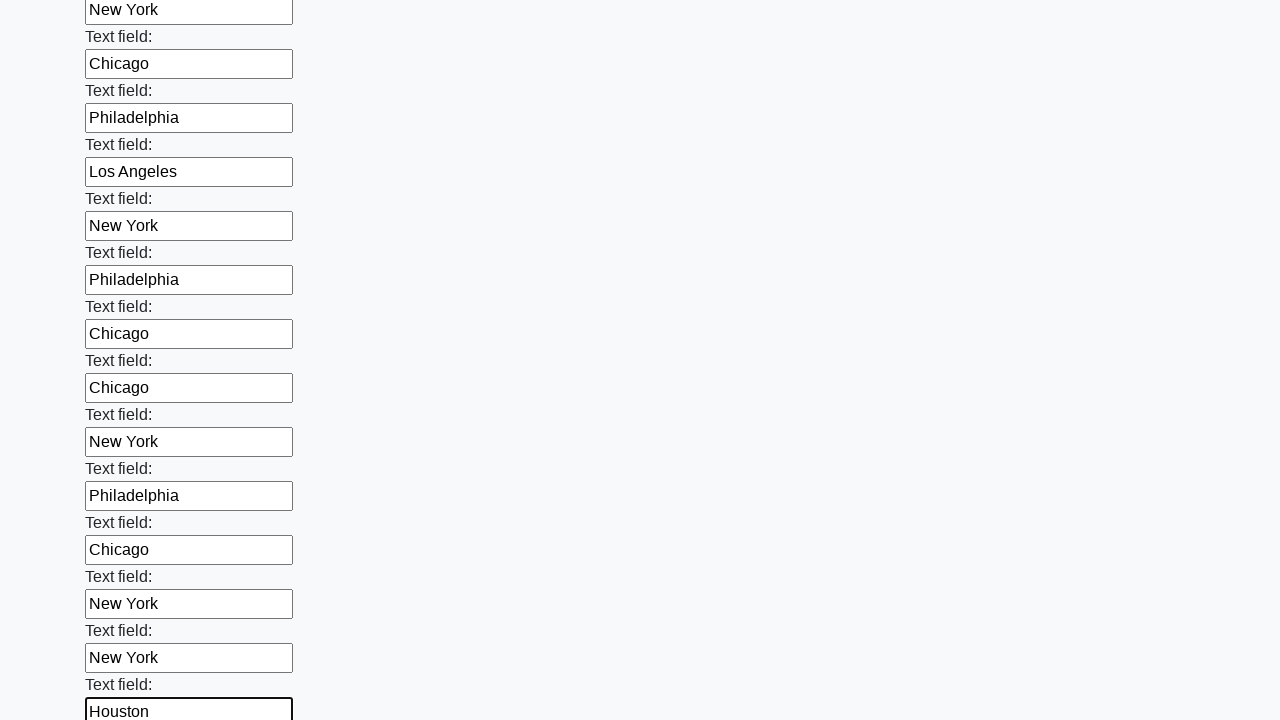

Filled an input field with a random city name on input >> nth=56
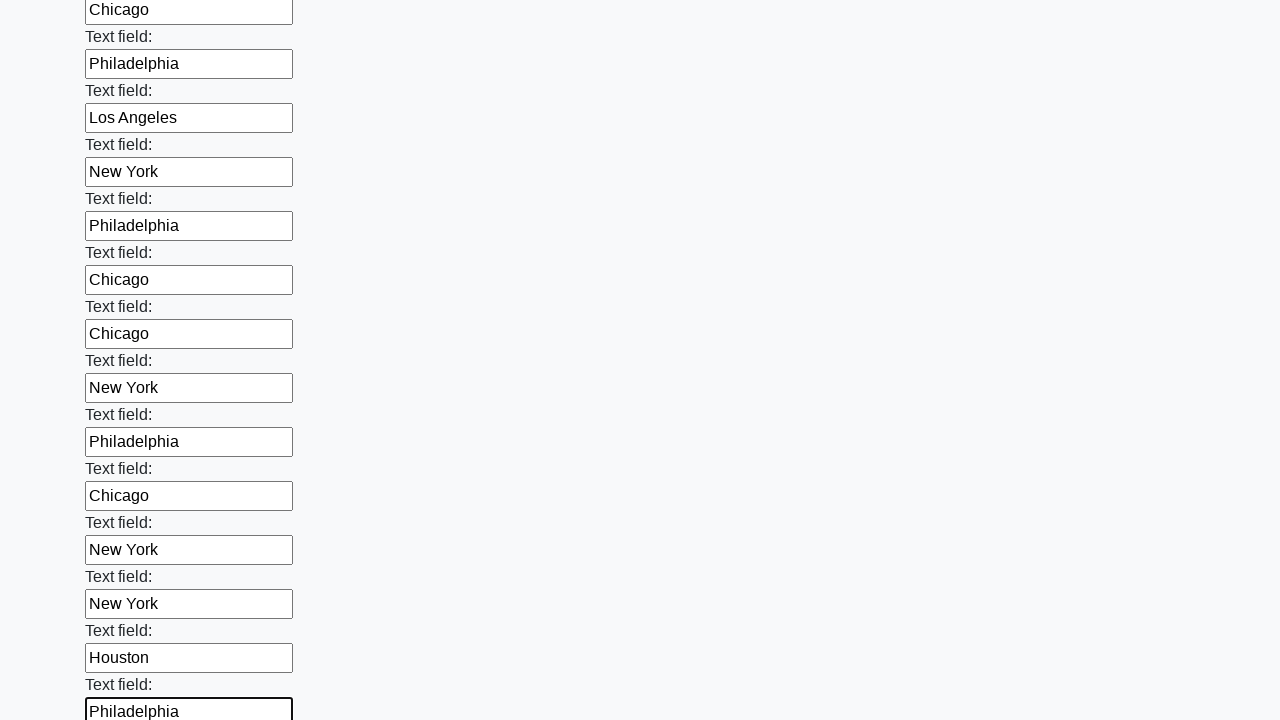

Filled an input field with a random city name on input >> nth=57
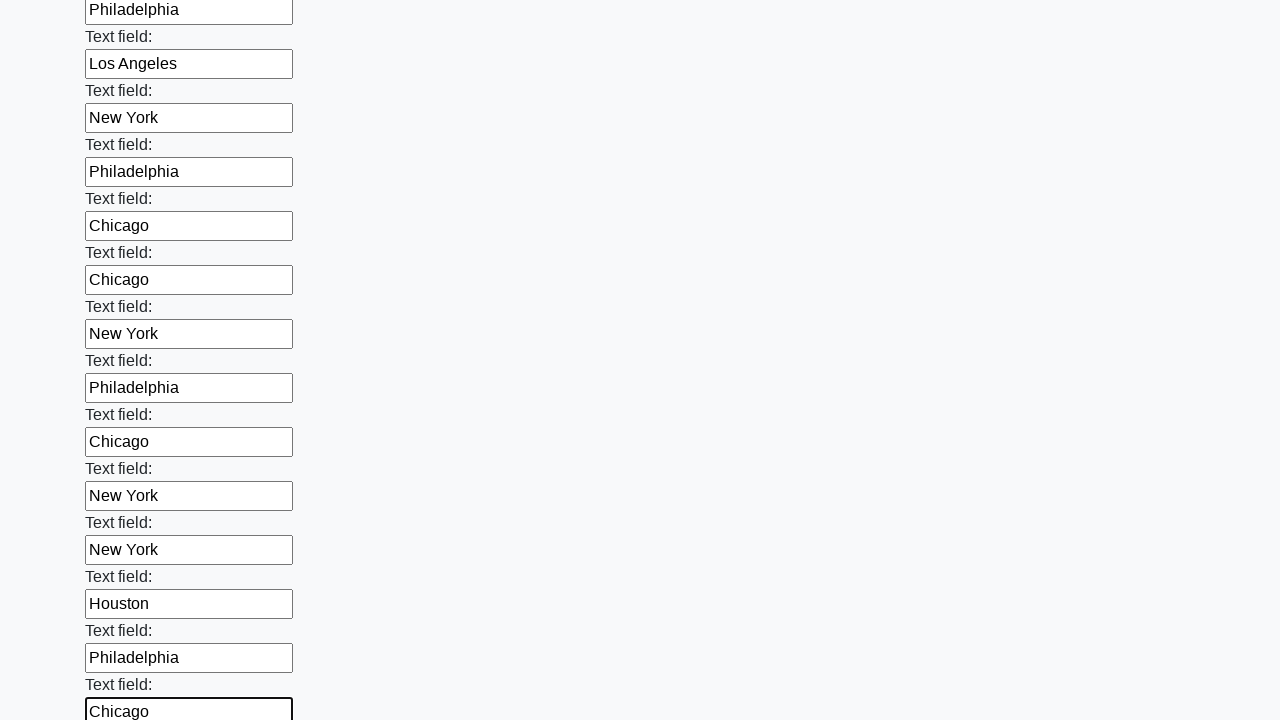

Filled an input field with a random city name on input >> nth=58
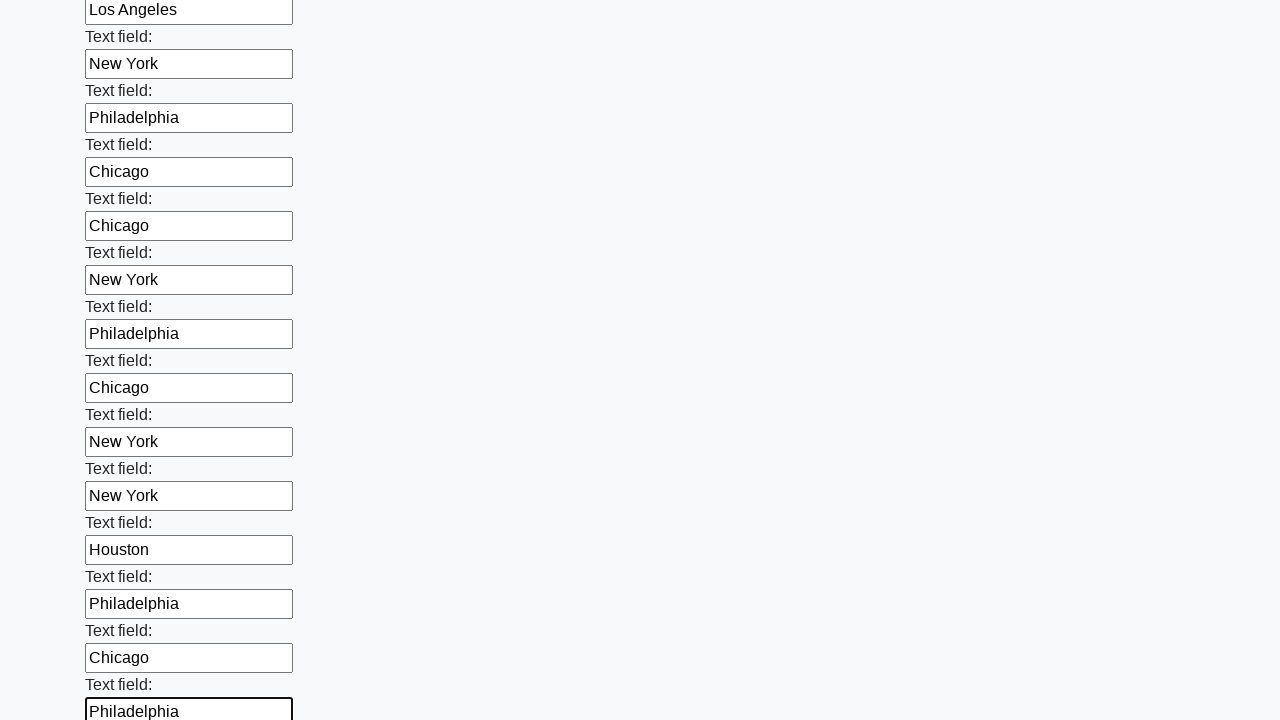

Filled an input field with a random city name on input >> nth=59
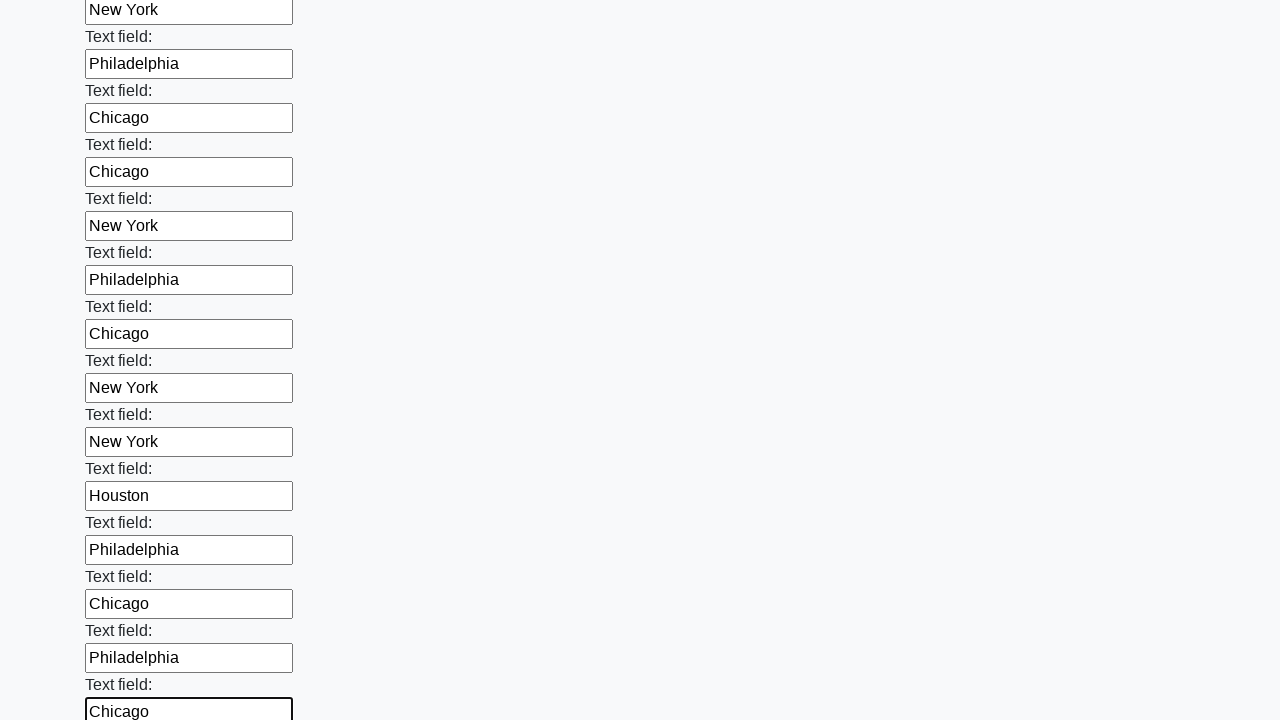

Filled an input field with a random city name on input >> nth=60
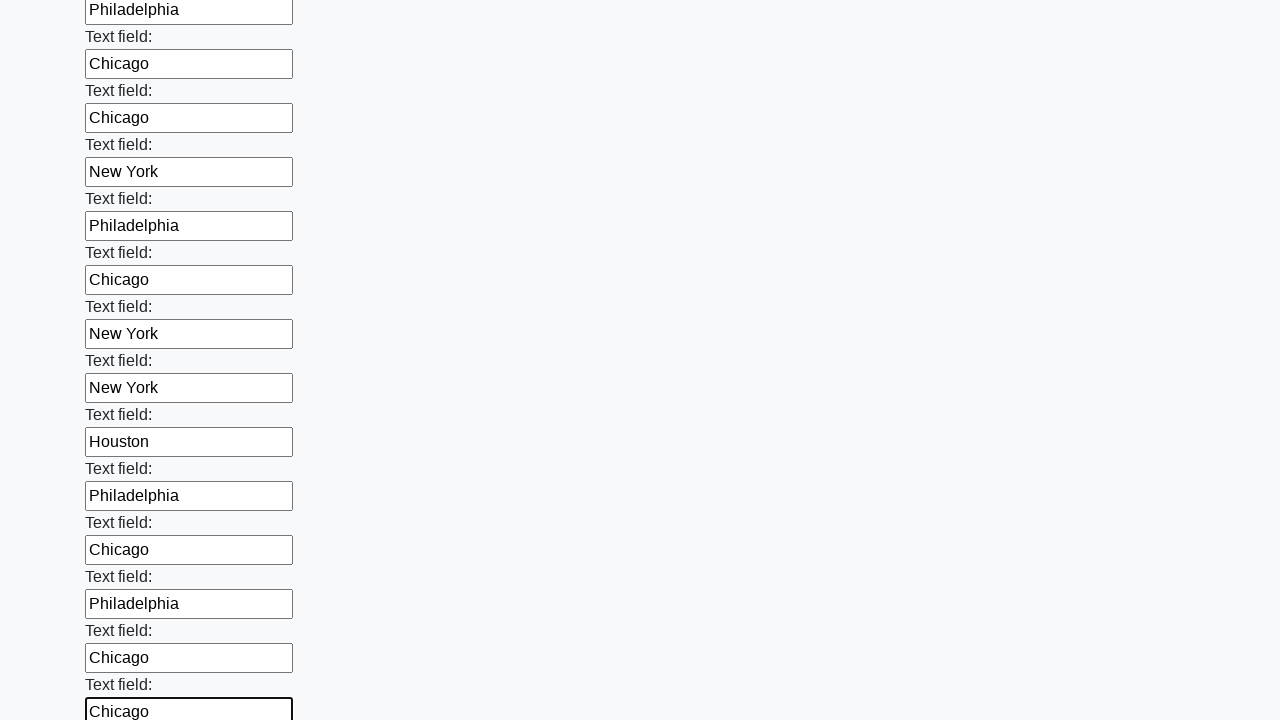

Filled an input field with a random city name on input >> nth=61
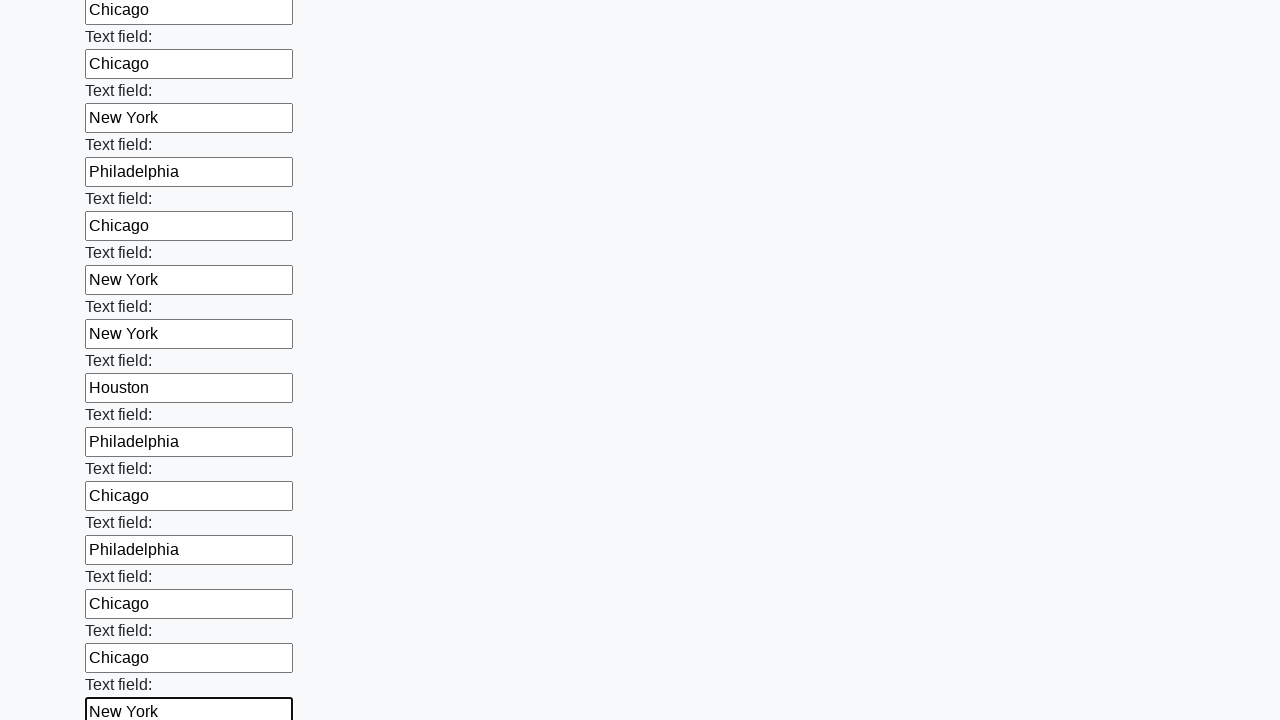

Filled an input field with a random city name on input >> nth=62
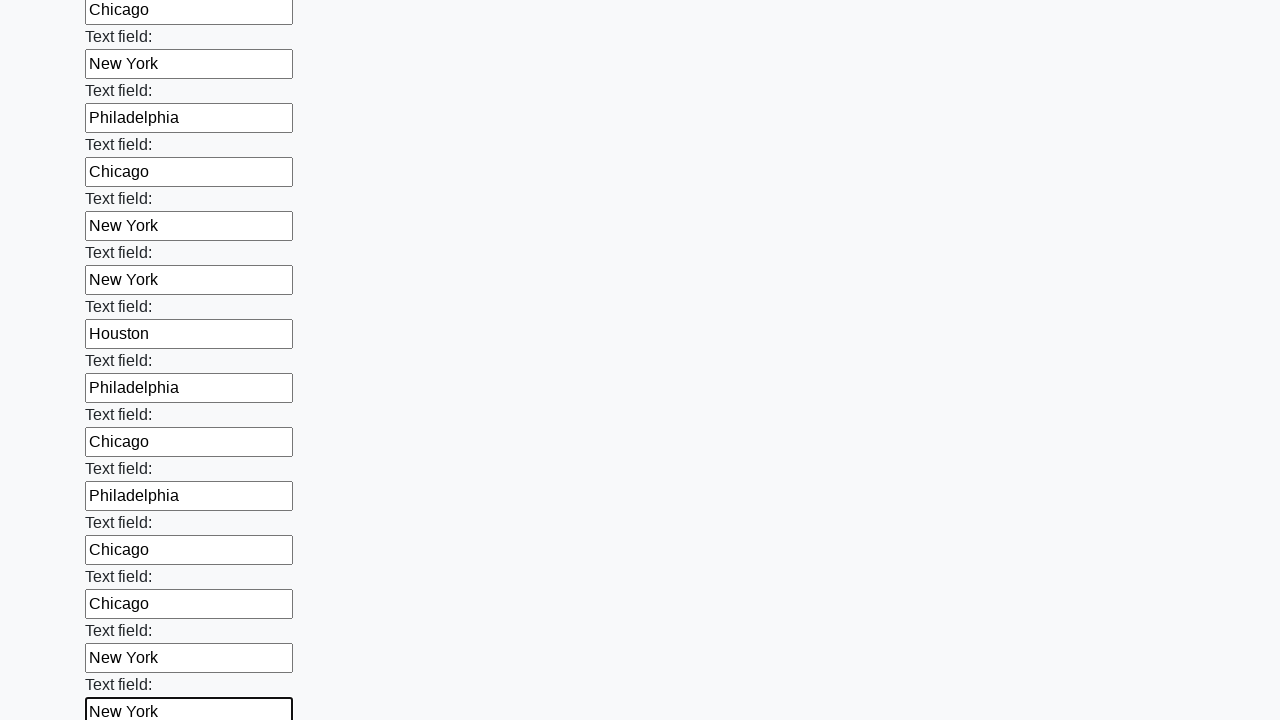

Filled an input field with a random city name on input >> nth=63
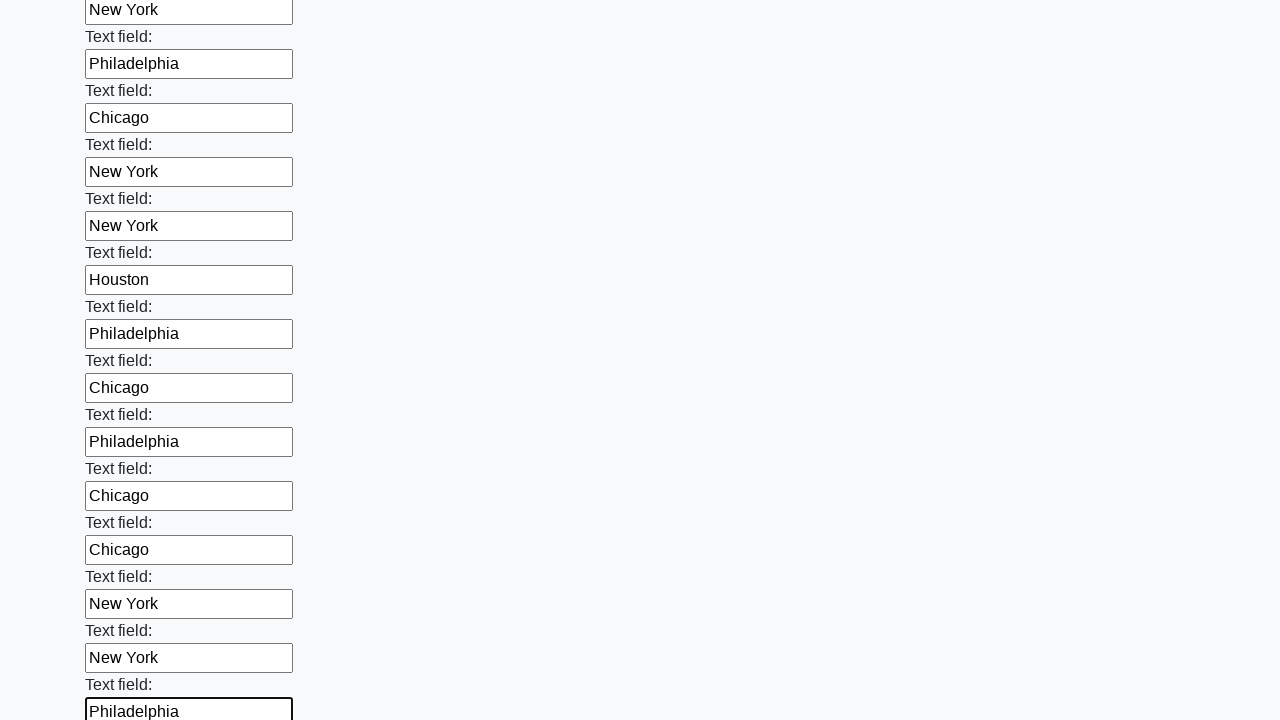

Filled an input field with a random city name on input >> nth=64
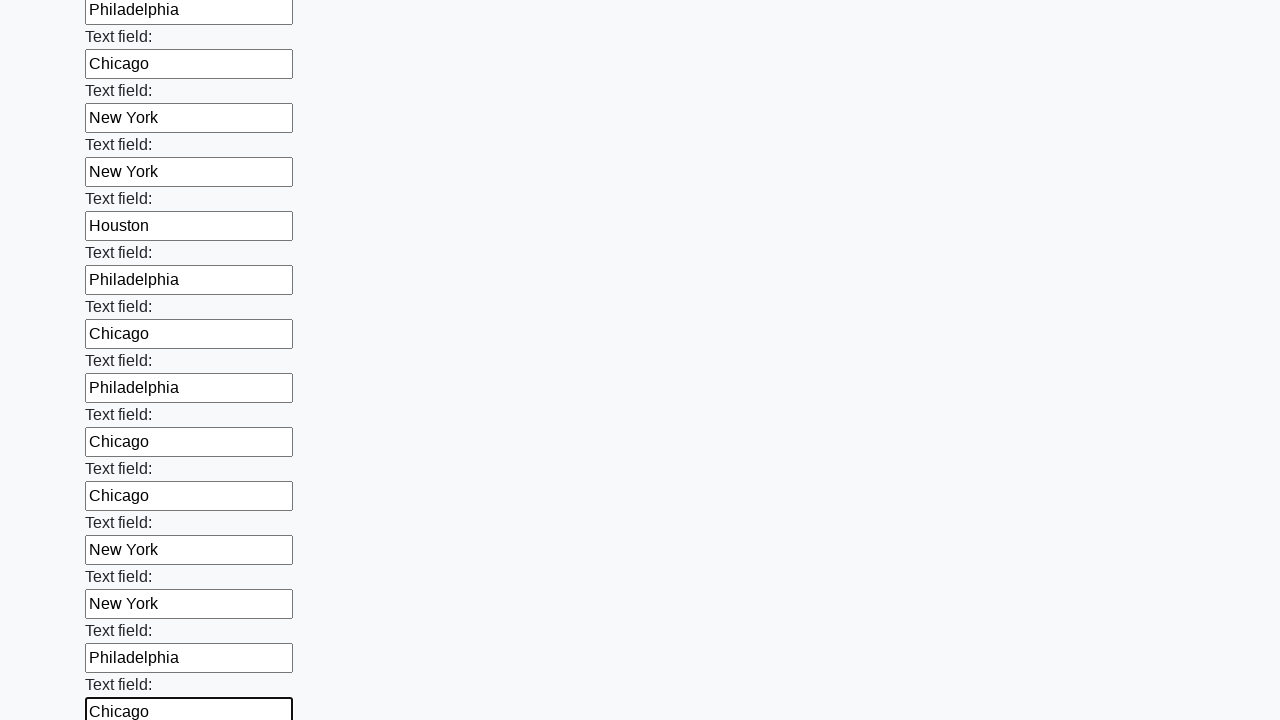

Filled an input field with a random city name on input >> nth=65
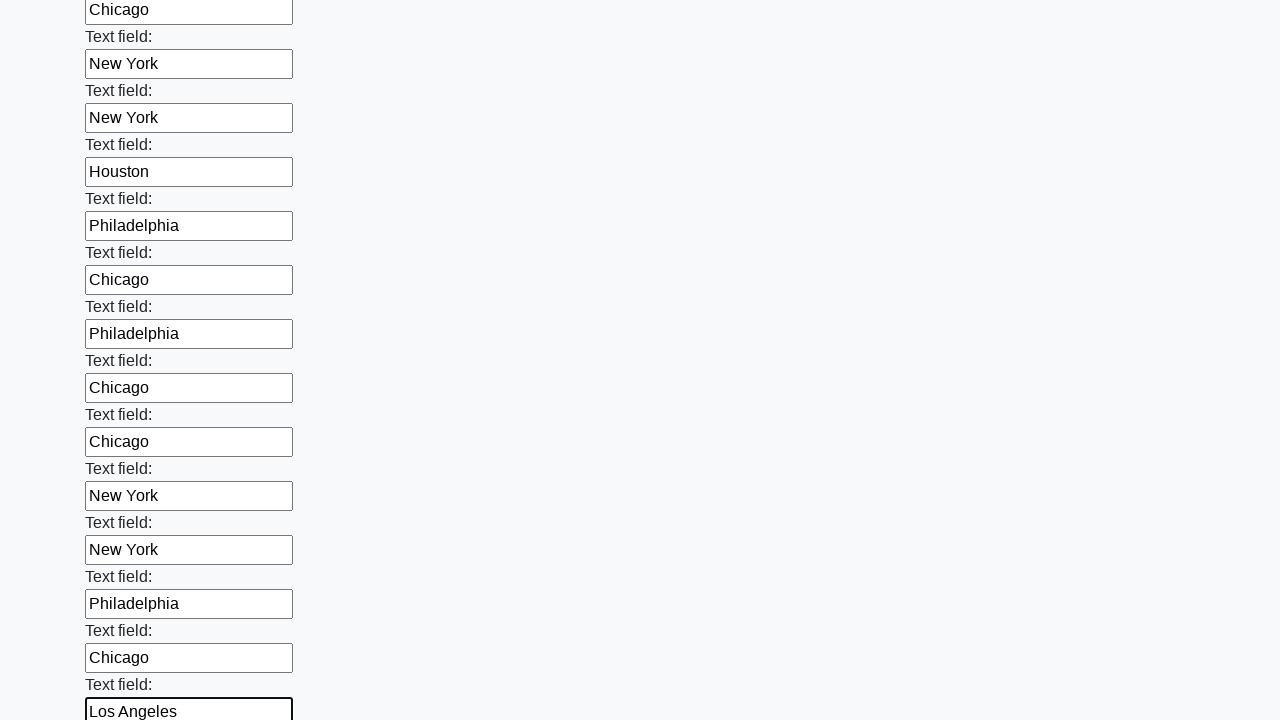

Filled an input field with a random city name on input >> nth=66
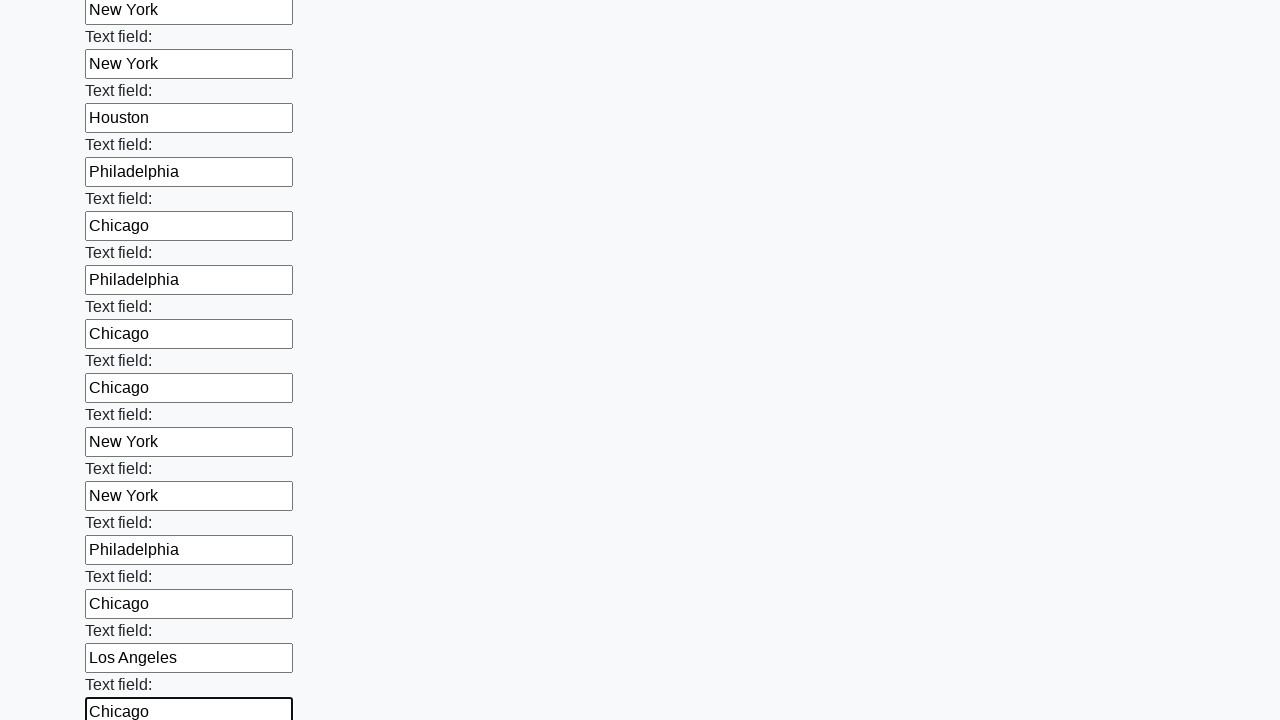

Filled an input field with a random city name on input >> nth=67
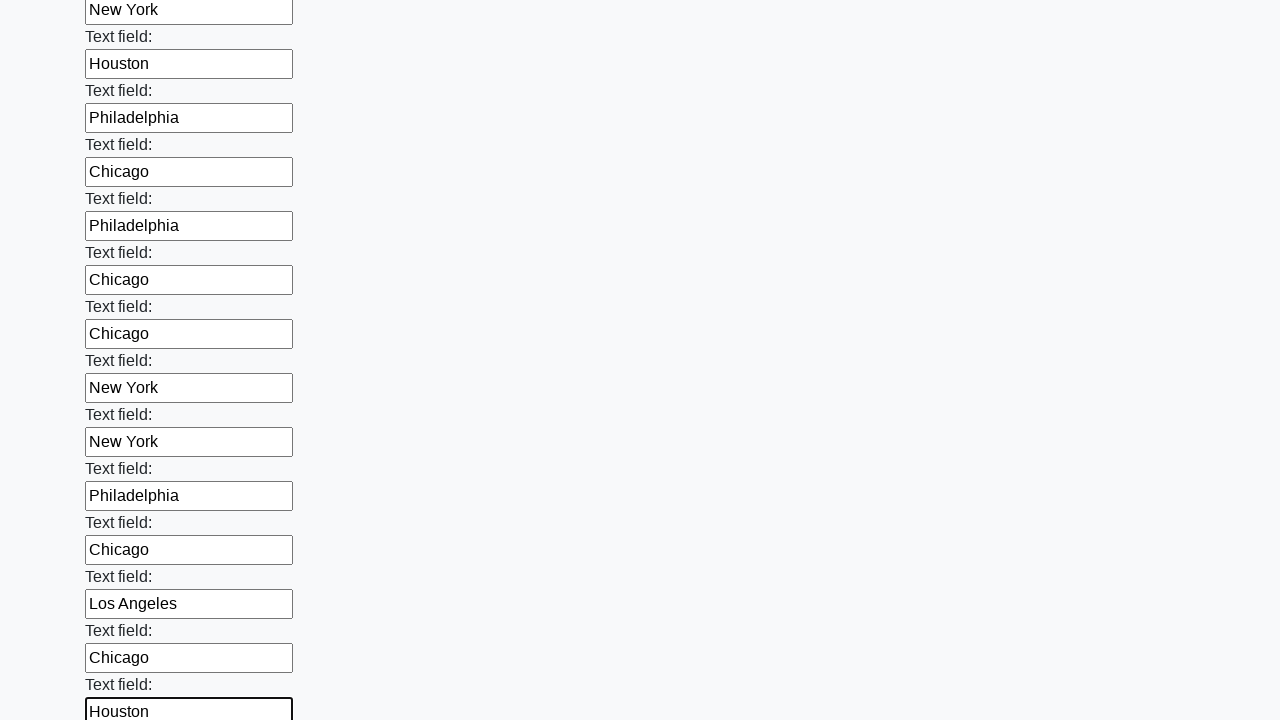

Filled an input field with a random city name on input >> nth=68
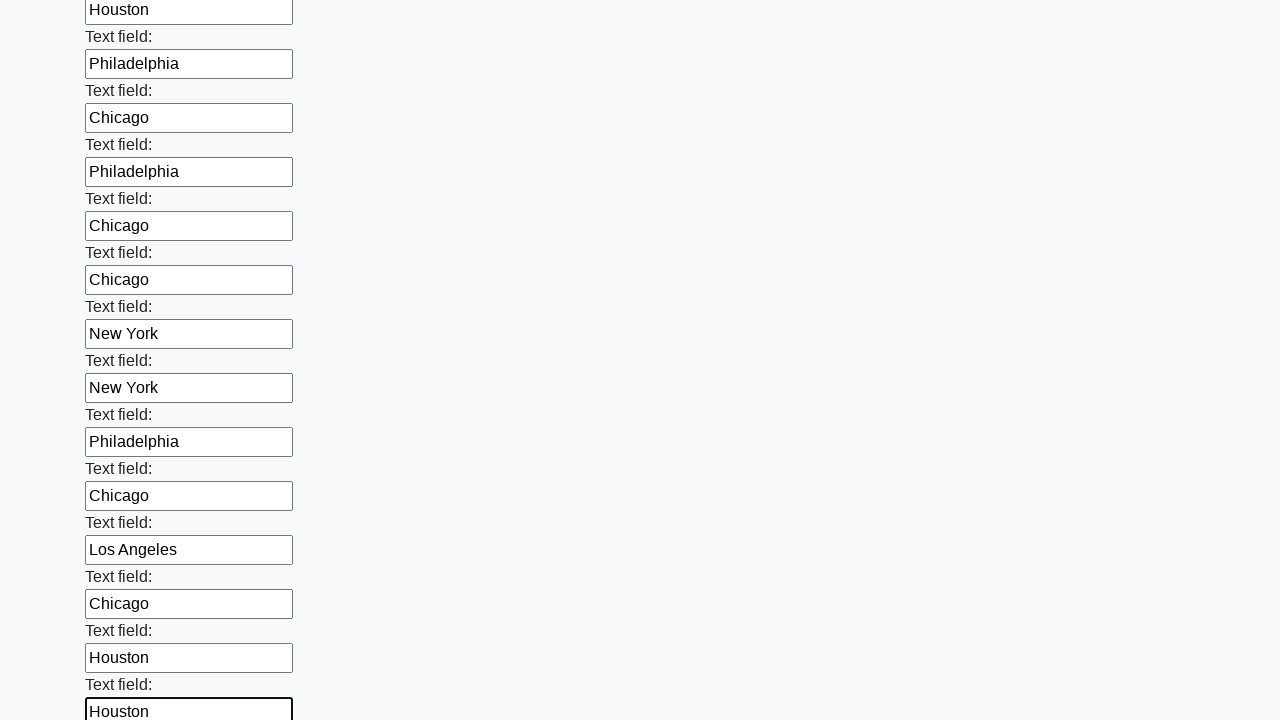

Filled an input field with a random city name on input >> nth=69
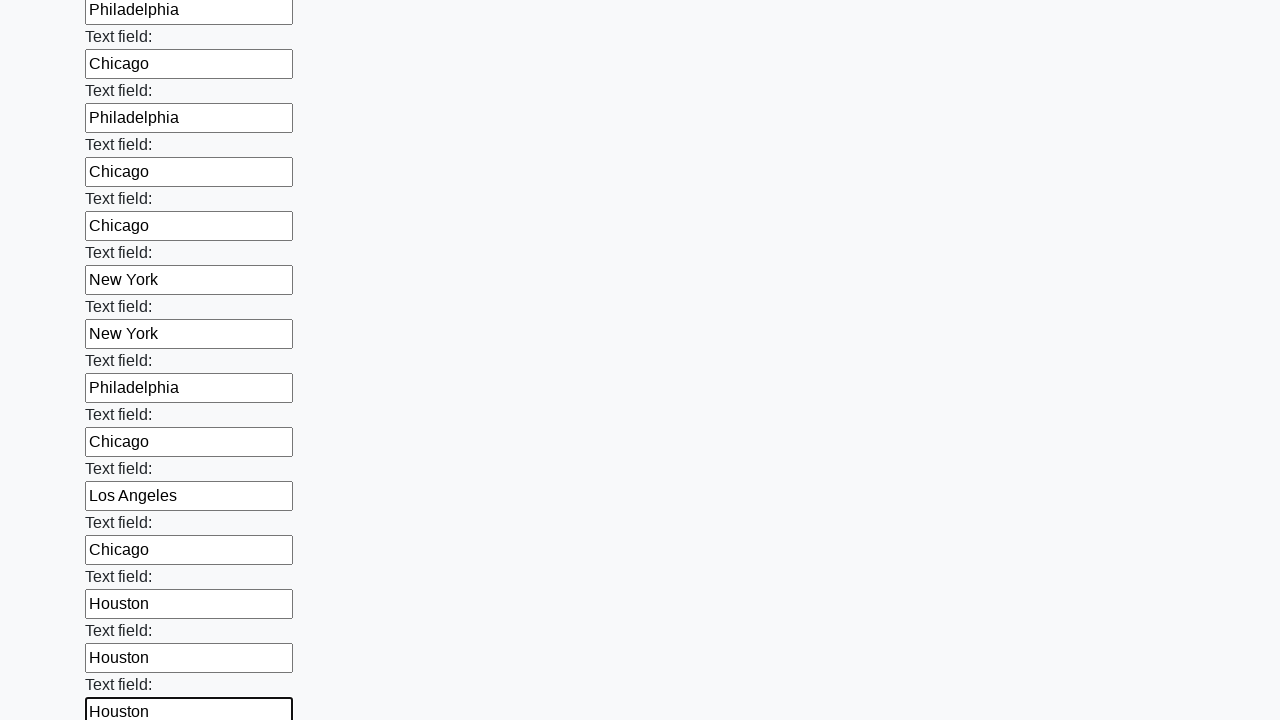

Filled an input field with a random city name on input >> nth=70
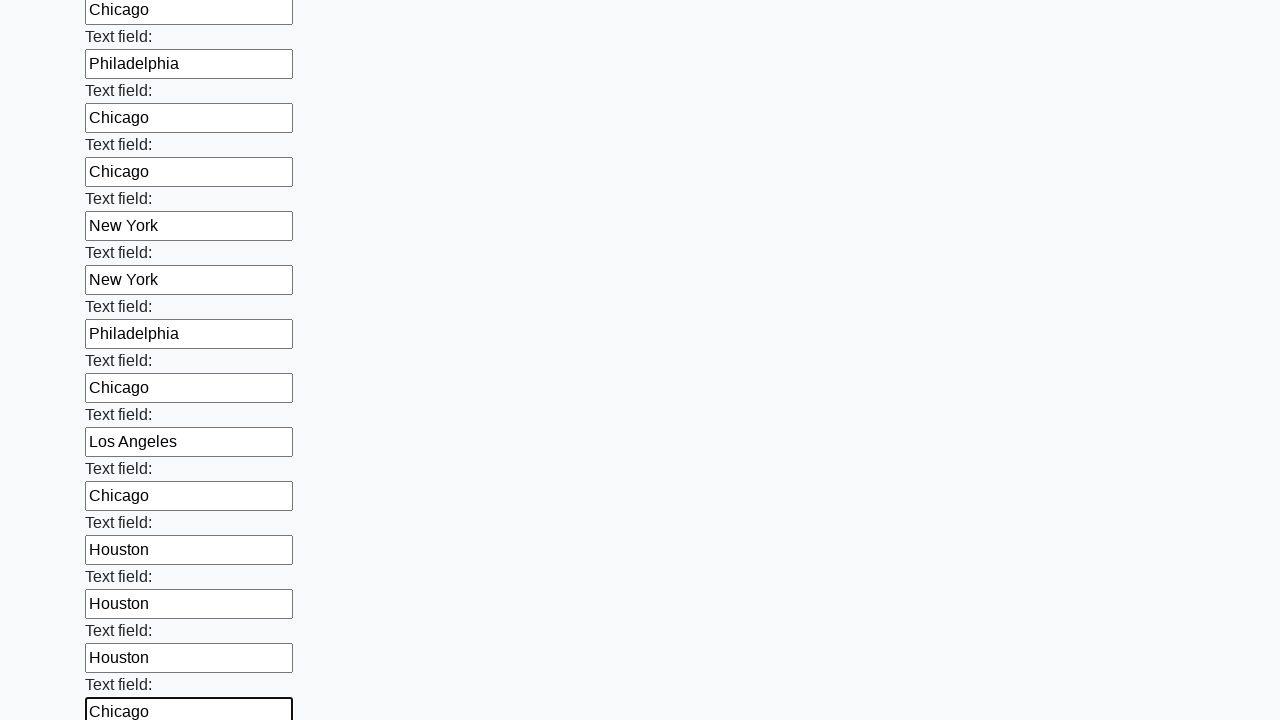

Filled an input field with a random city name on input >> nth=71
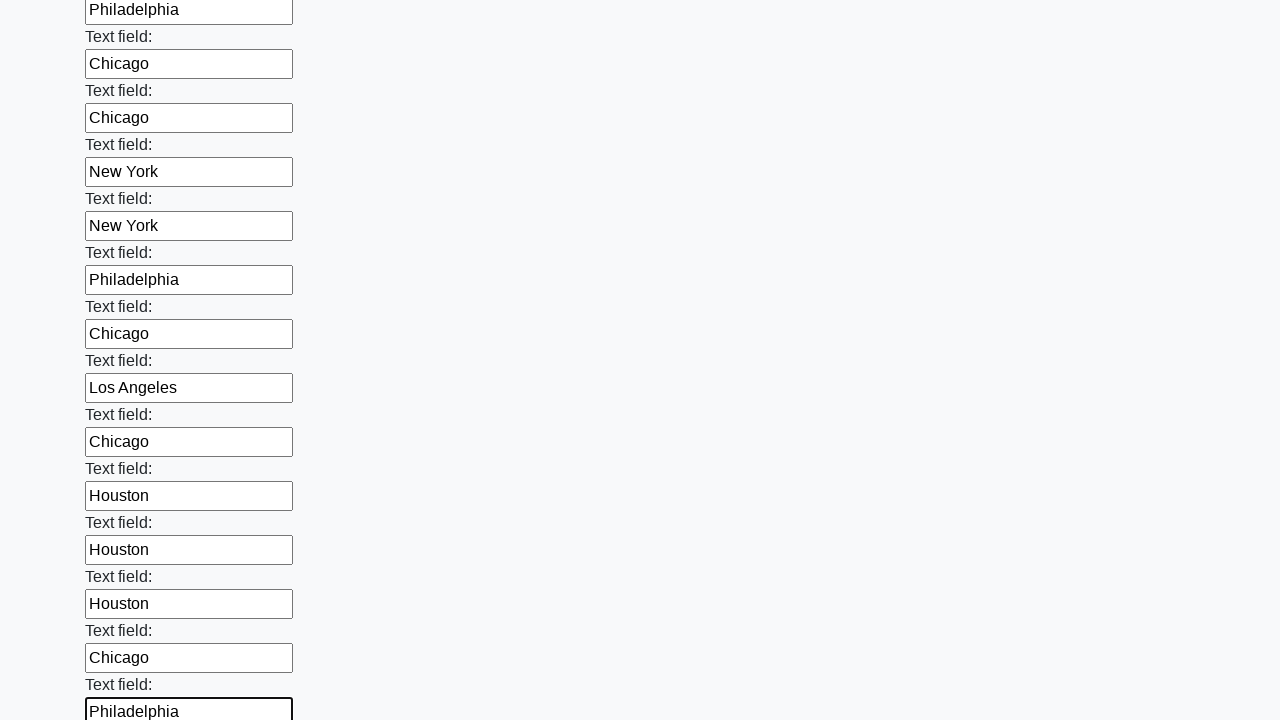

Filled an input field with a random city name on input >> nth=72
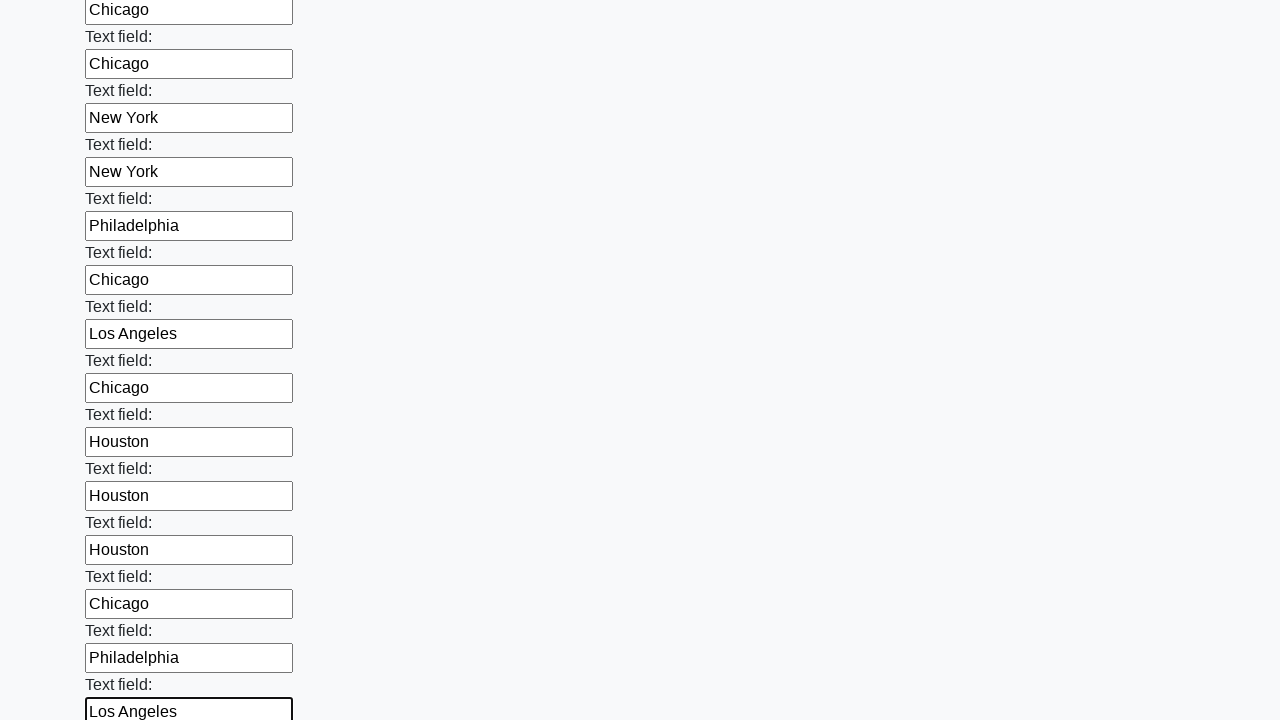

Filled an input field with a random city name on input >> nth=73
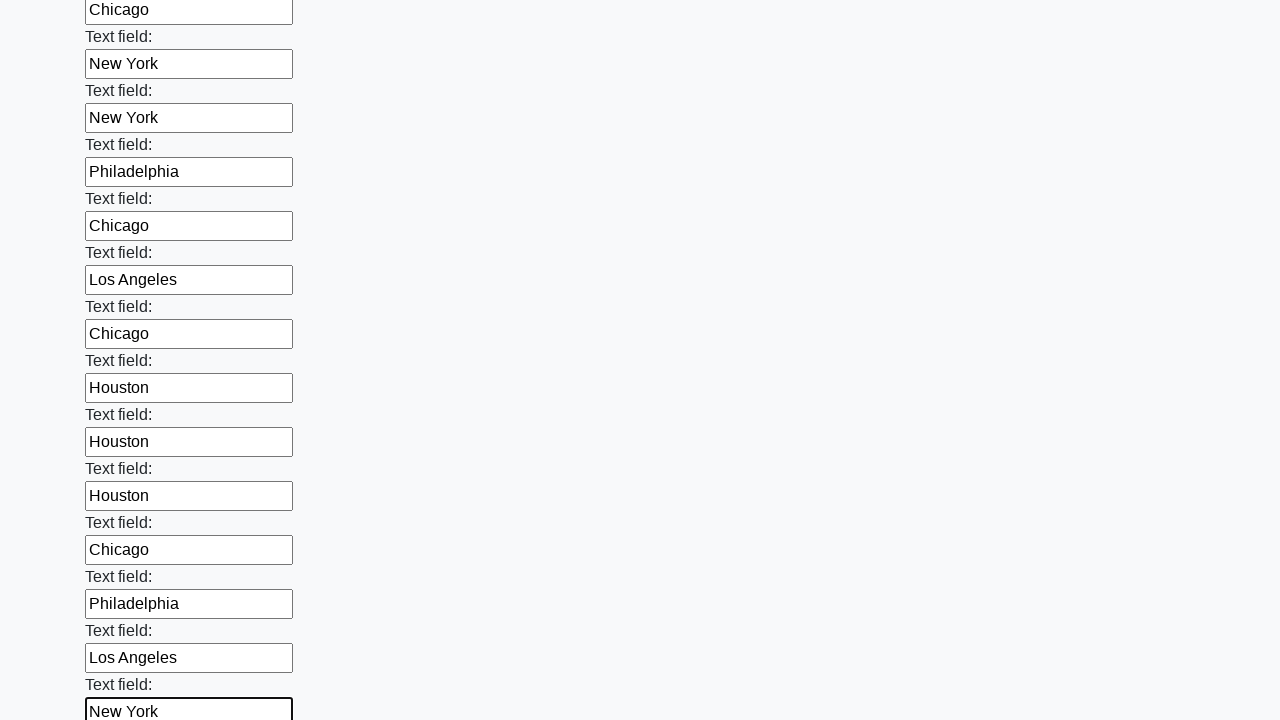

Filled an input field with a random city name on input >> nth=74
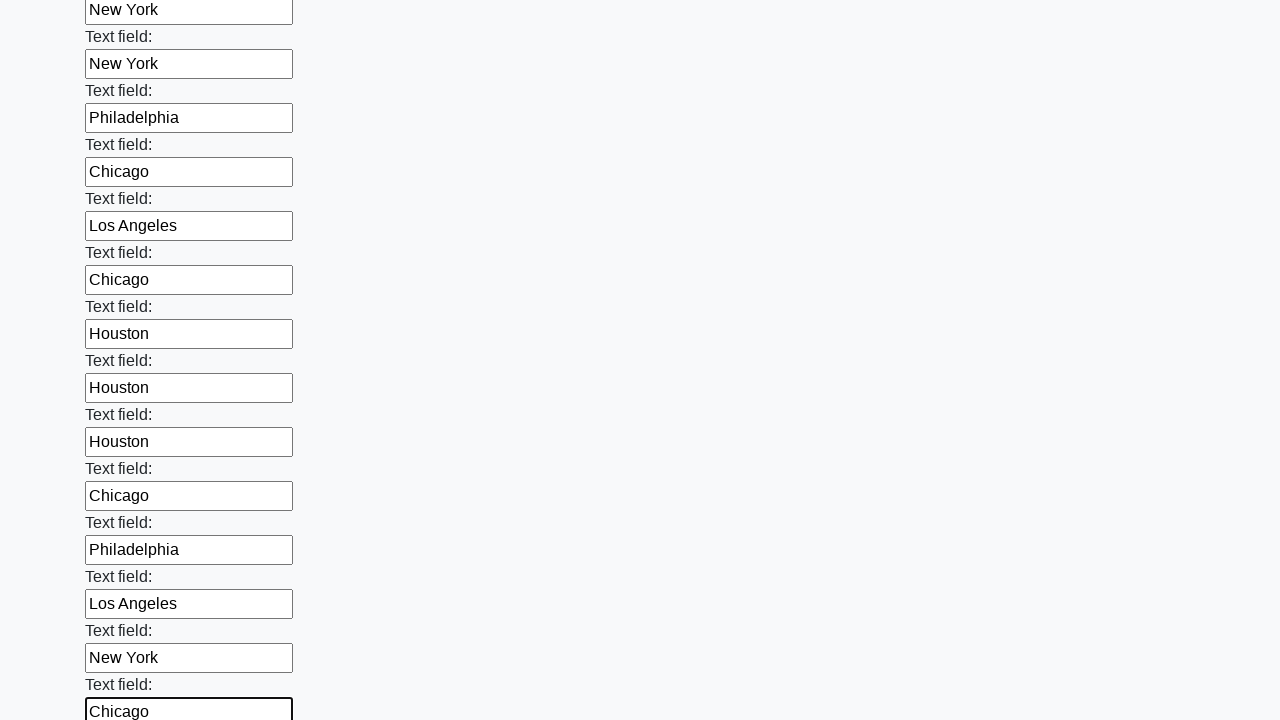

Filled an input field with a random city name on input >> nth=75
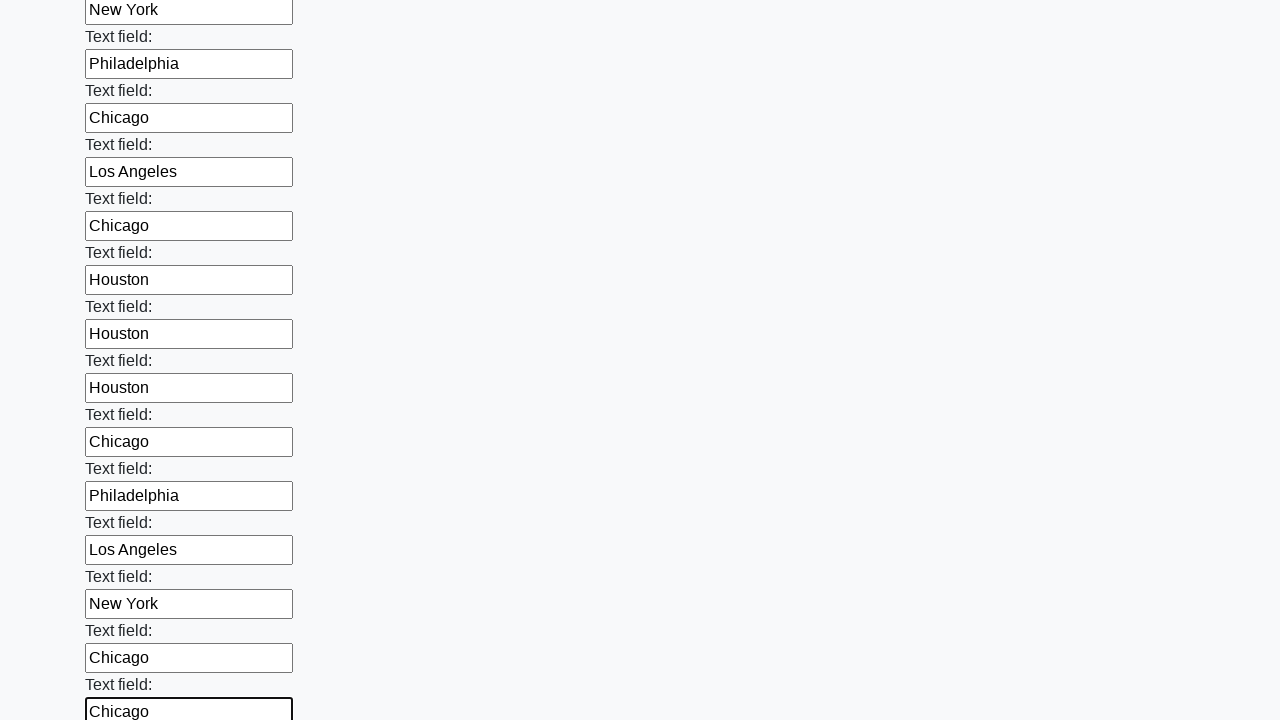

Filled an input field with a random city name on input >> nth=76
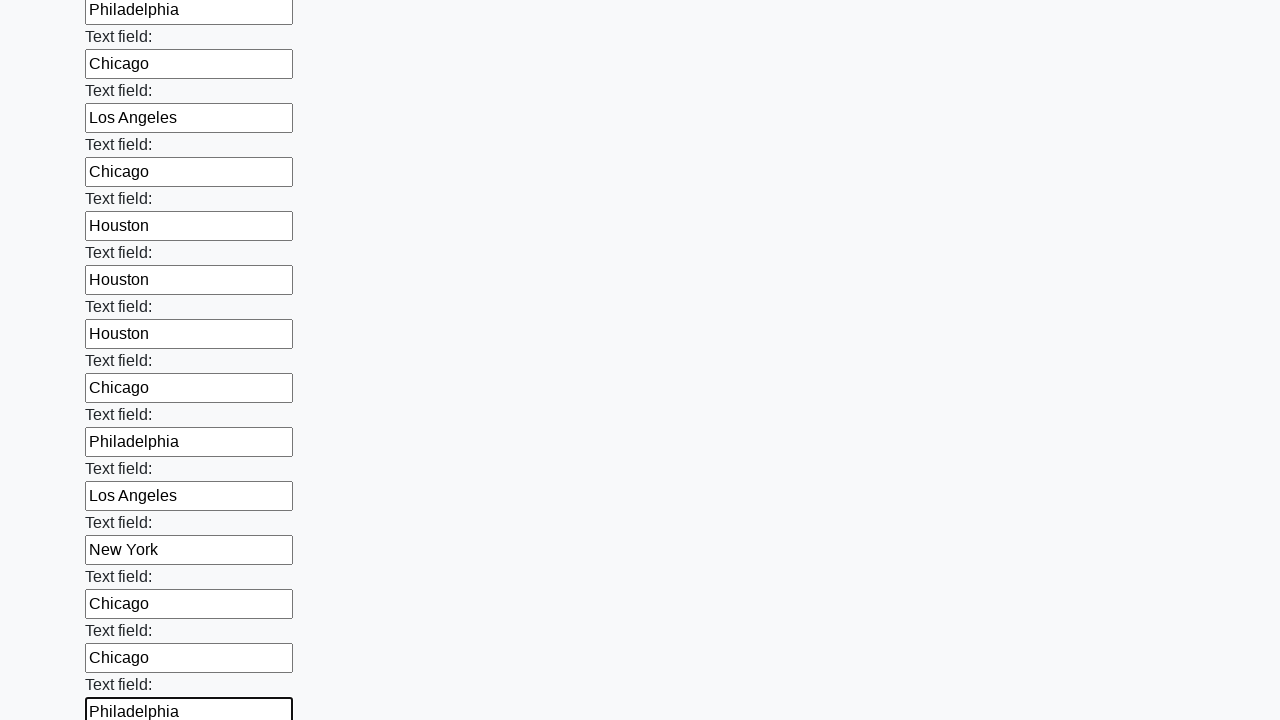

Filled an input field with a random city name on input >> nth=77
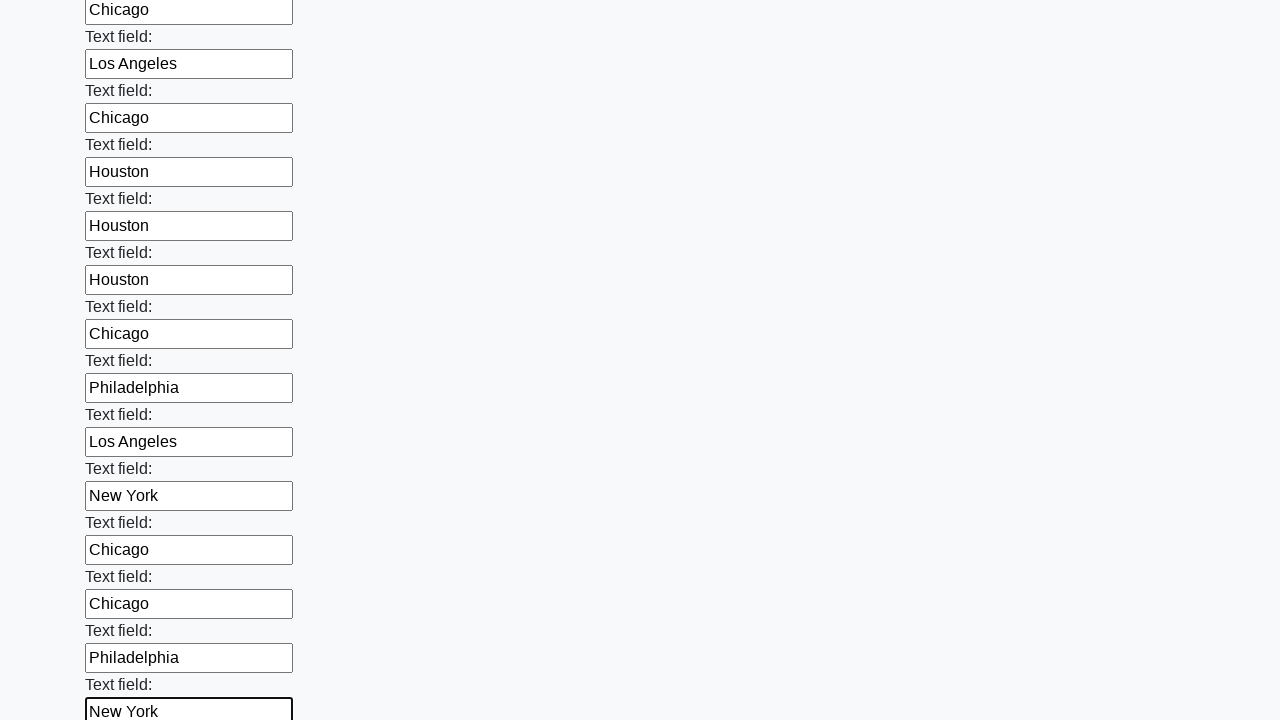

Filled an input field with a random city name on input >> nth=78
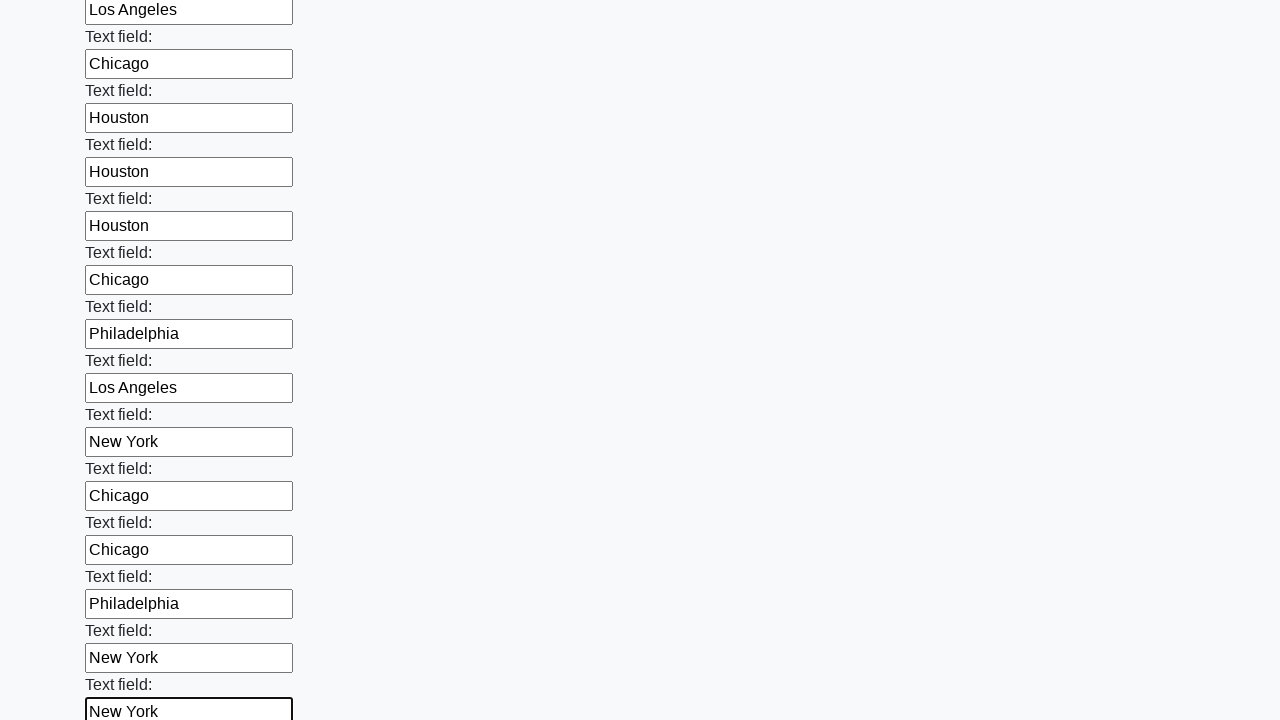

Filled an input field with a random city name on input >> nth=79
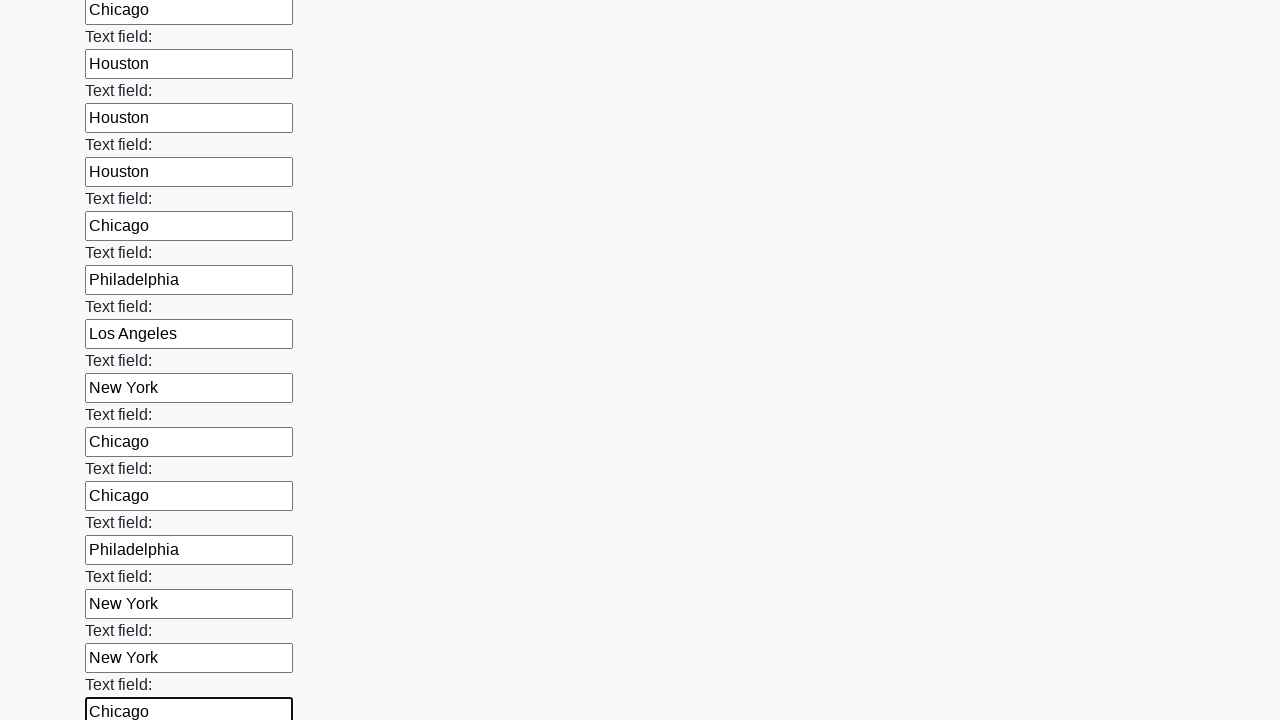

Filled an input field with a random city name on input >> nth=80
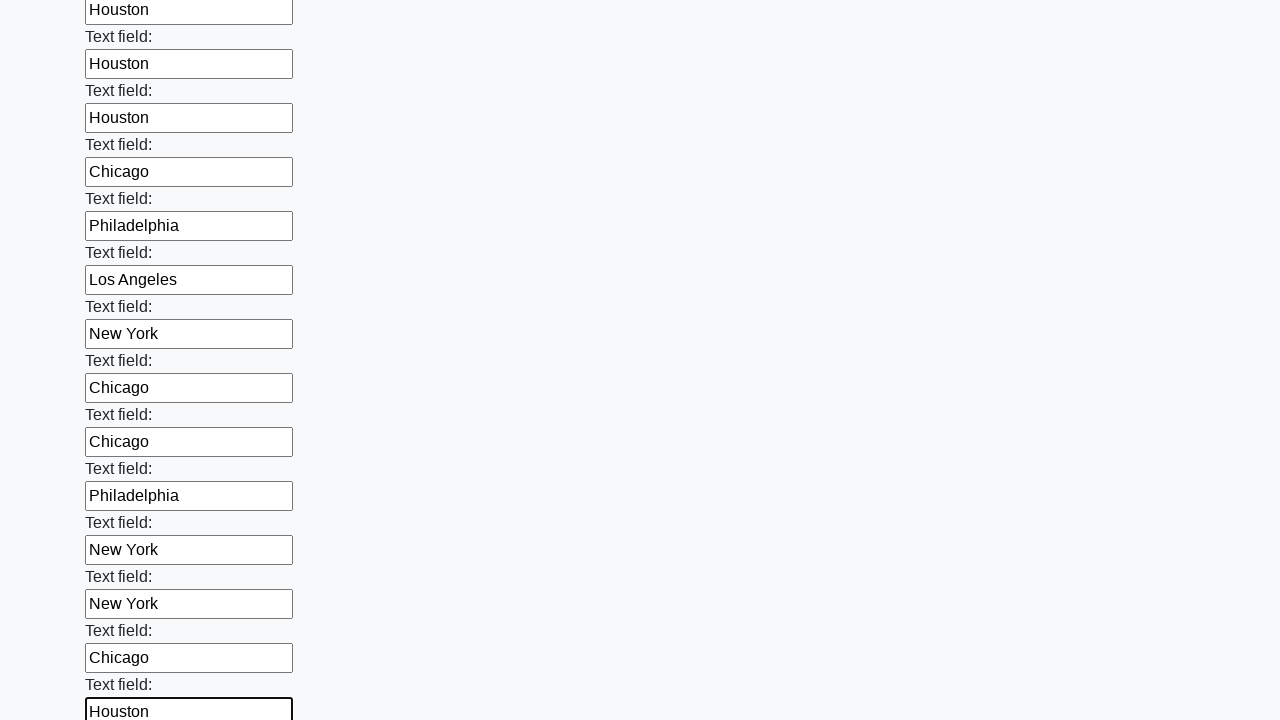

Filled an input field with a random city name on input >> nth=81
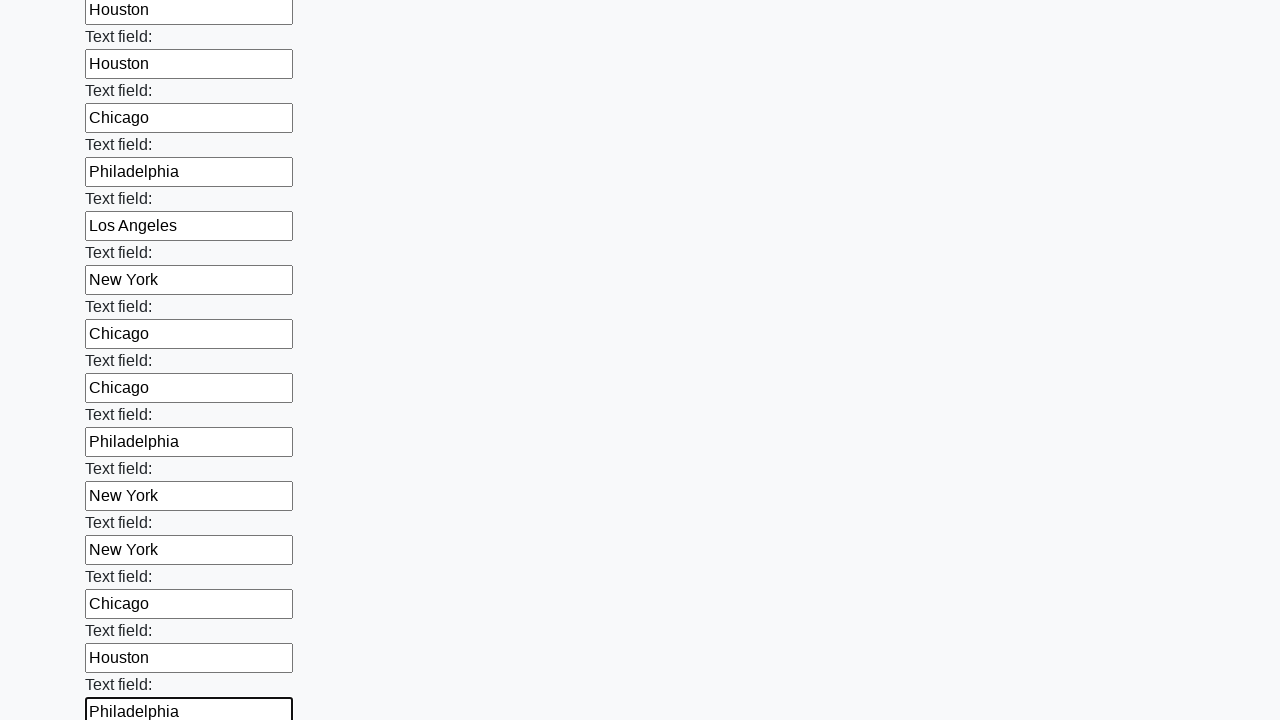

Filled an input field with a random city name on input >> nth=82
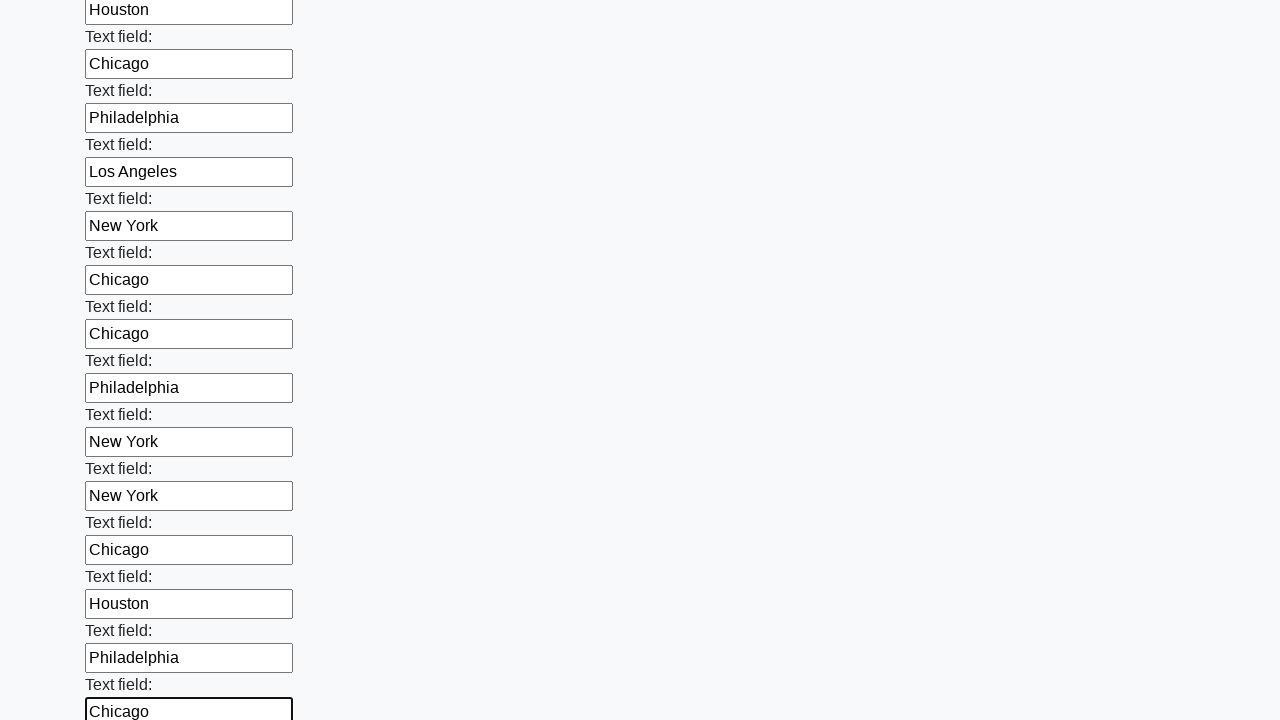

Filled an input field with a random city name on input >> nth=83
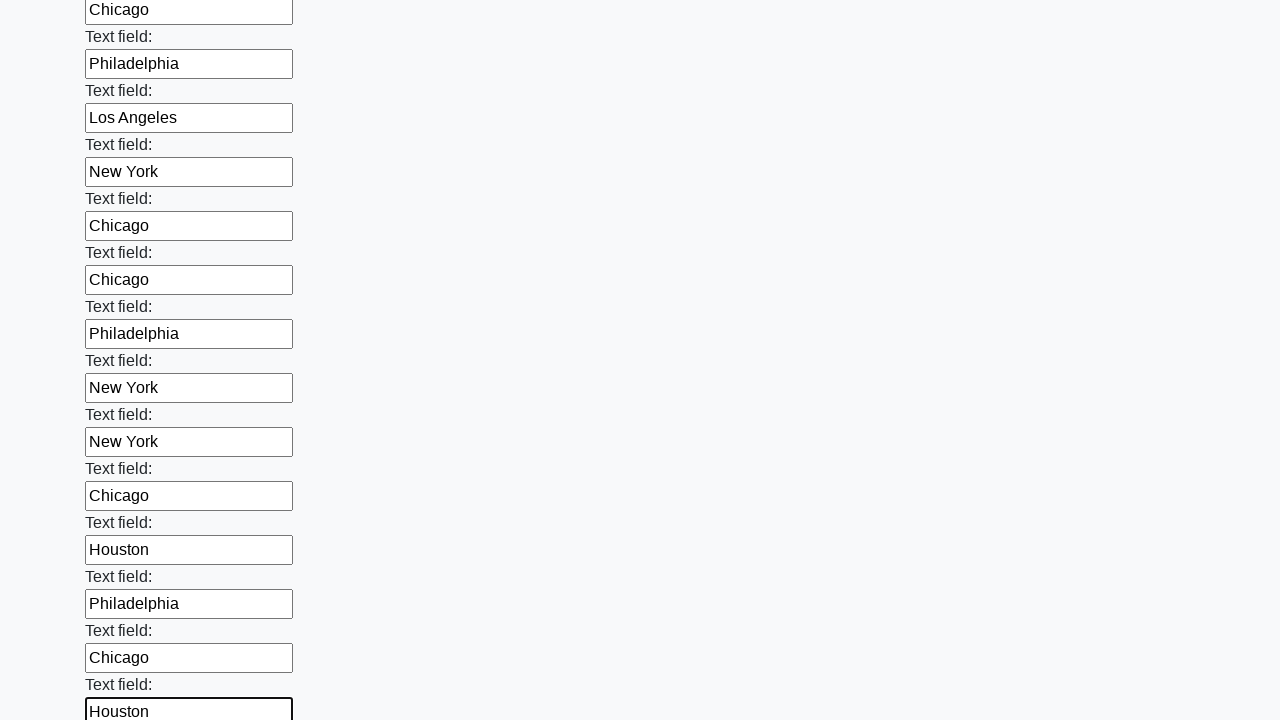

Filled an input field with a random city name on input >> nth=84
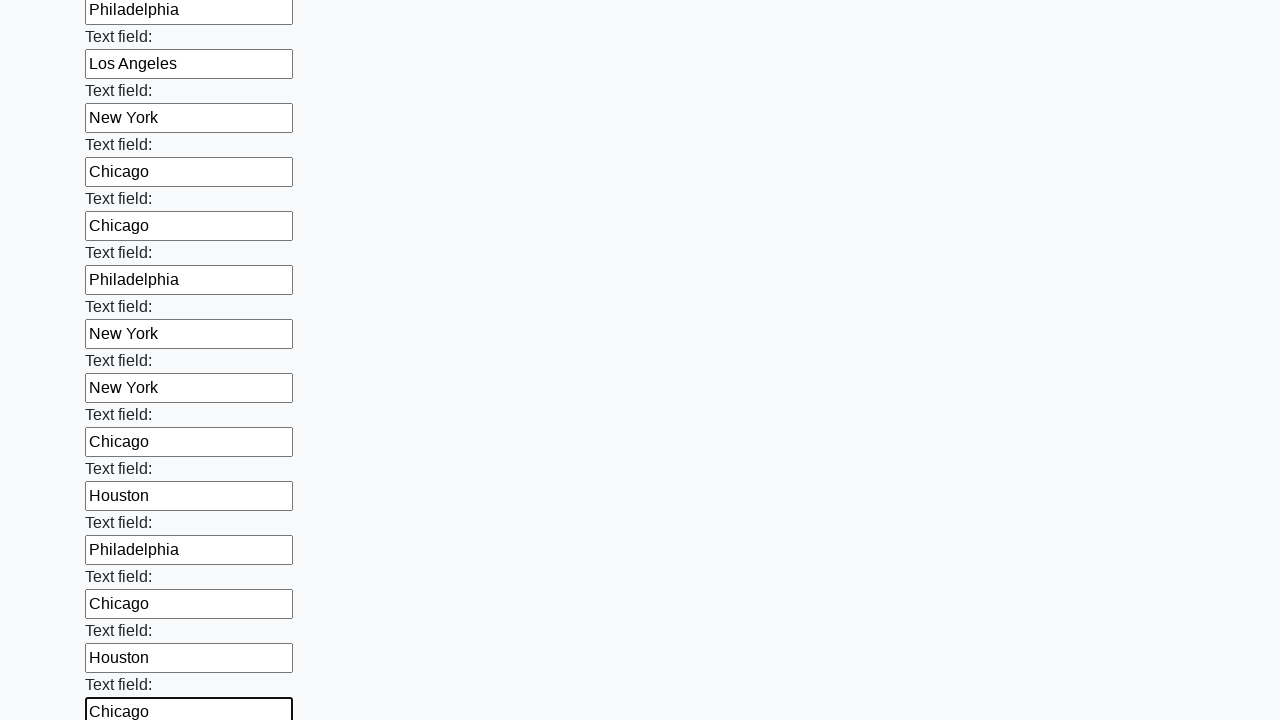

Filled an input field with a random city name on input >> nth=85
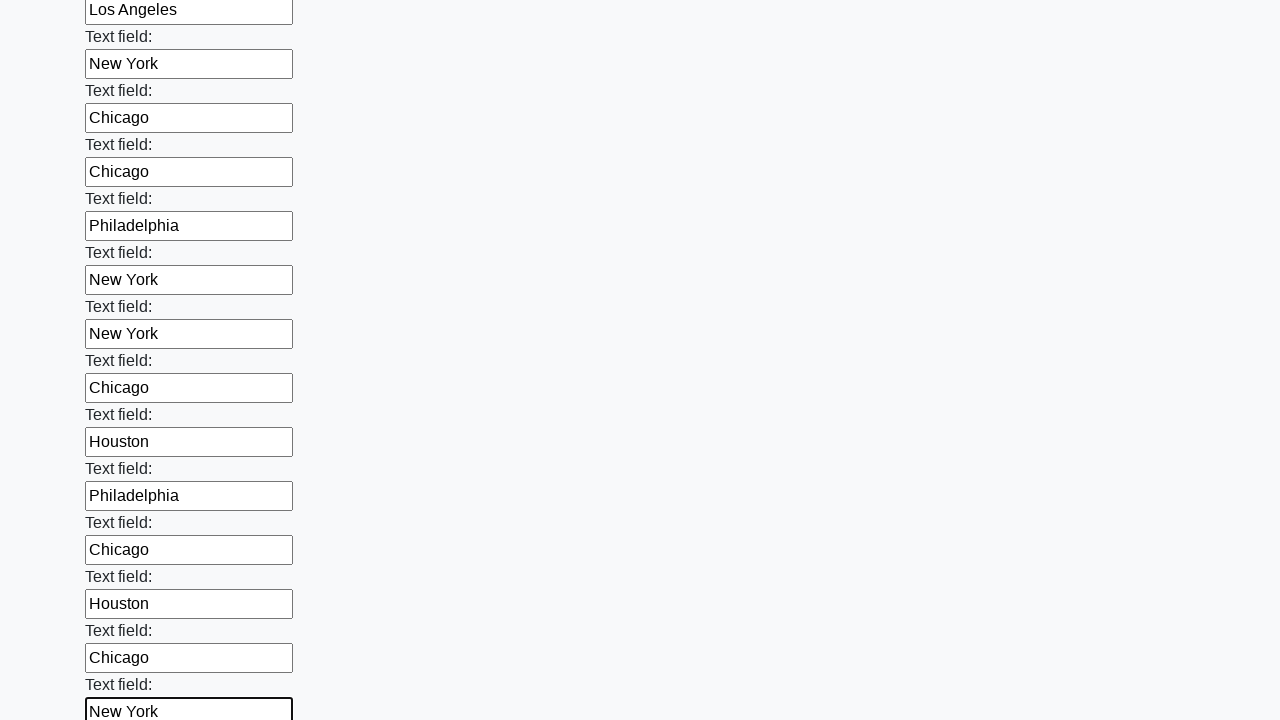

Filled an input field with a random city name on input >> nth=86
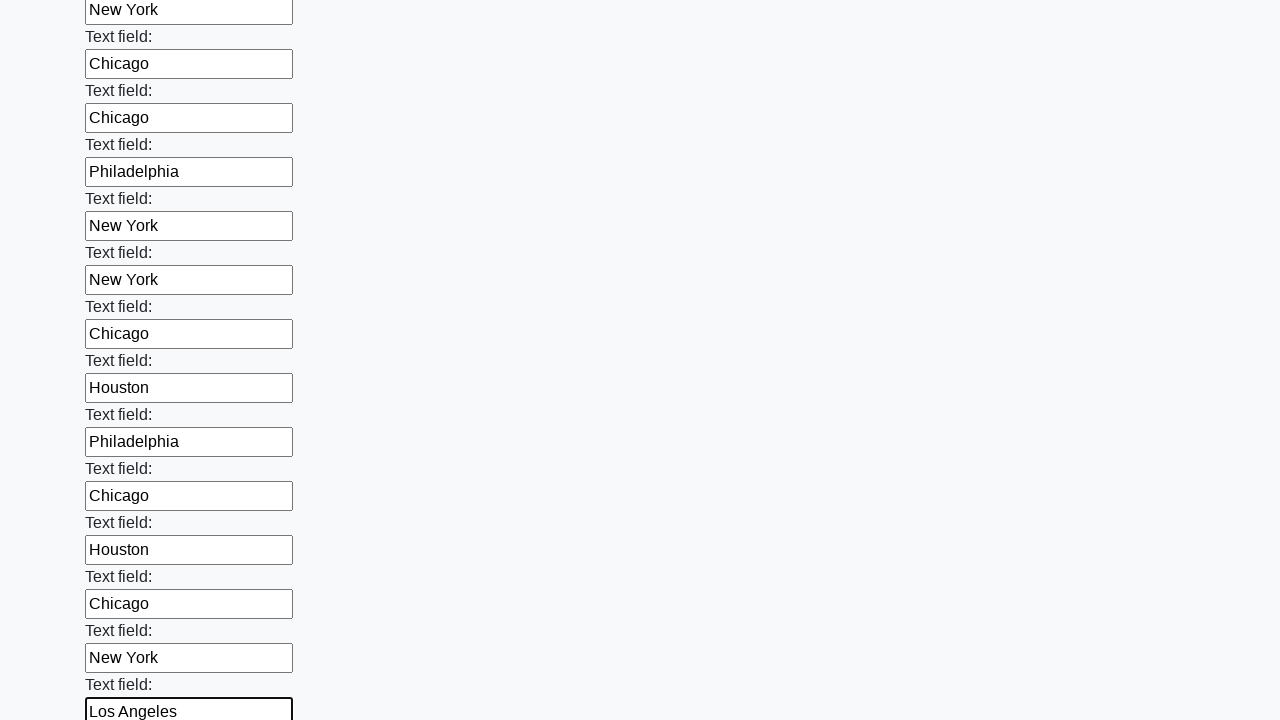

Filled an input field with a random city name on input >> nth=87
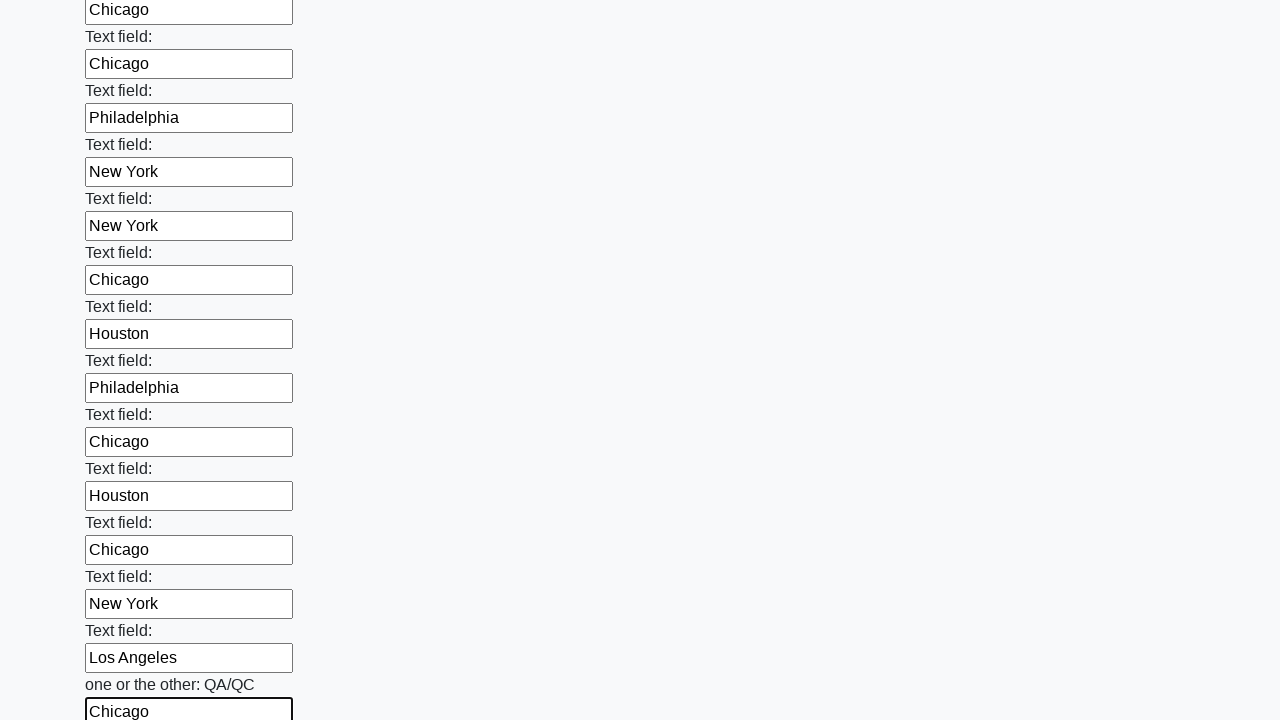

Filled an input field with a random city name on input >> nth=88
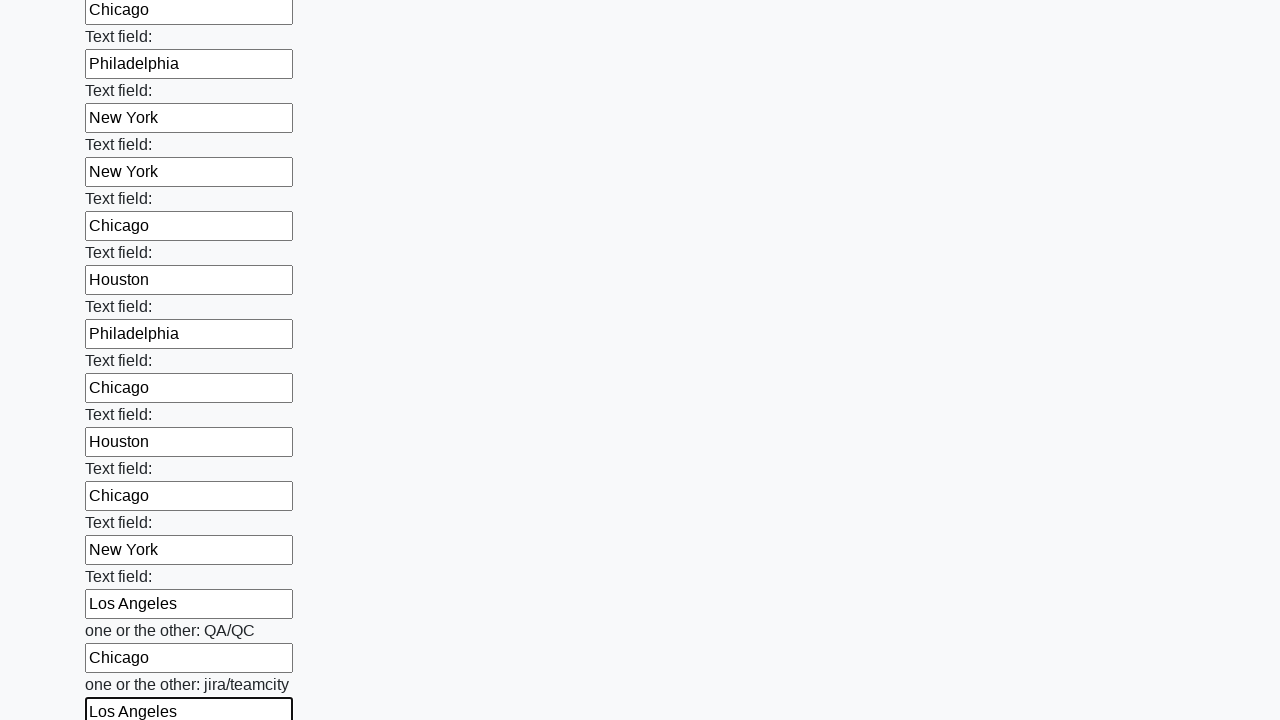

Filled an input field with a random city name on input >> nth=89
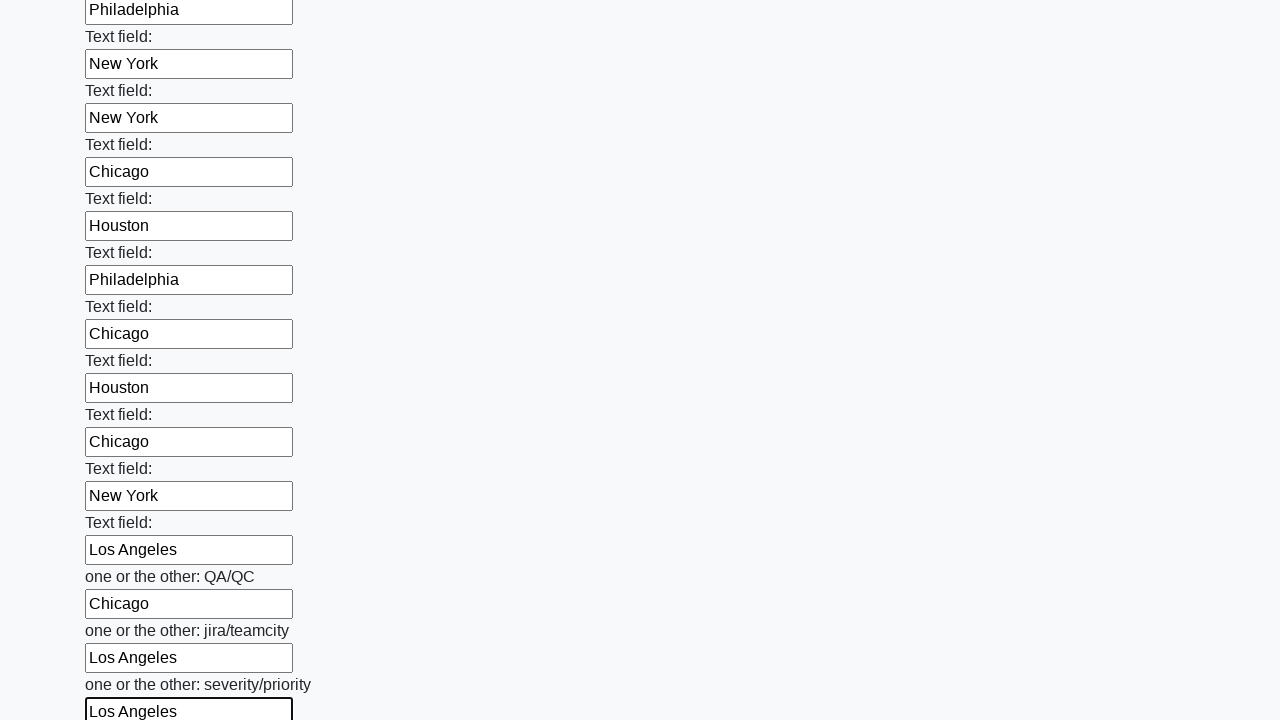

Filled an input field with a random city name on input >> nth=90
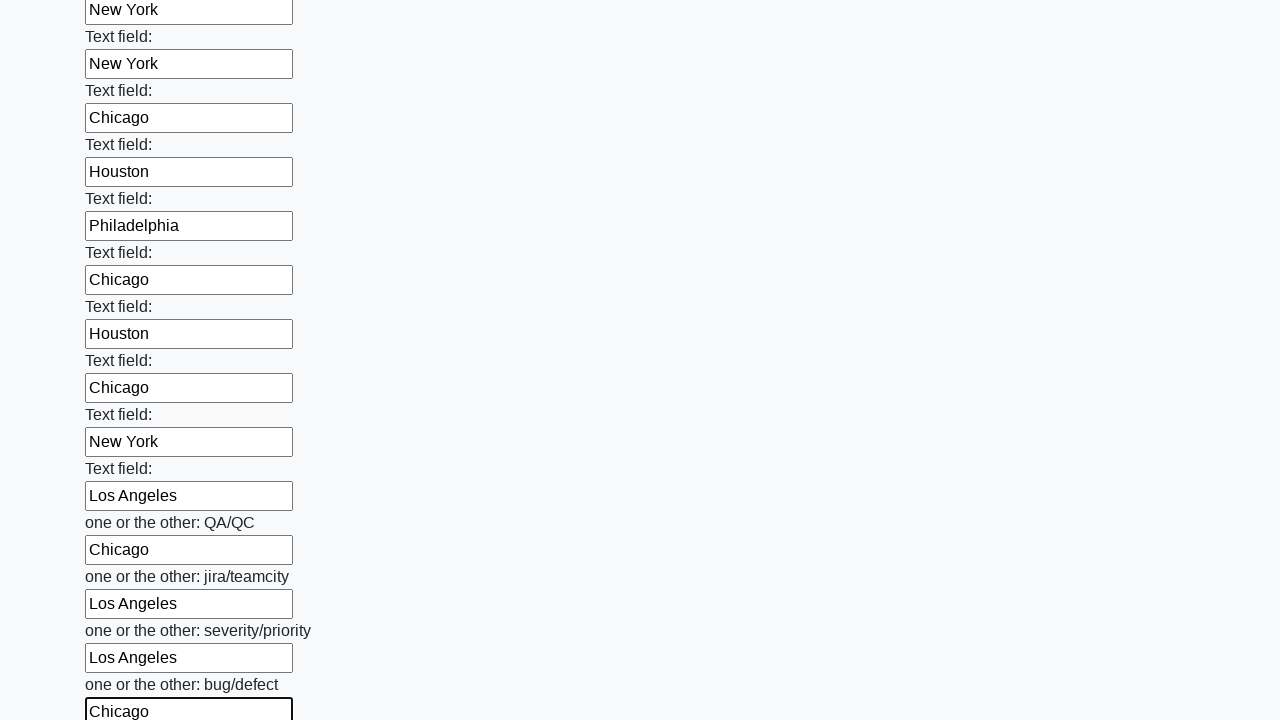

Filled an input field with a random city name on input >> nth=91
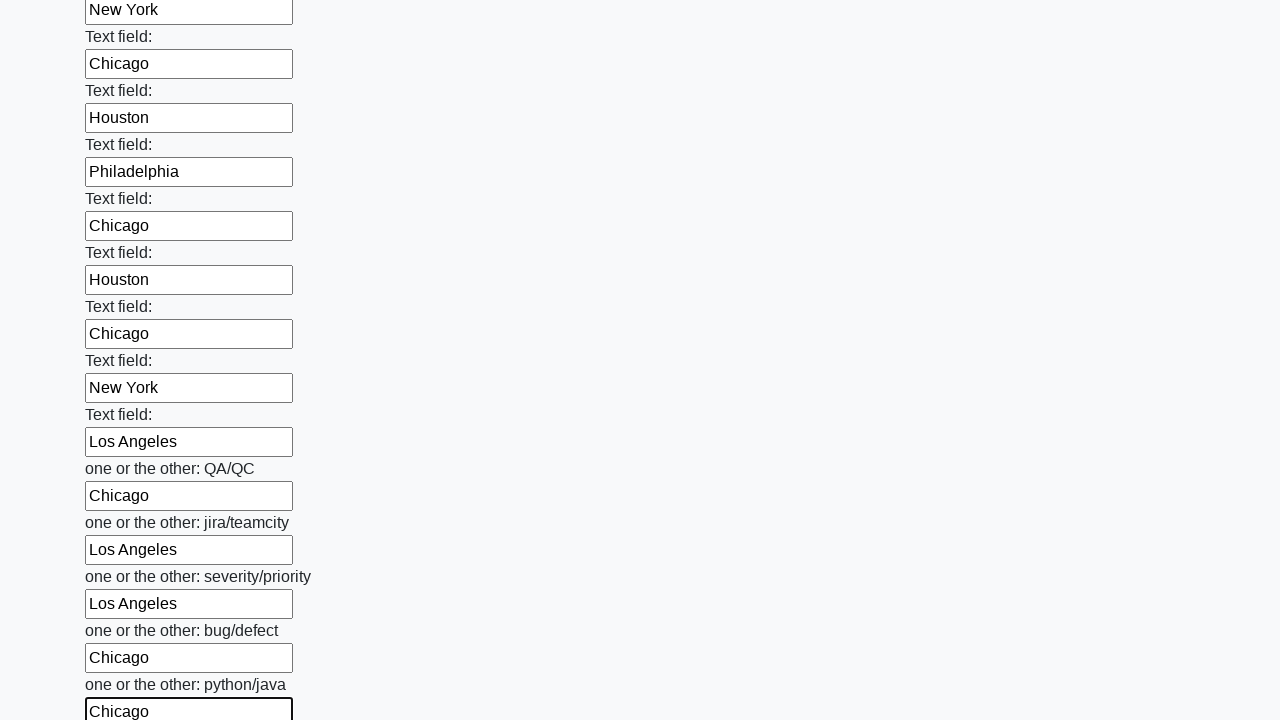

Filled an input field with a random city name on input >> nth=92
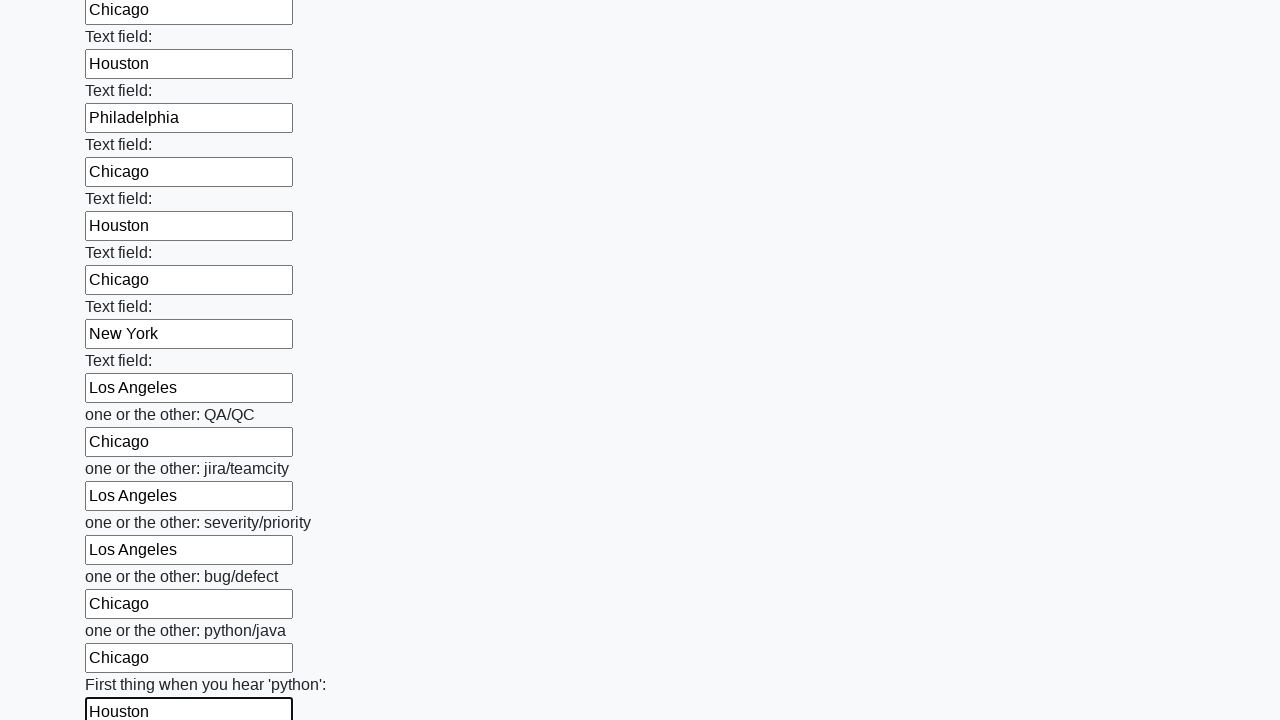

Filled an input field with a random city name on input >> nth=93
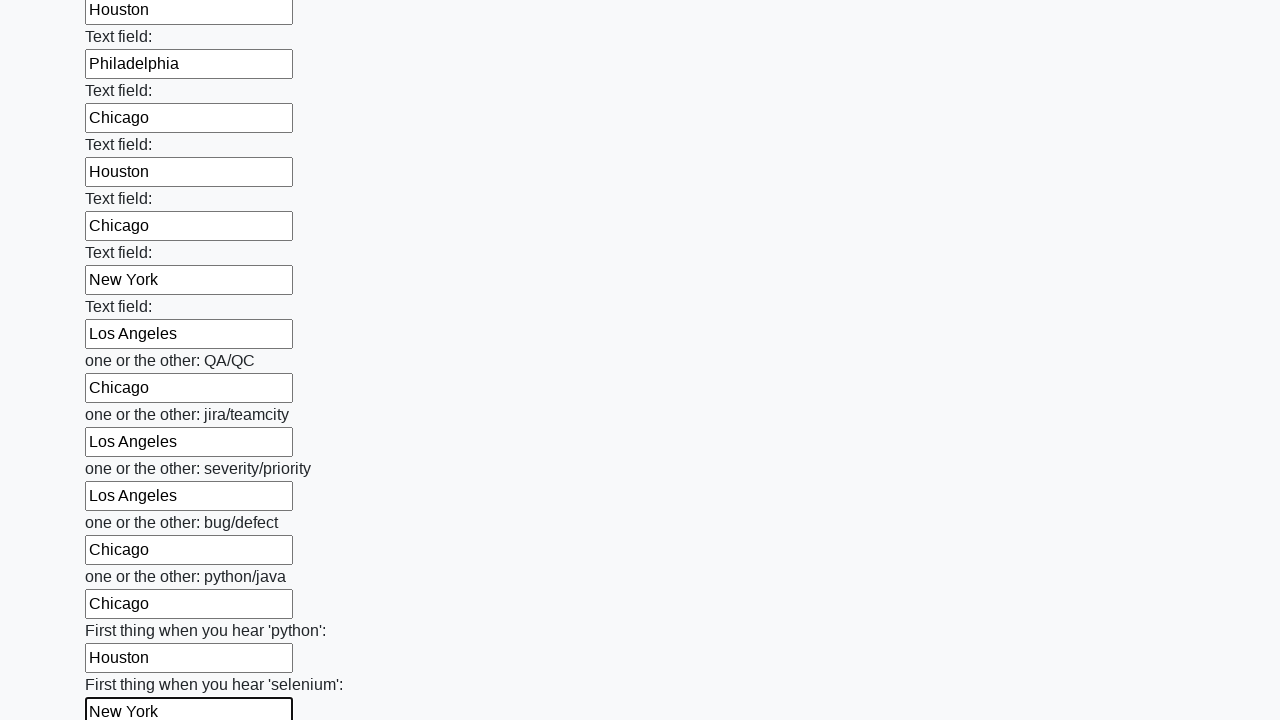

Filled an input field with a random city name on input >> nth=94
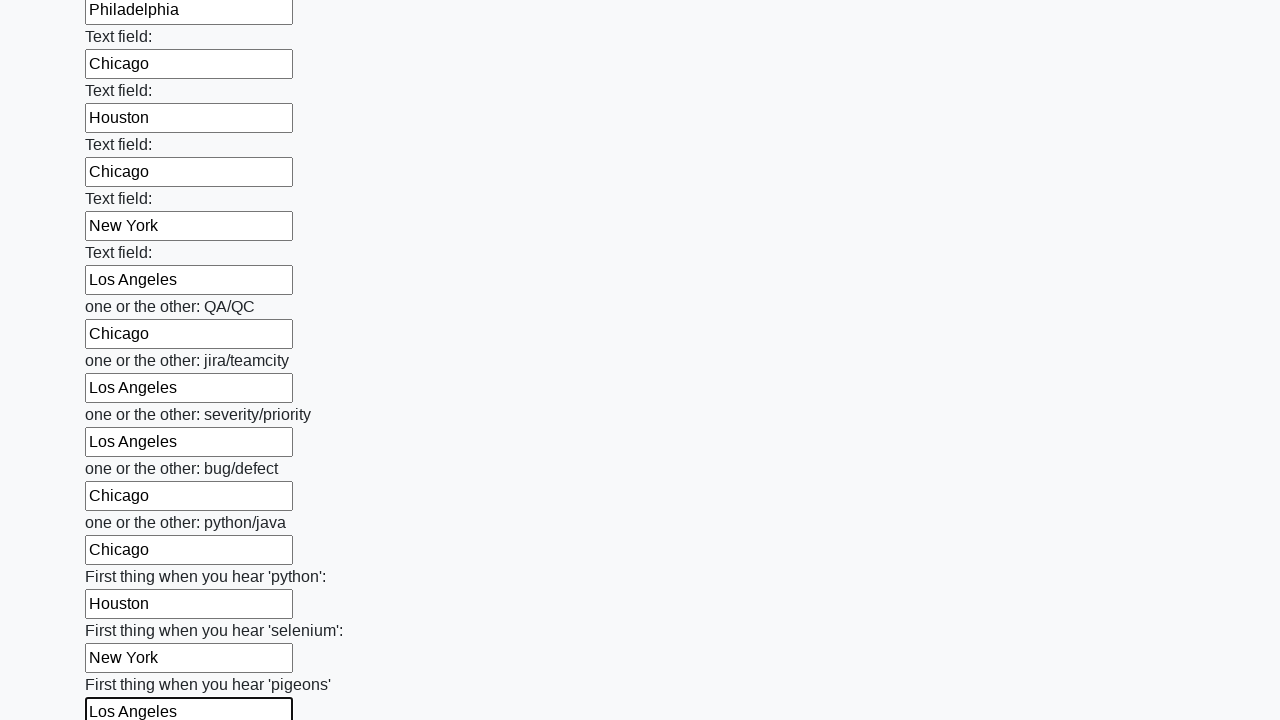

Filled an input field with a random city name on input >> nth=95
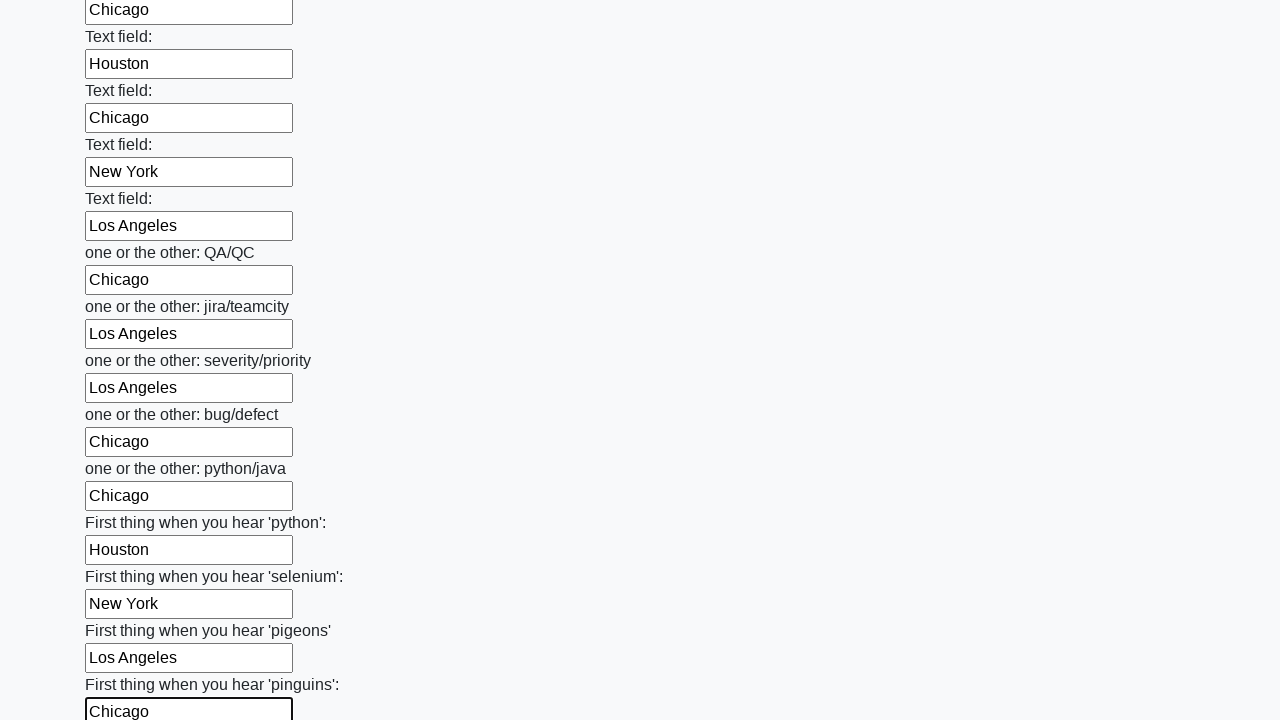

Filled an input field with a random city name on input >> nth=96
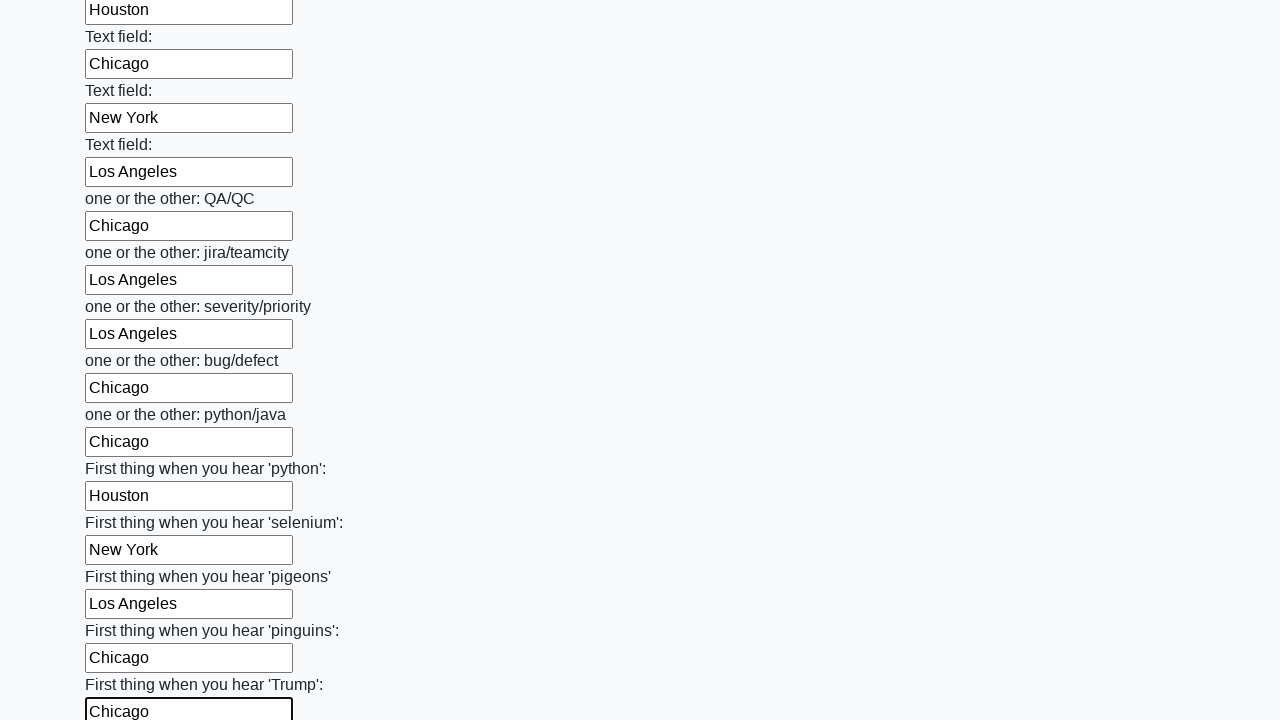

Filled an input field with a random city name on input >> nth=97
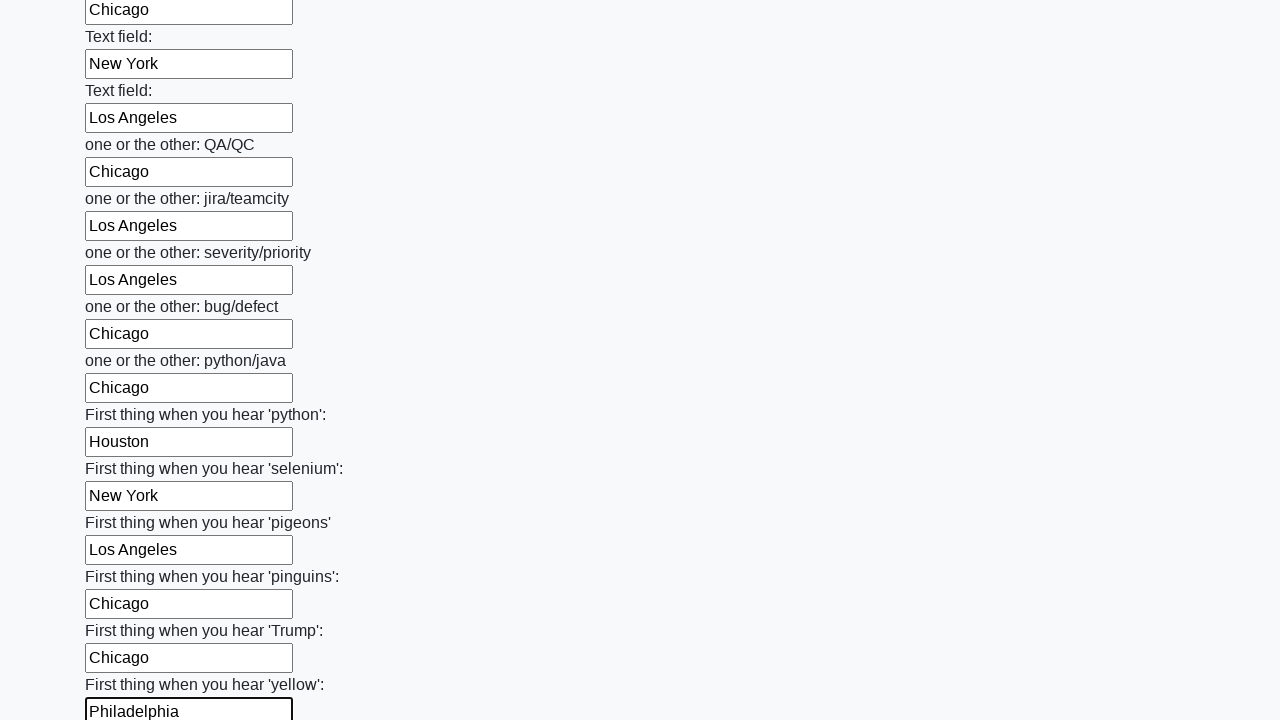

Filled an input field with a random city name on input >> nth=98
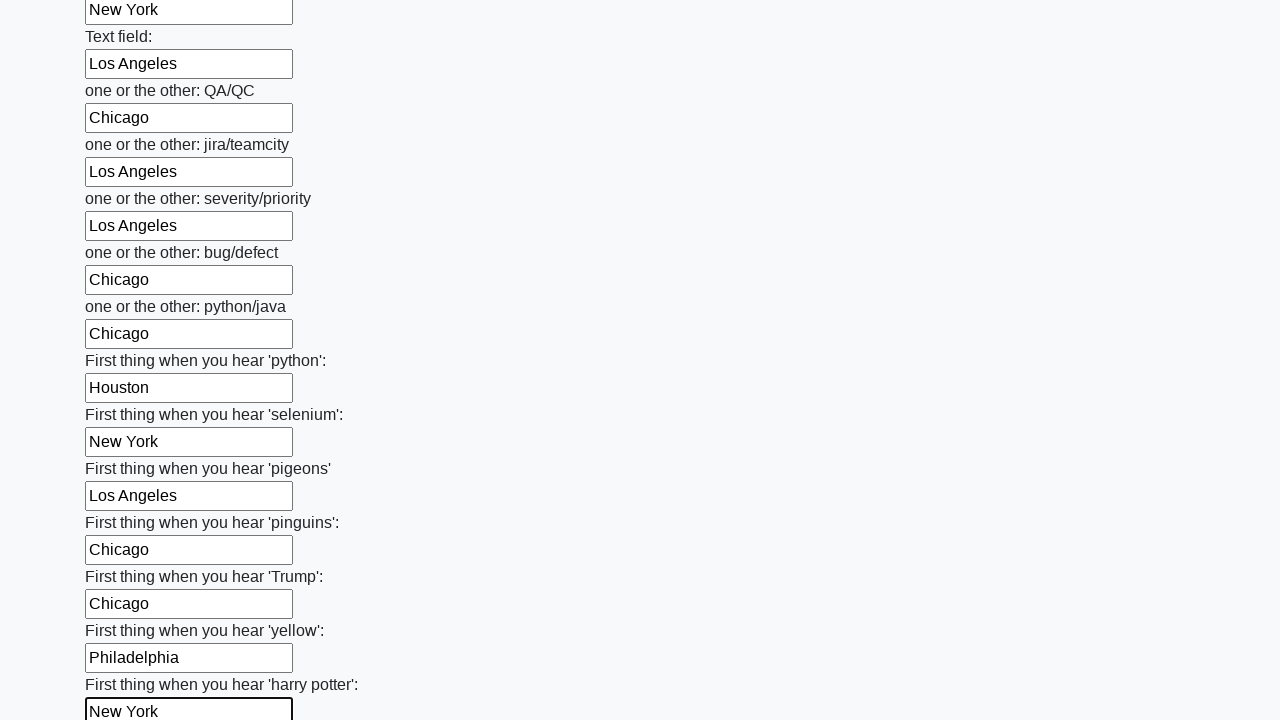

Filled an input field with a random city name on input >> nth=99
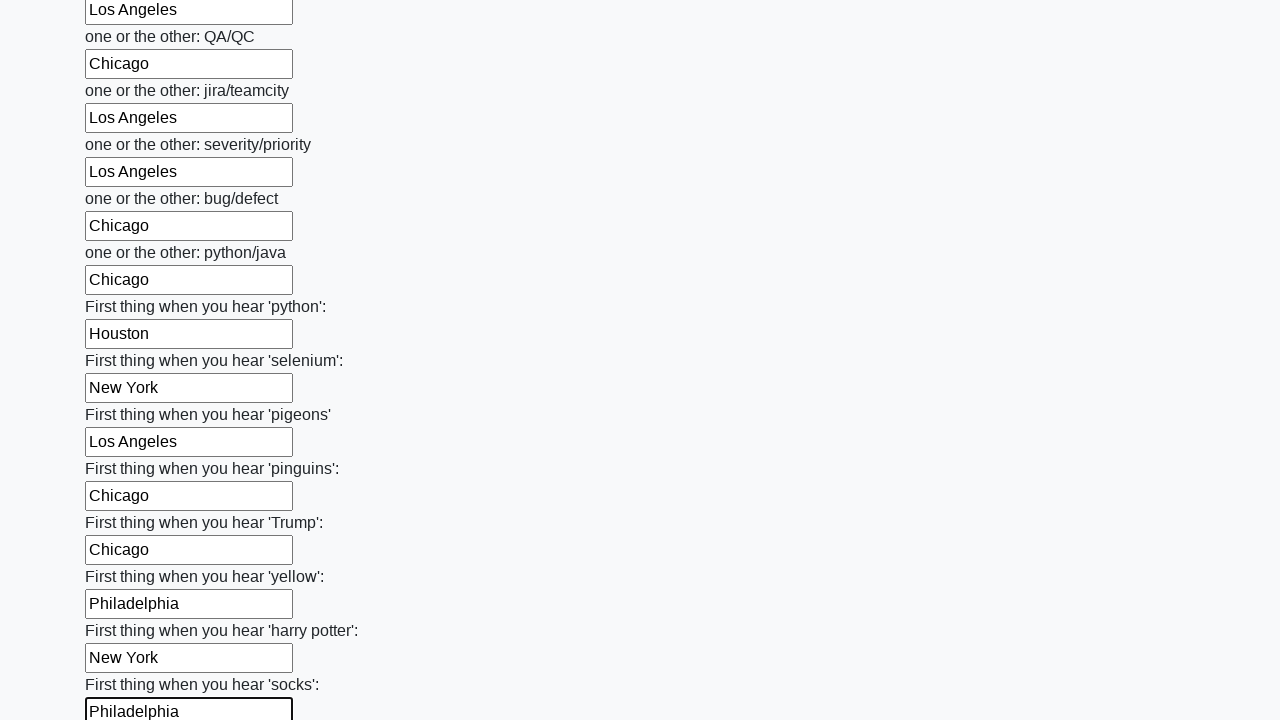

Clicked the submit button at (123, 611) on button.btn
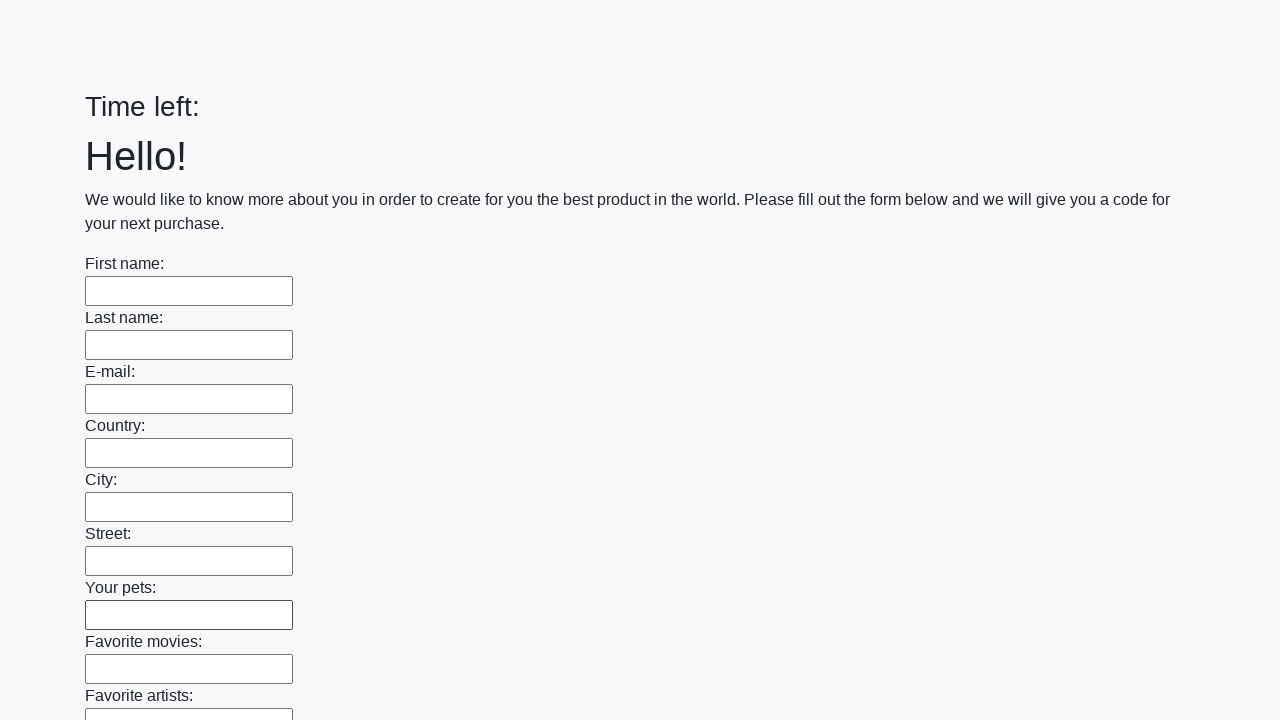

Waited for form submission to complete
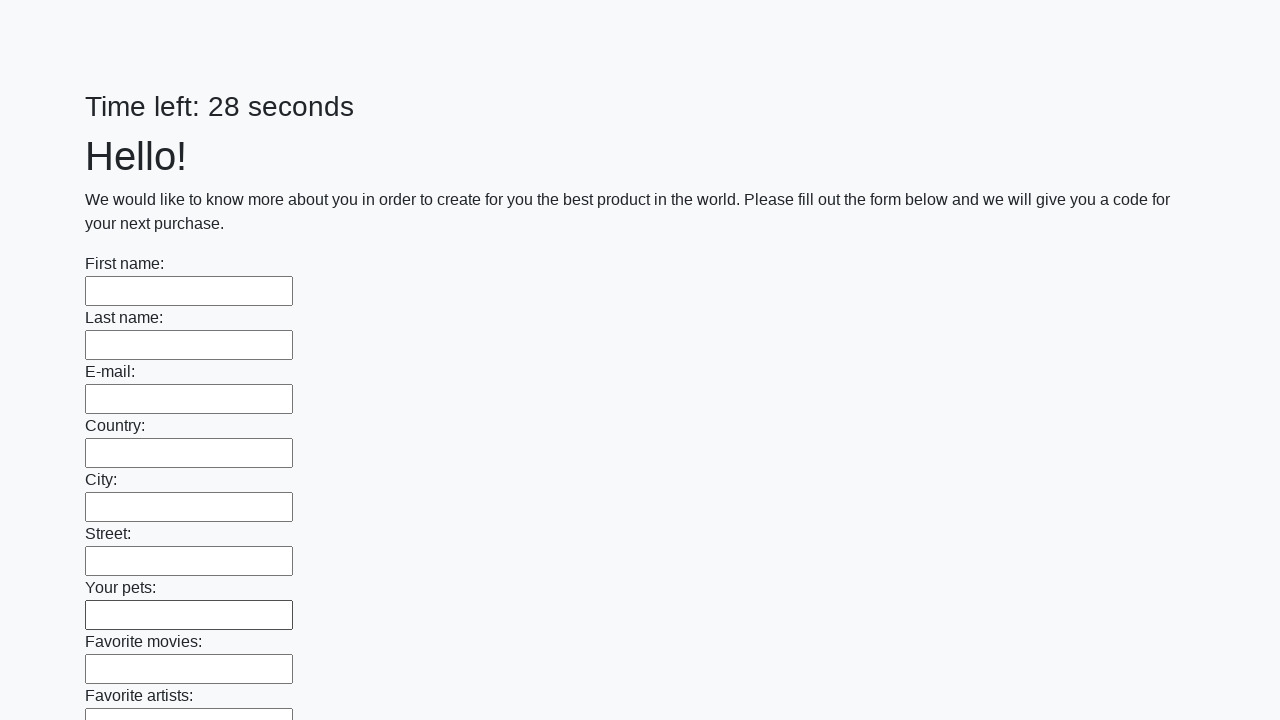

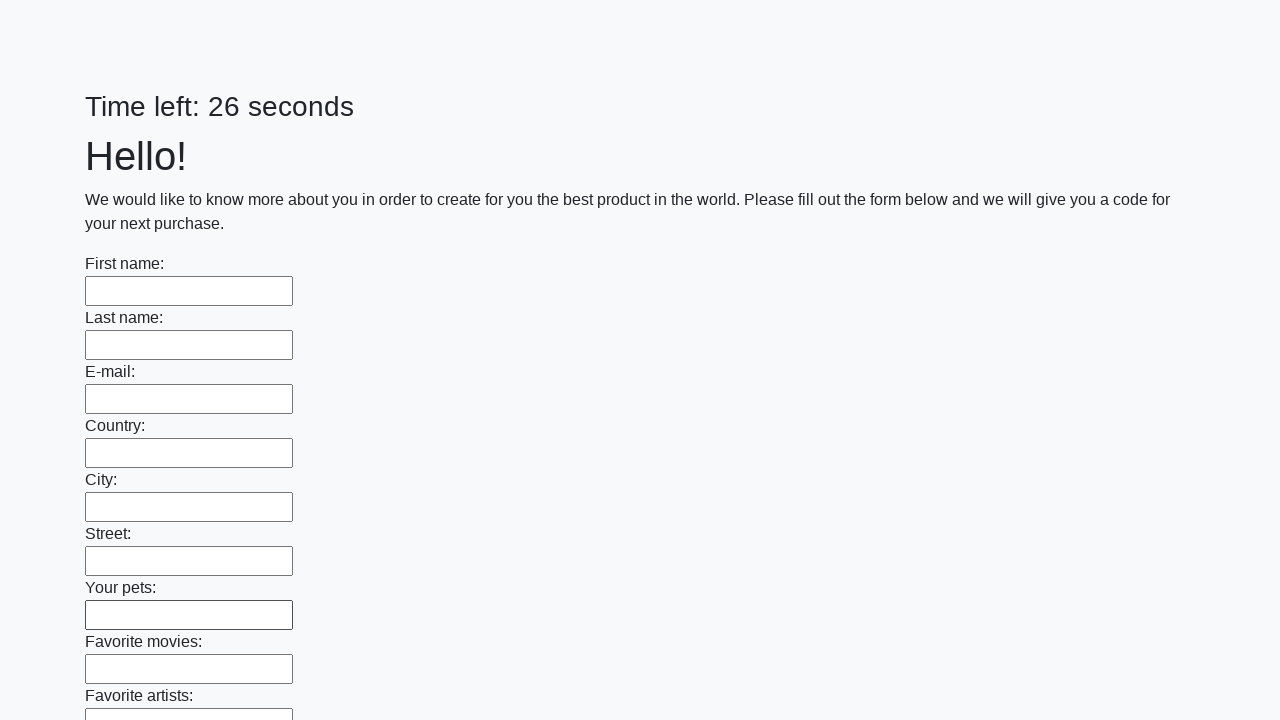